Tests a large form by filling all input fields with text and submitting the form by clicking the submit button.

Starting URL: http://suninjuly.github.io/huge_form.html

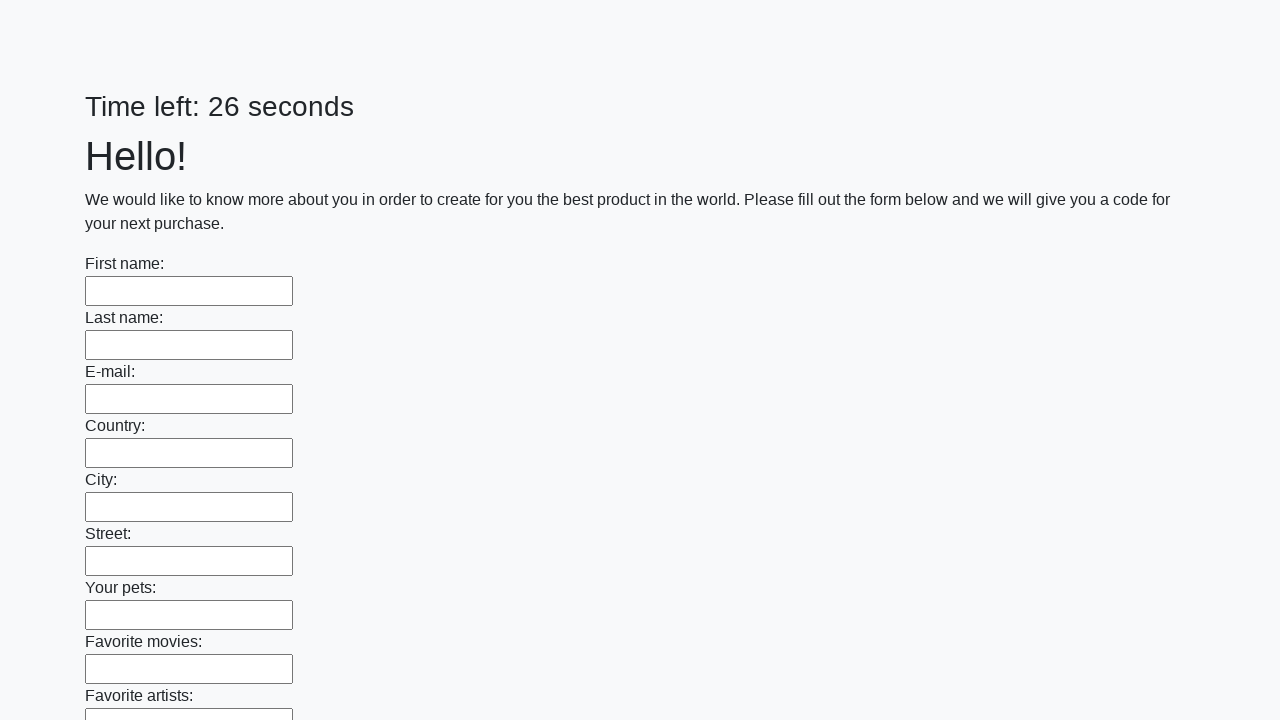

Navigated to huge form page
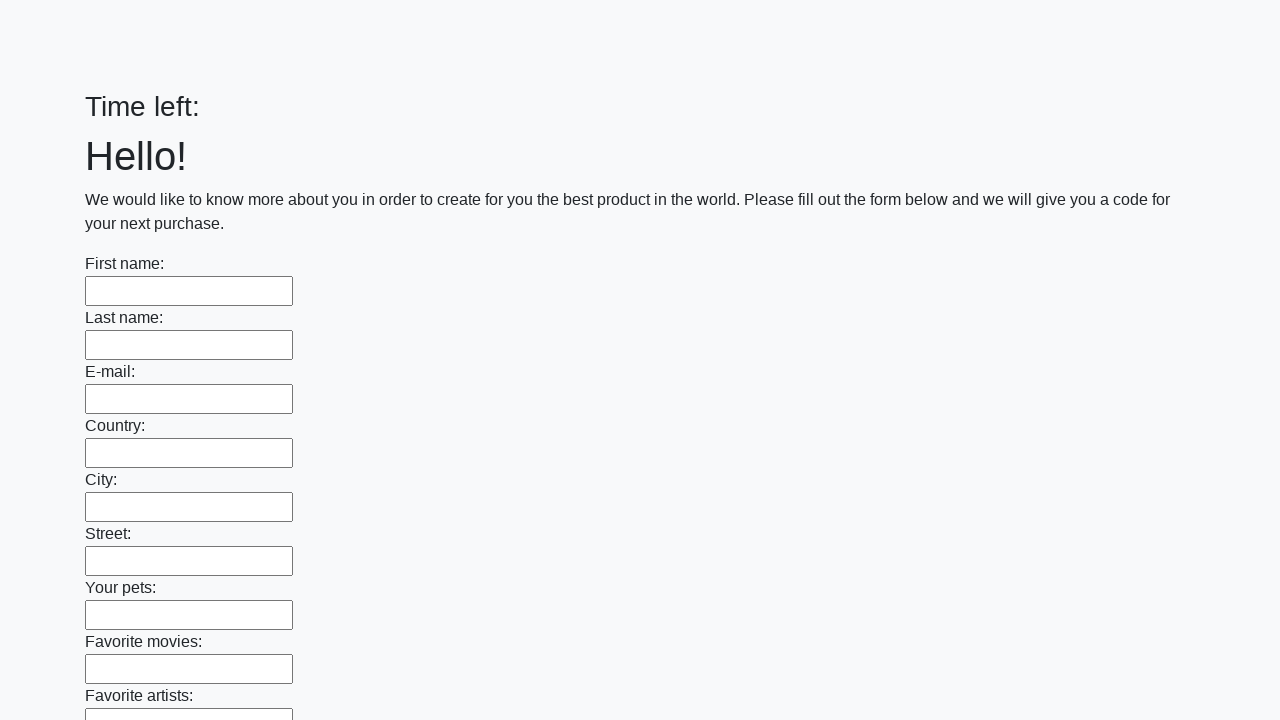

Filled input field with 'TestAnswer123' on input >> nth=0
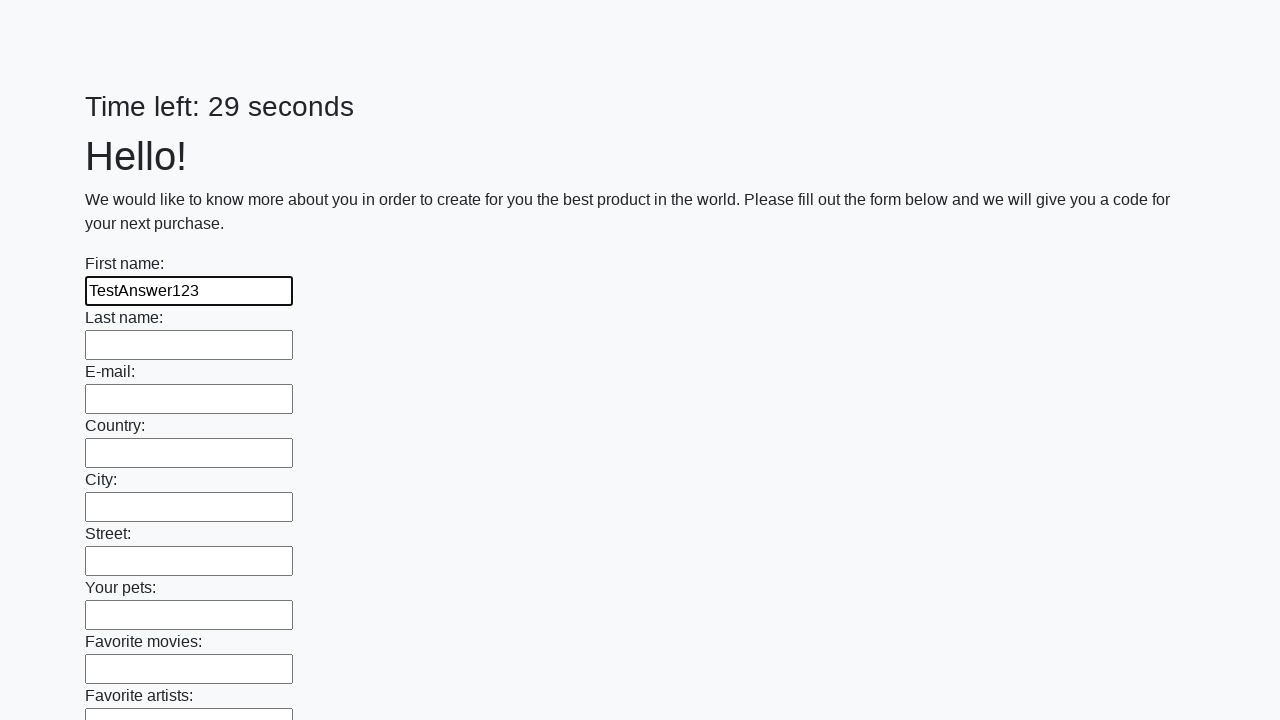

Filled input field with 'TestAnswer123' on input >> nth=1
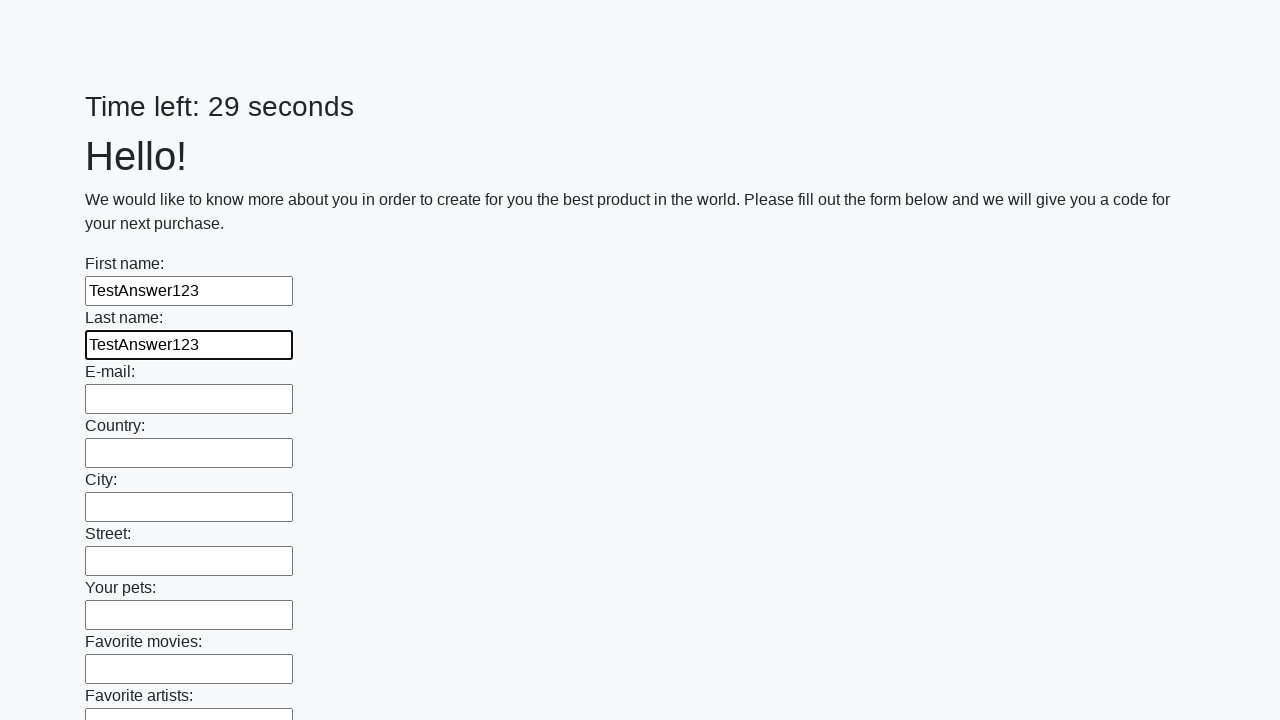

Filled input field with 'TestAnswer123' on input >> nth=2
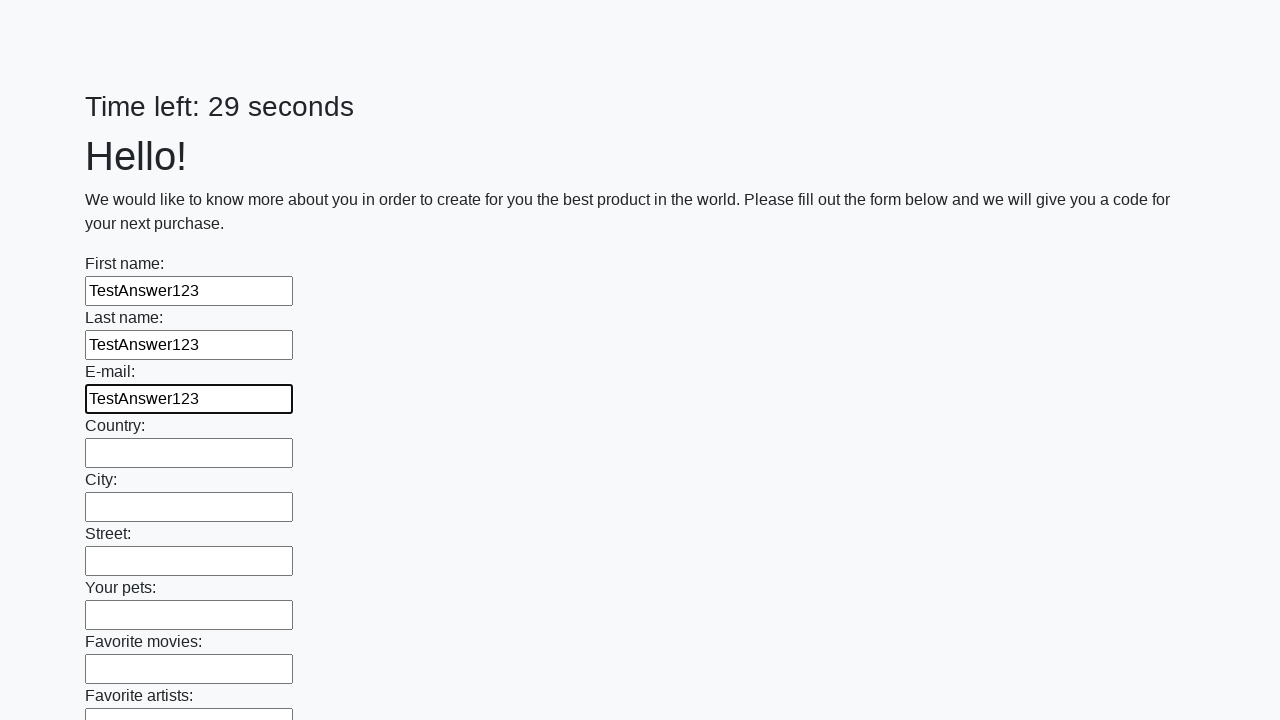

Filled input field with 'TestAnswer123' on input >> nth=3
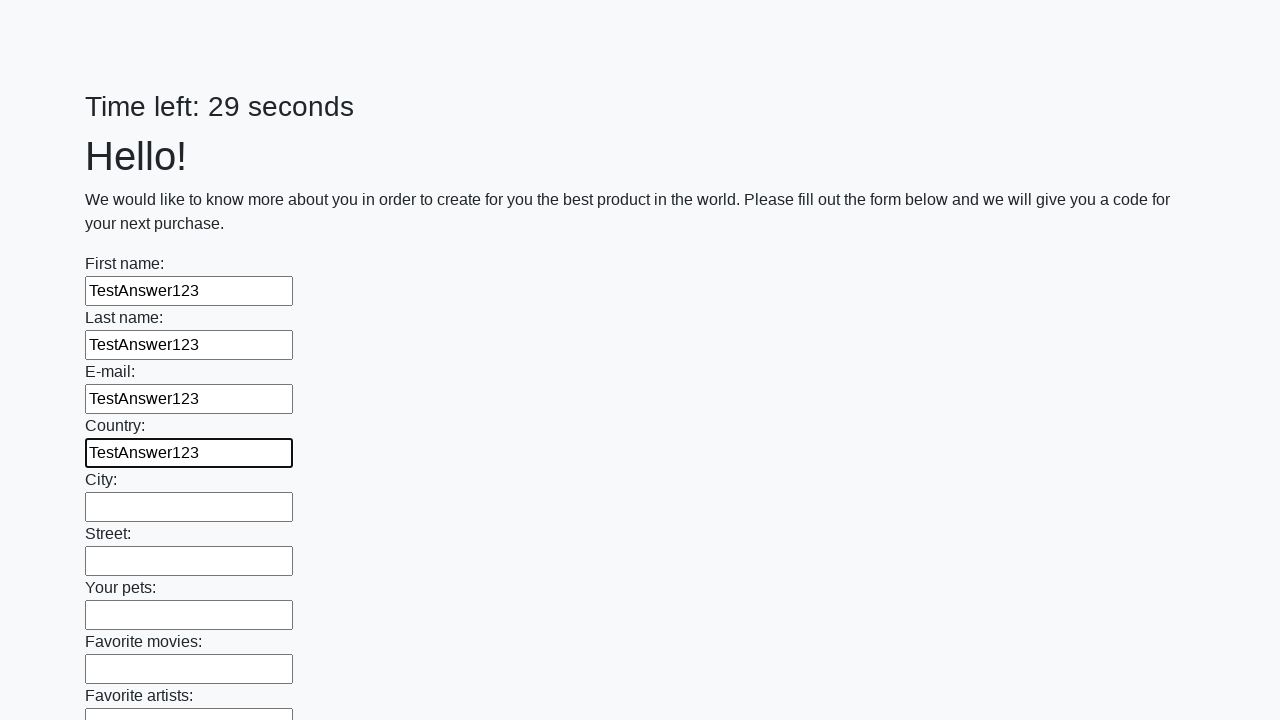

Filled input field with 'TestAnswer123' on input >> nth=4
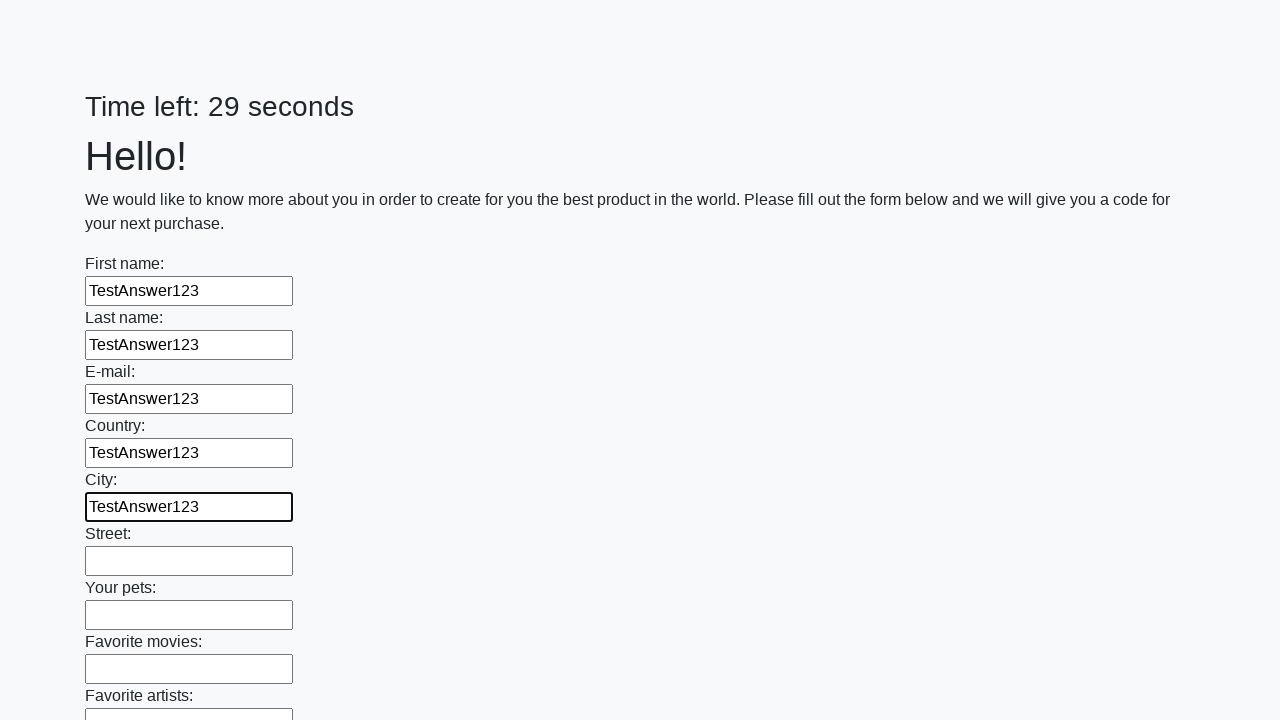

Filled input field with 'TestAnswer123' on input >> nth=5
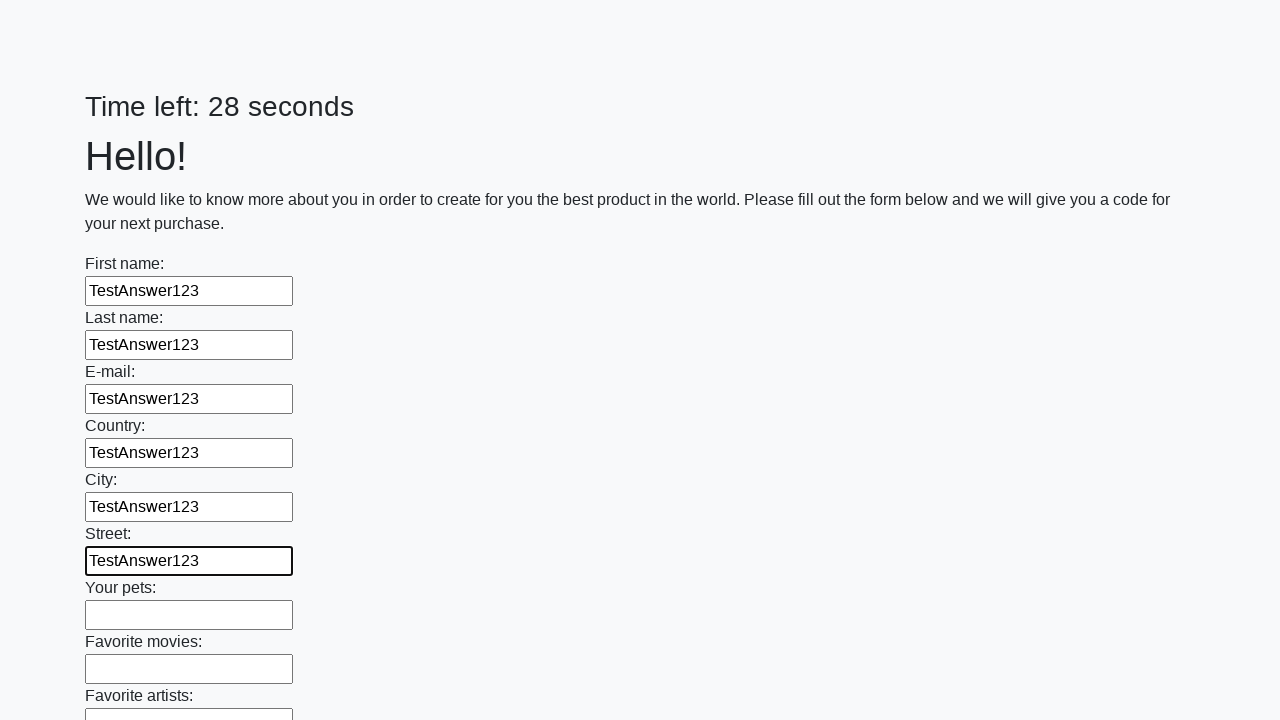

Filled input field with 'TestAnswer123' on input >> nth=6
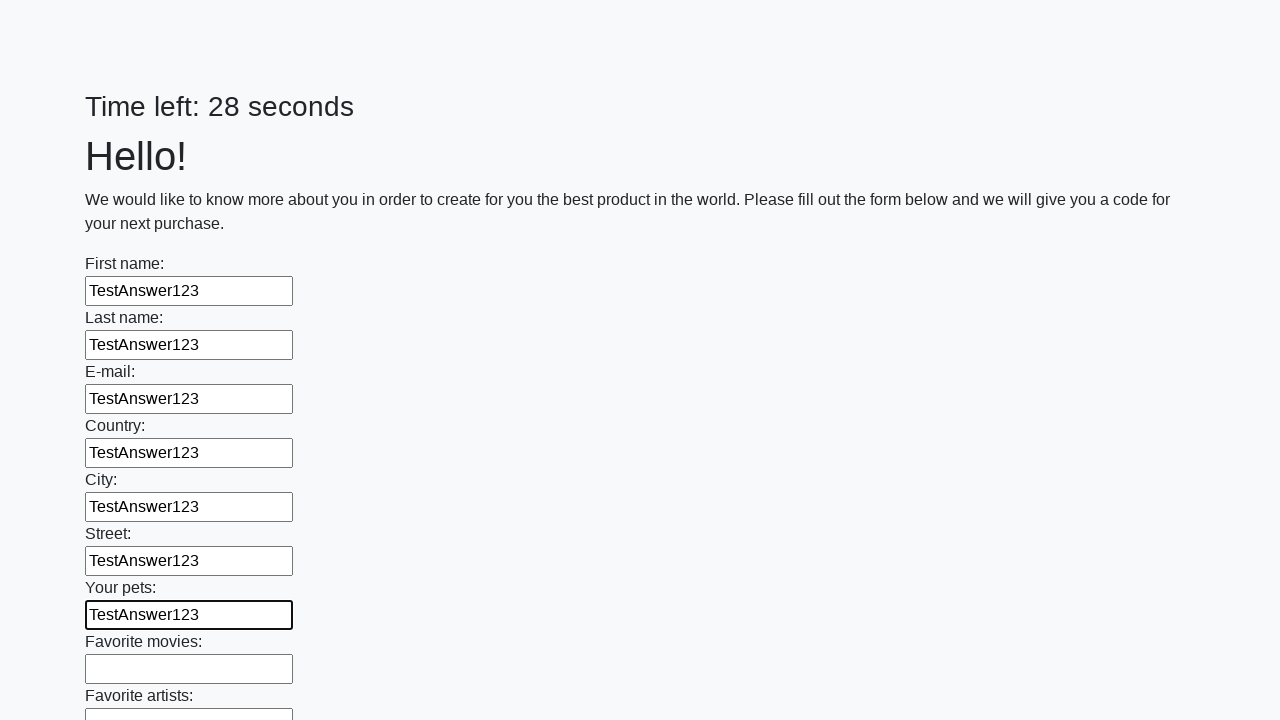

Filled input field with 'TestAnswer123' on input >> nth=7
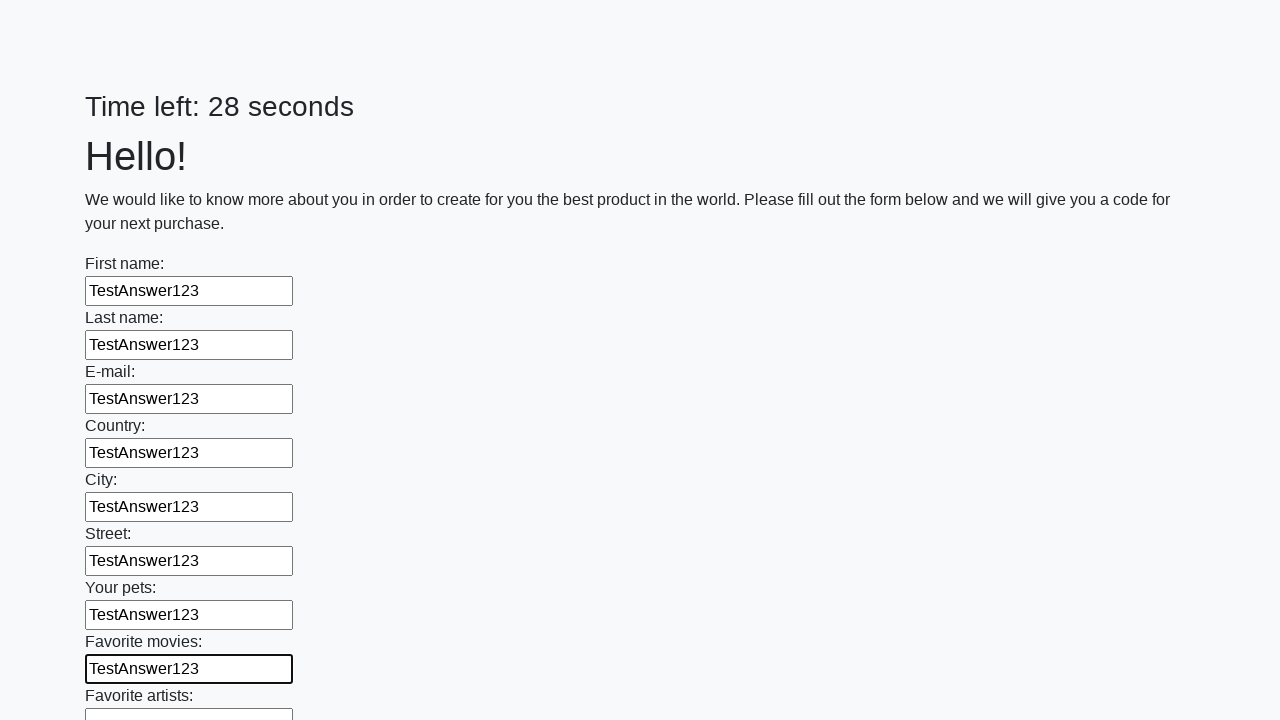

Filled input field with 'TestAnswer123' on input >> nth=8
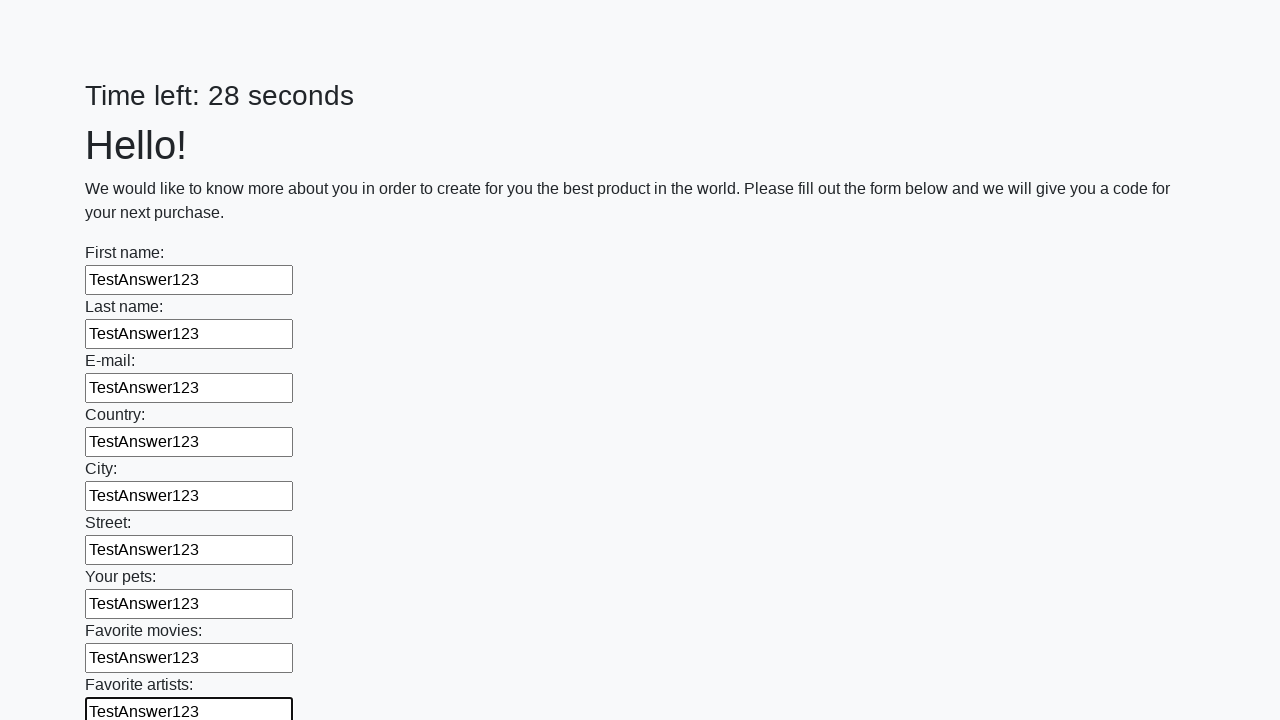

Filled input field with 'TestAnswer123' on input >> nth=9
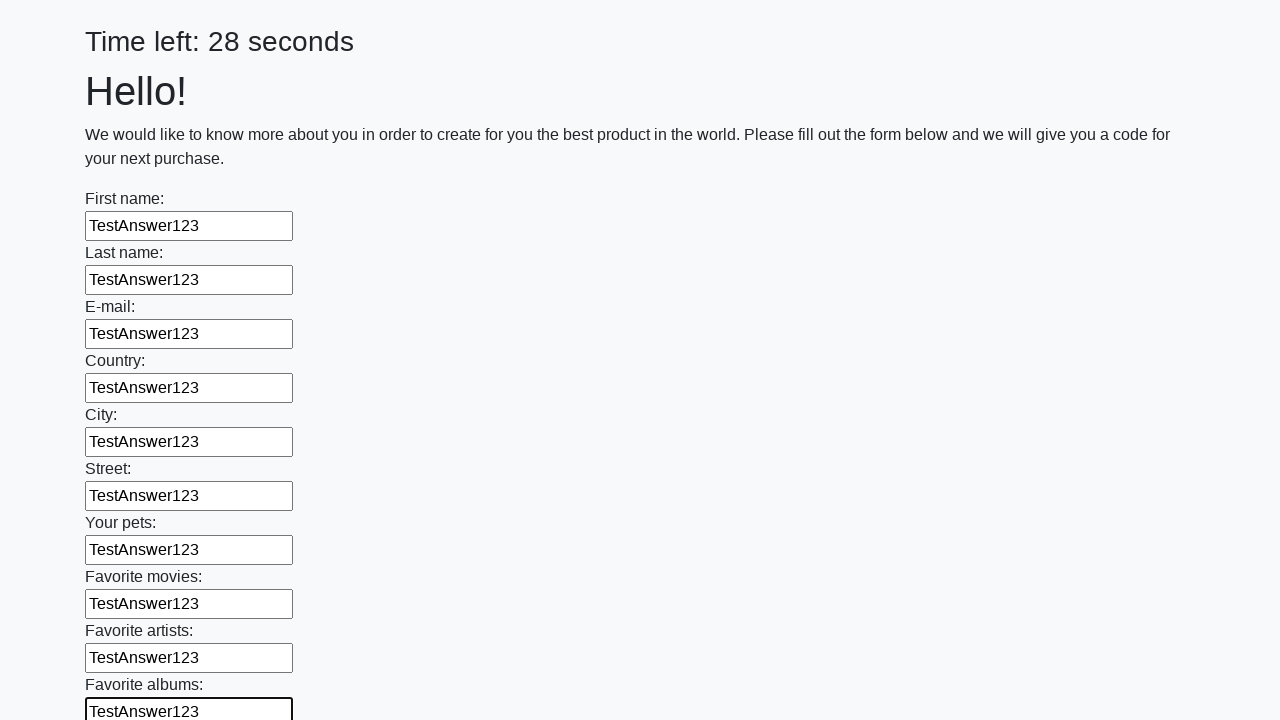

Filled input field with 'TestAnswer123' on input >> nth=10
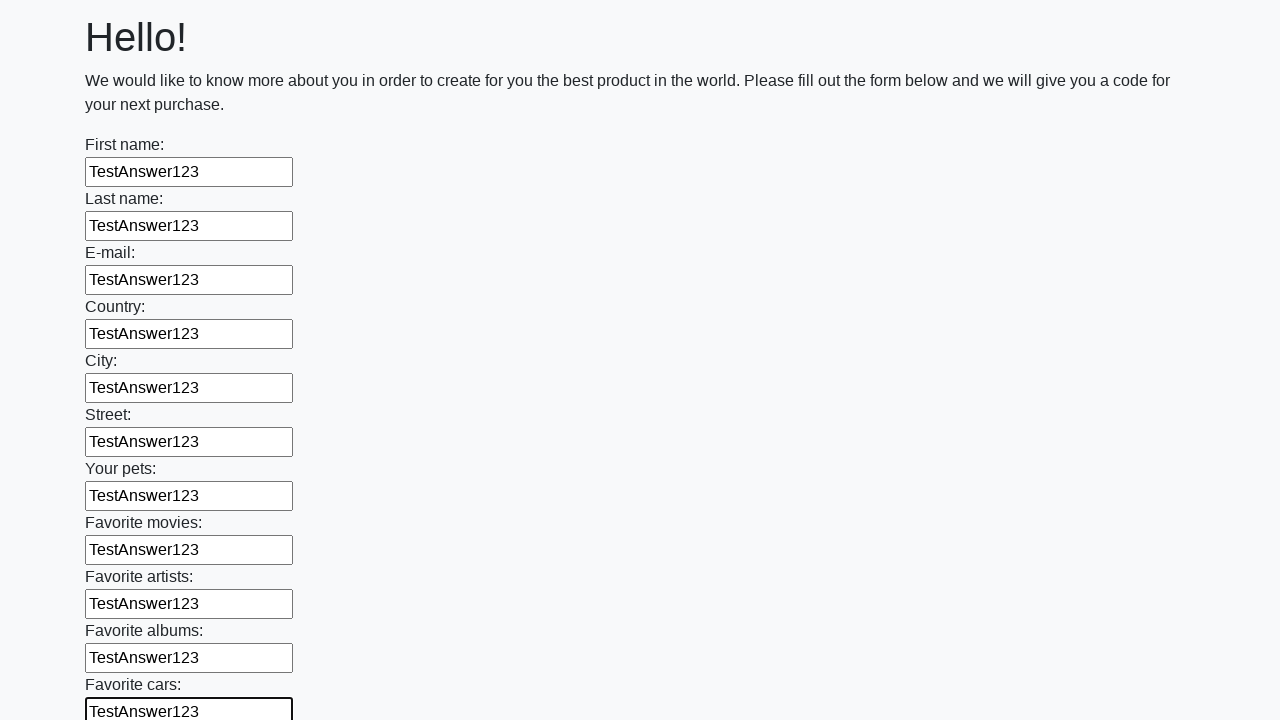

Filled input field with 'TestAnswer123' on input >> nth=11
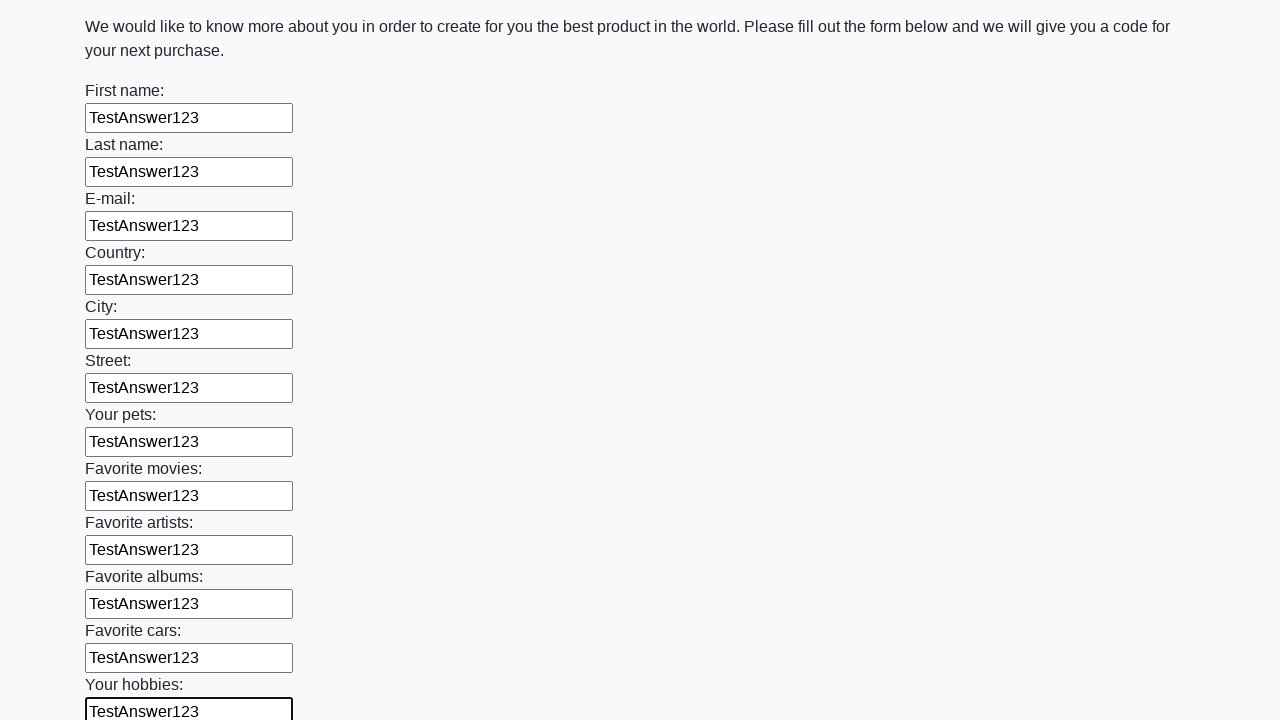

Filled input field with 'TestAnswer123' on input >> nth=12
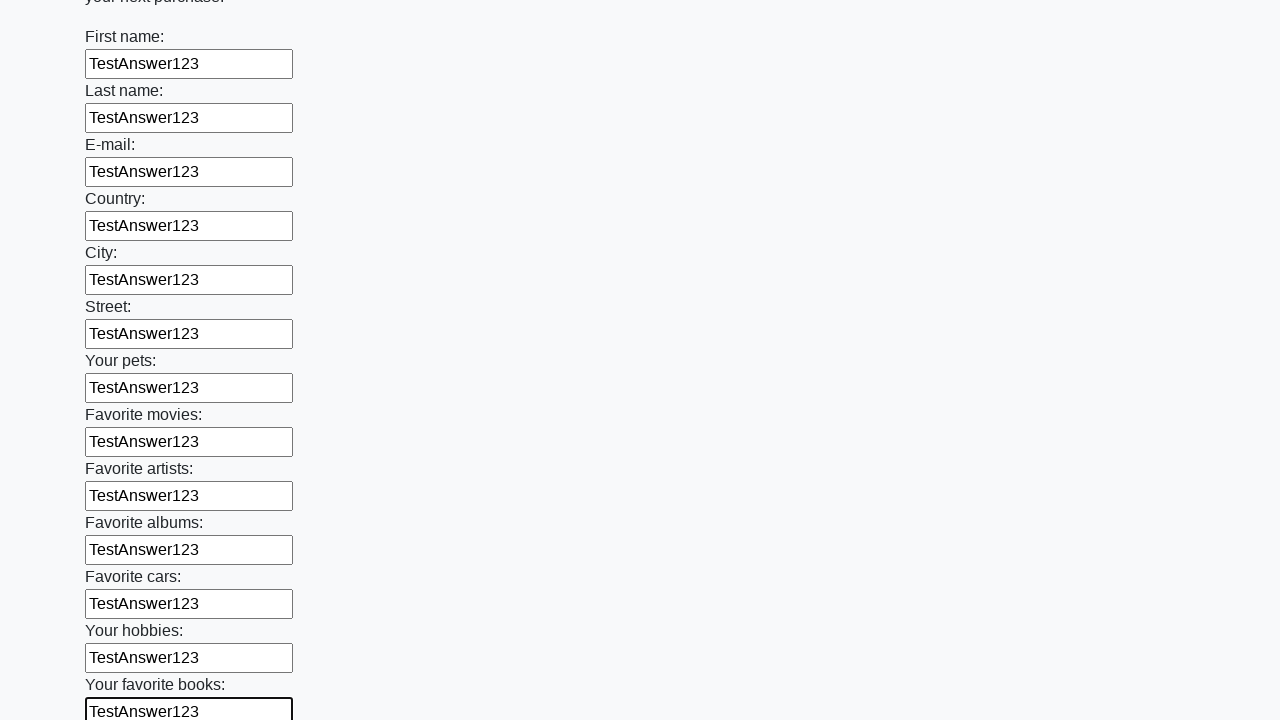

Filled input field with 'TestAnswer123' on input >> nth=13
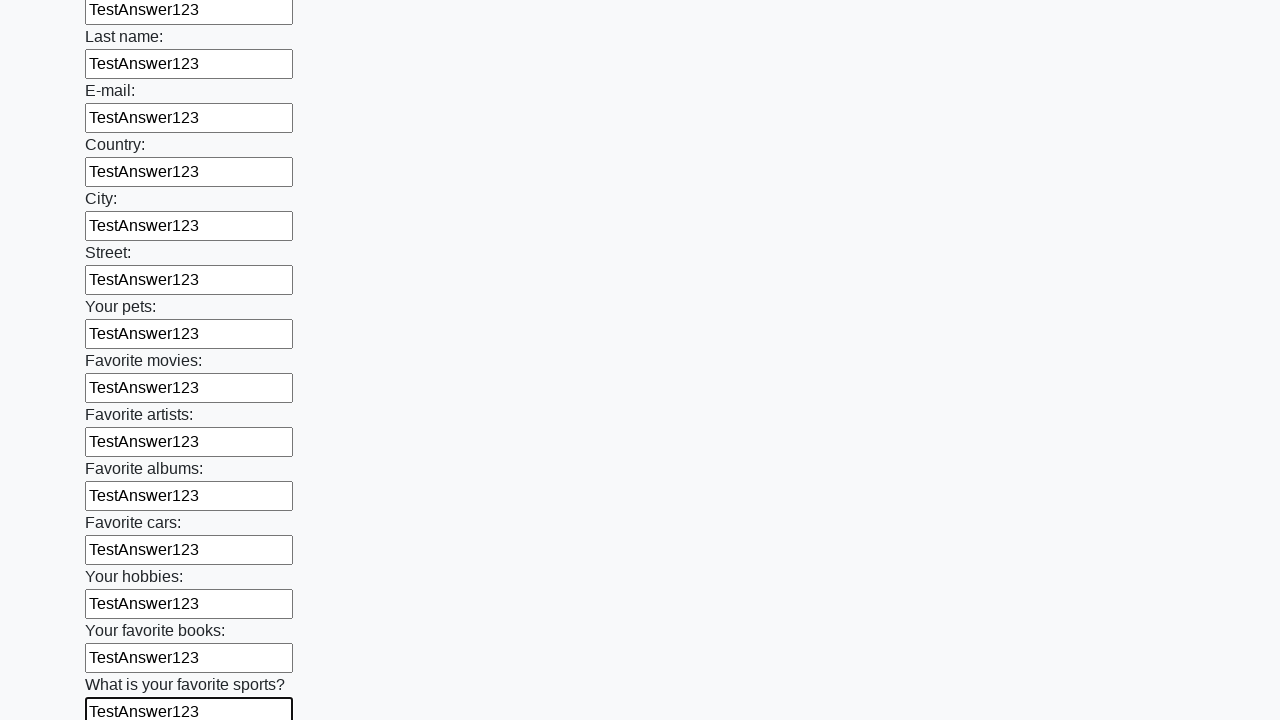

Filled input field with 'TestAnswer123' on input >> nth=14
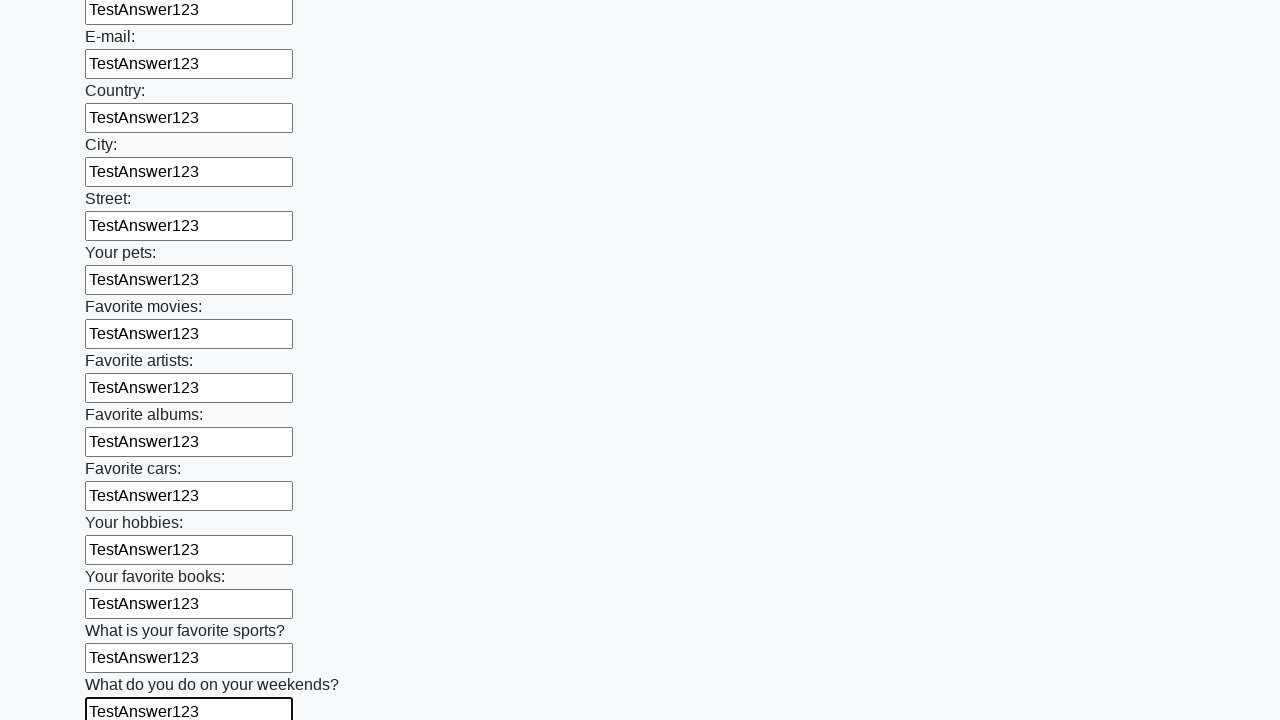

Filled input field with 'TestAnswer123' on input >> nth=15
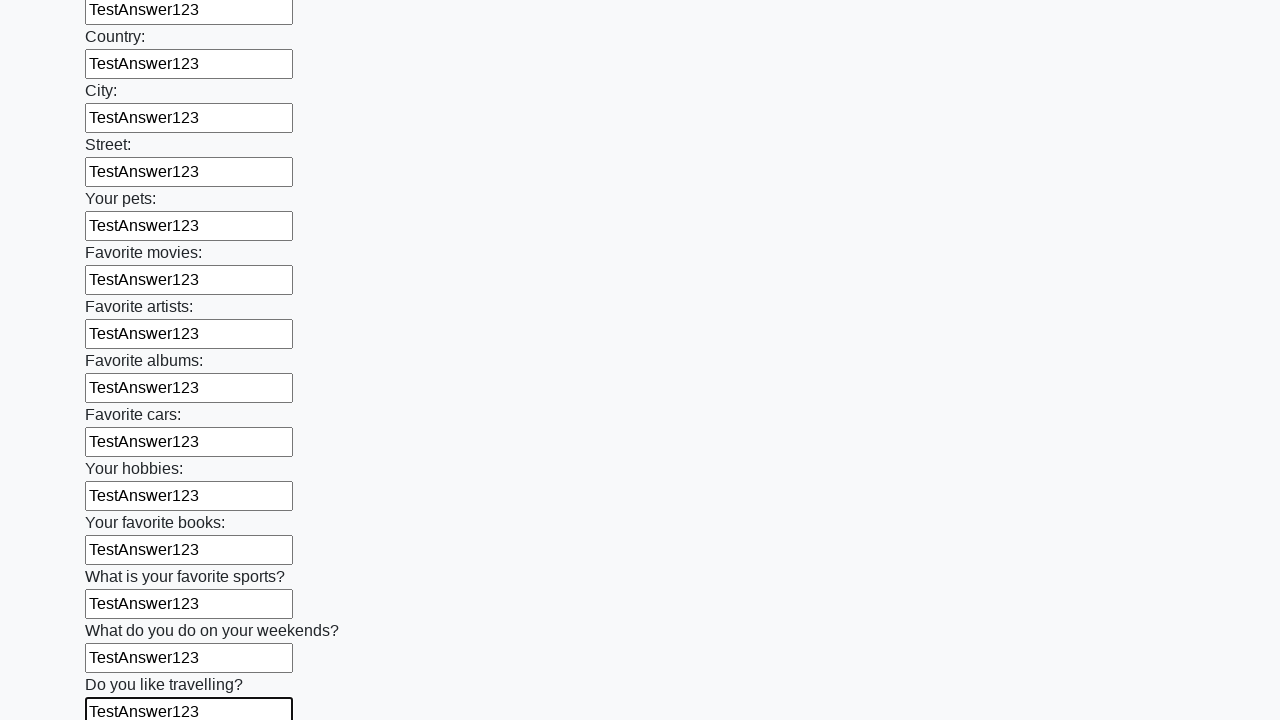

Filled input field with 'TestAnswer123' on input >> nth=16
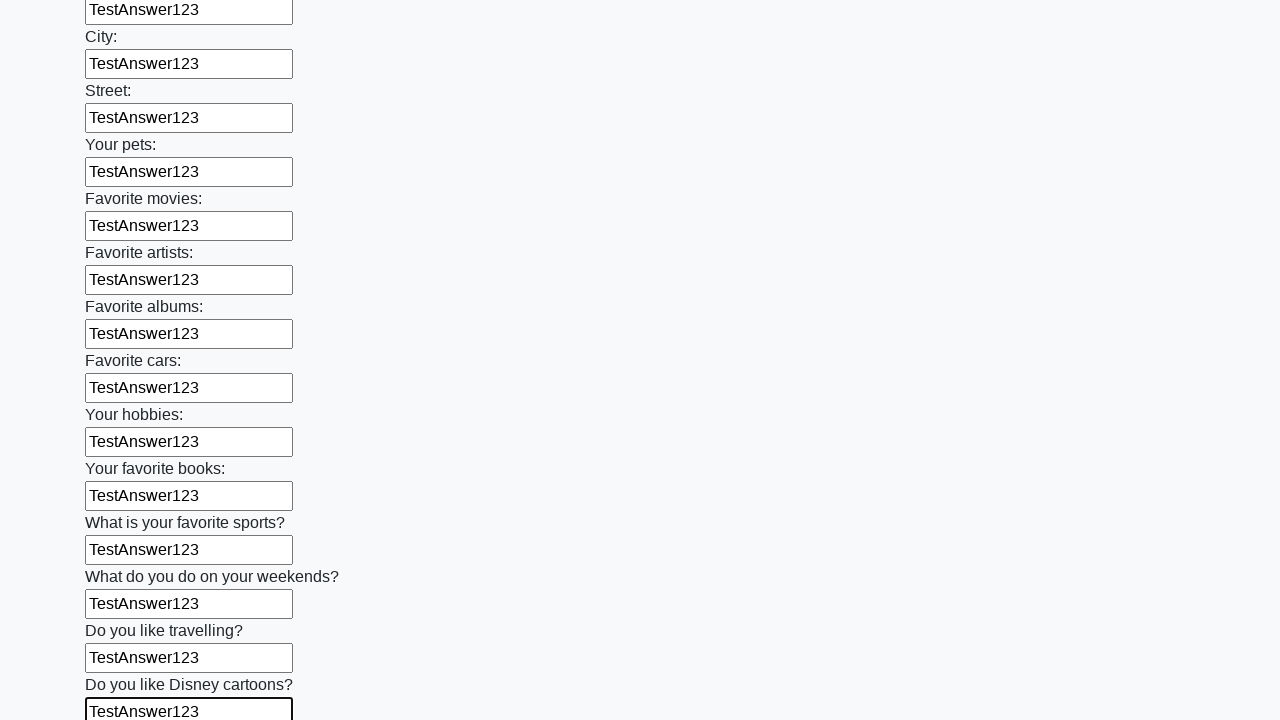

Filled input field with 'TestAnswer123' on input >> nth=17
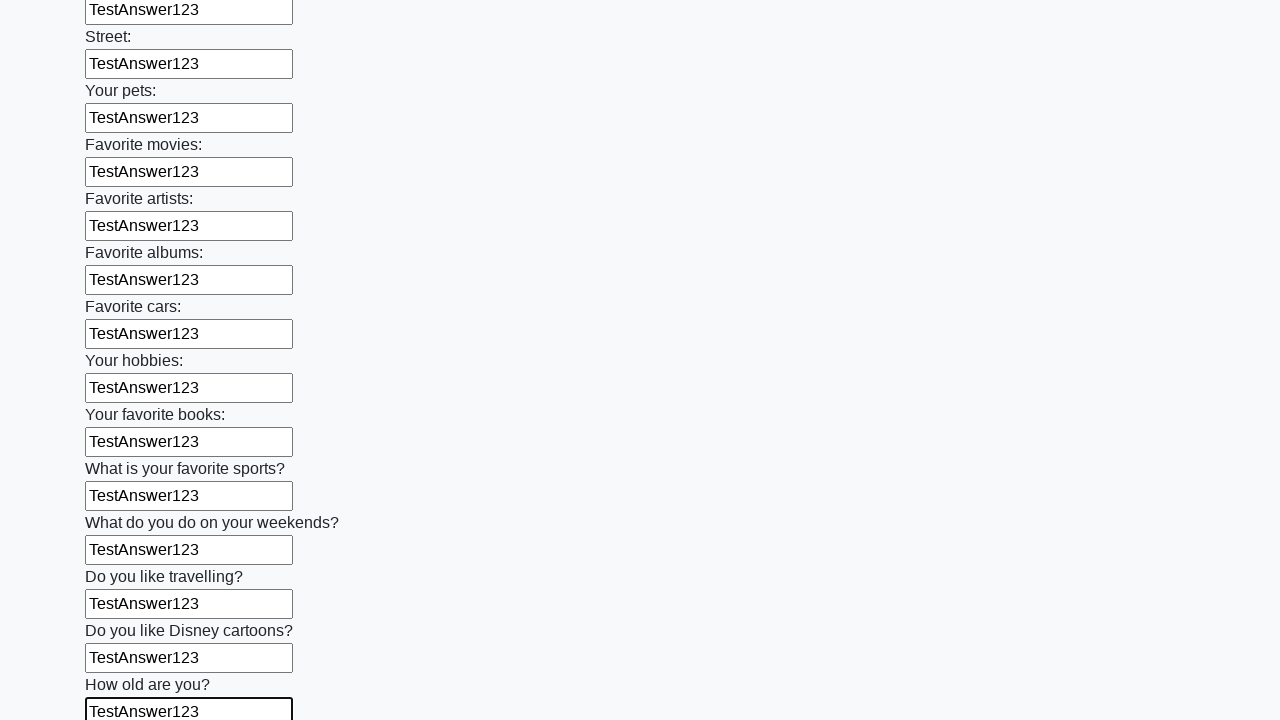

Filled input field with 'TestAnswer123' on input >> nth=18
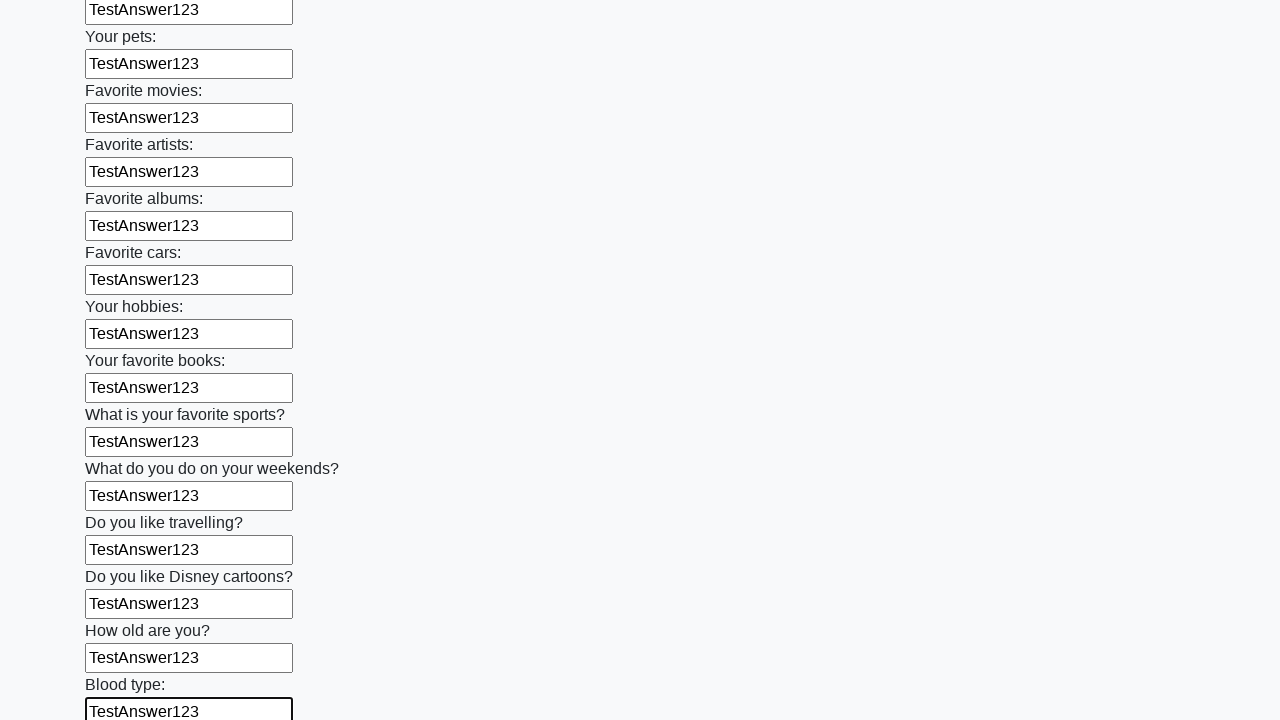

Filled input field with 'TestAnswer123' on input >> nth=19
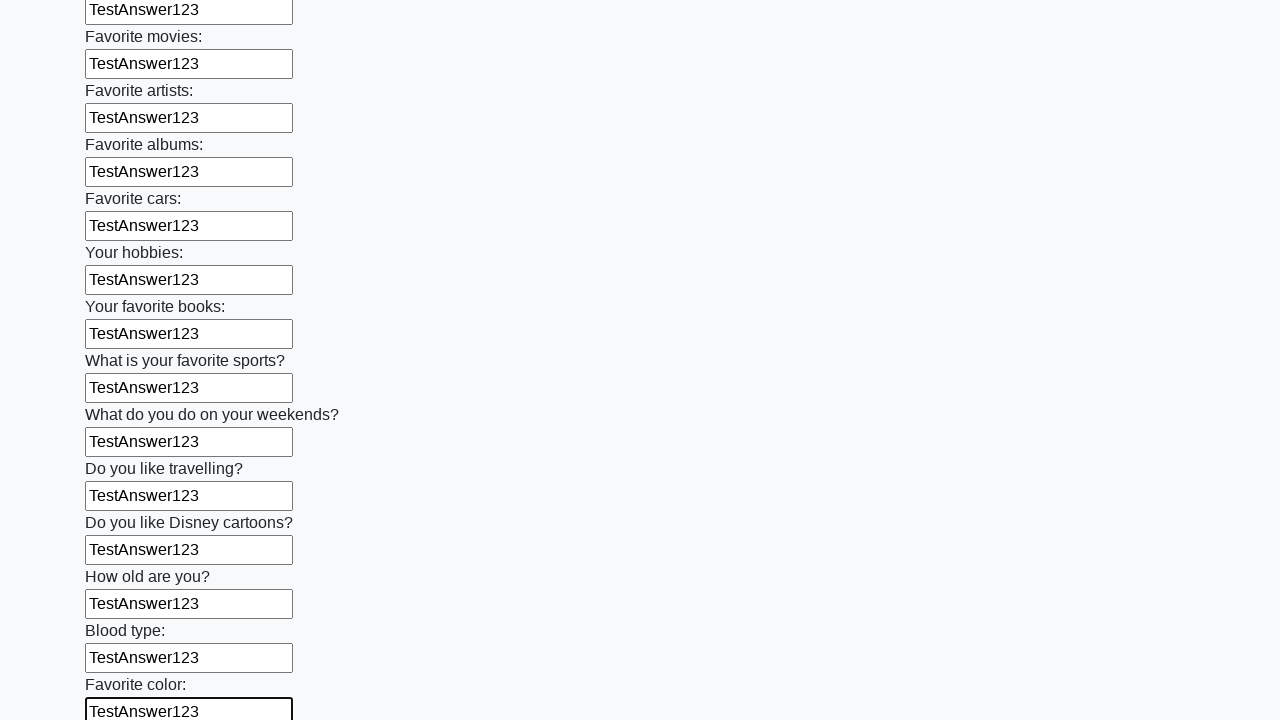

Filled input field with 'TestAnswer123' on input >> nth=20
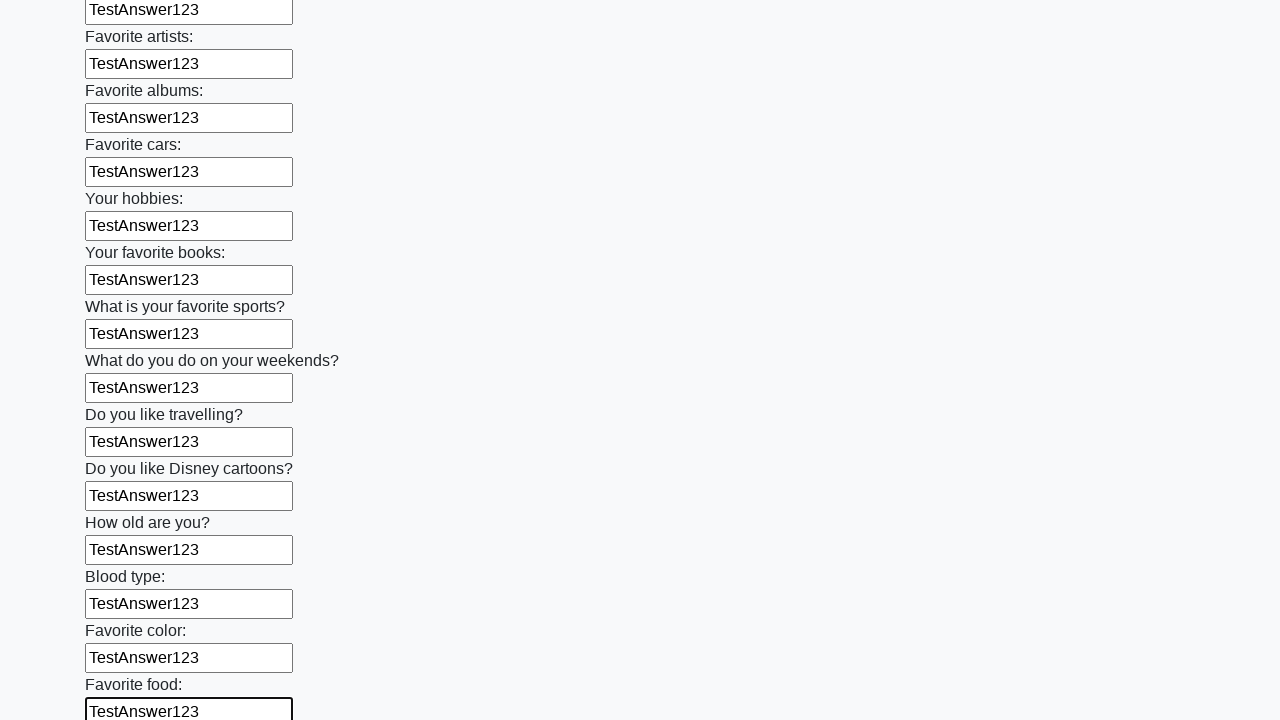

Filled input field with 'TestAnswer123' on input >> nth=21
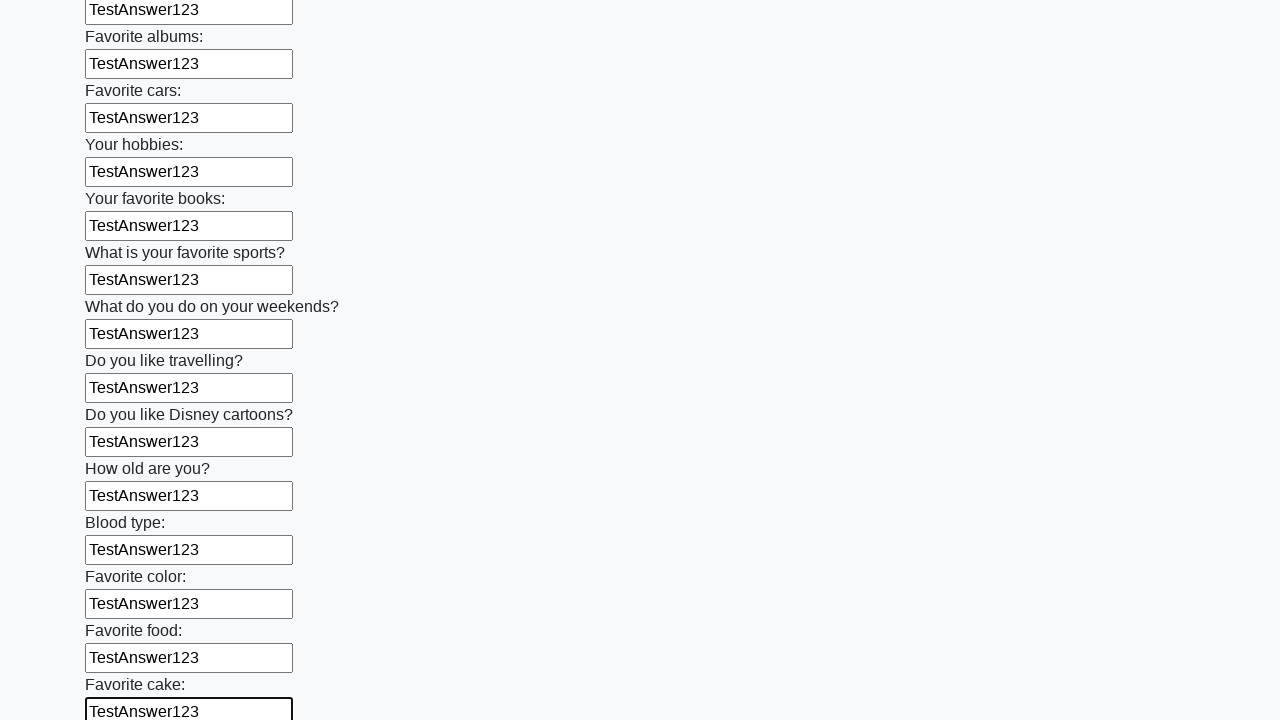

Filled input field with 'TestAnswer123' on input >> nth=22
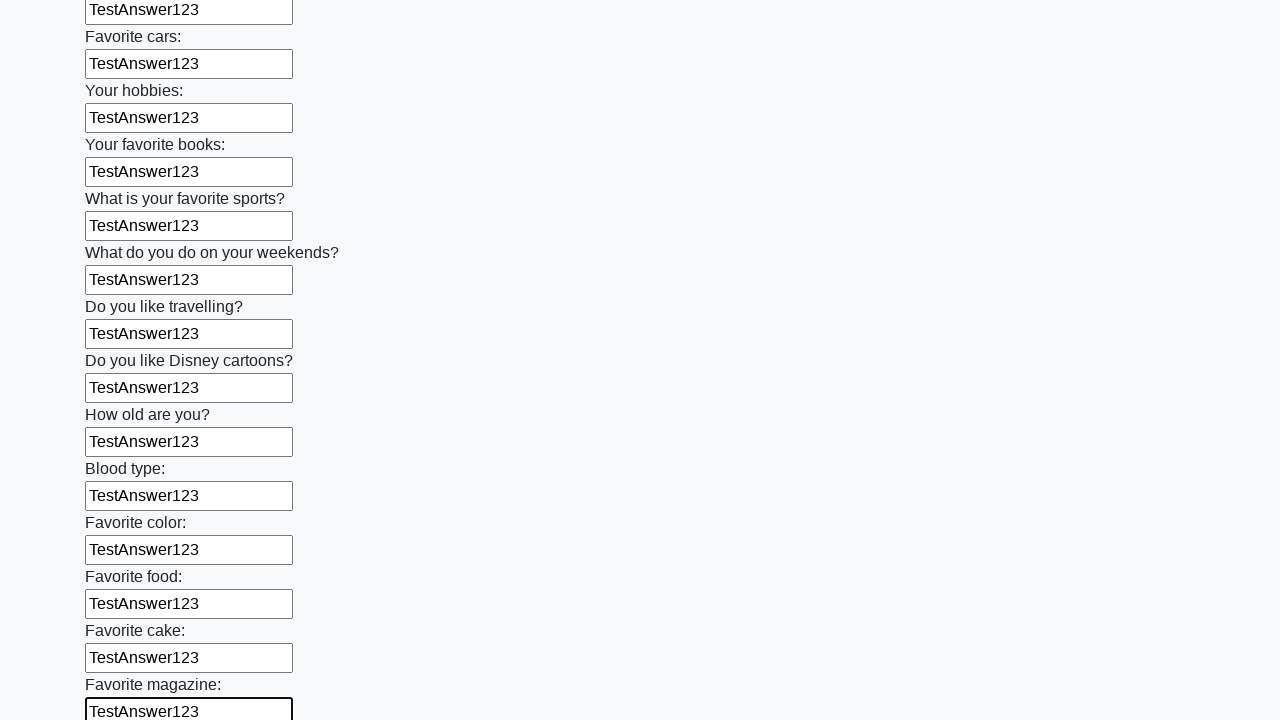

Filled input field with 'TestAnswer123' on input >> nth=23
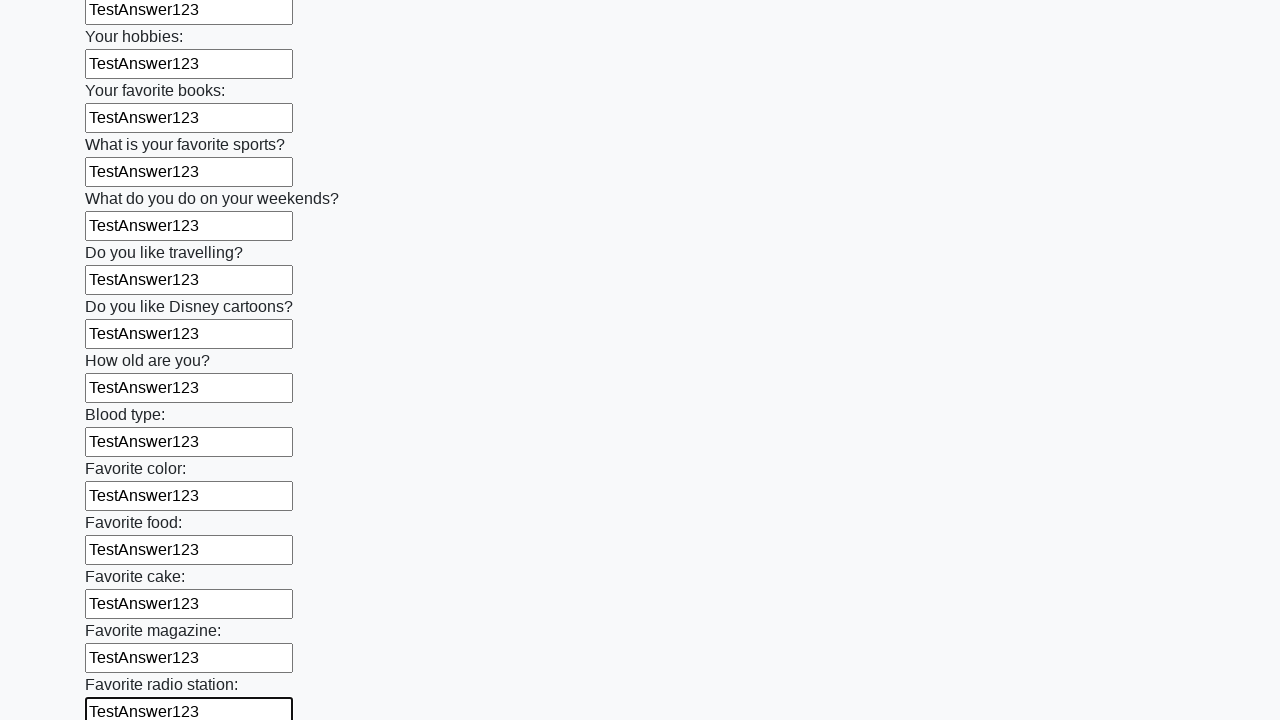

Filled input field with 'TestAnswer123' on input >> nth=24
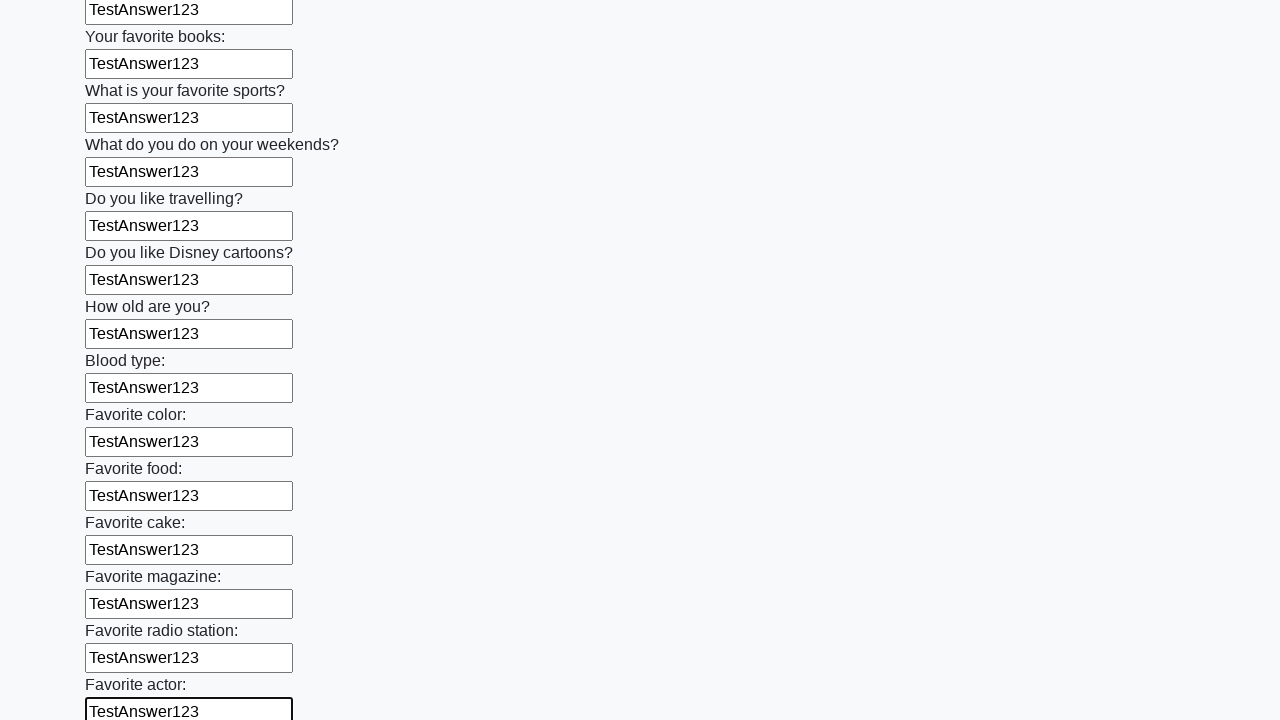

Filled input field with 'TestAnswer123' on input >> nth=25
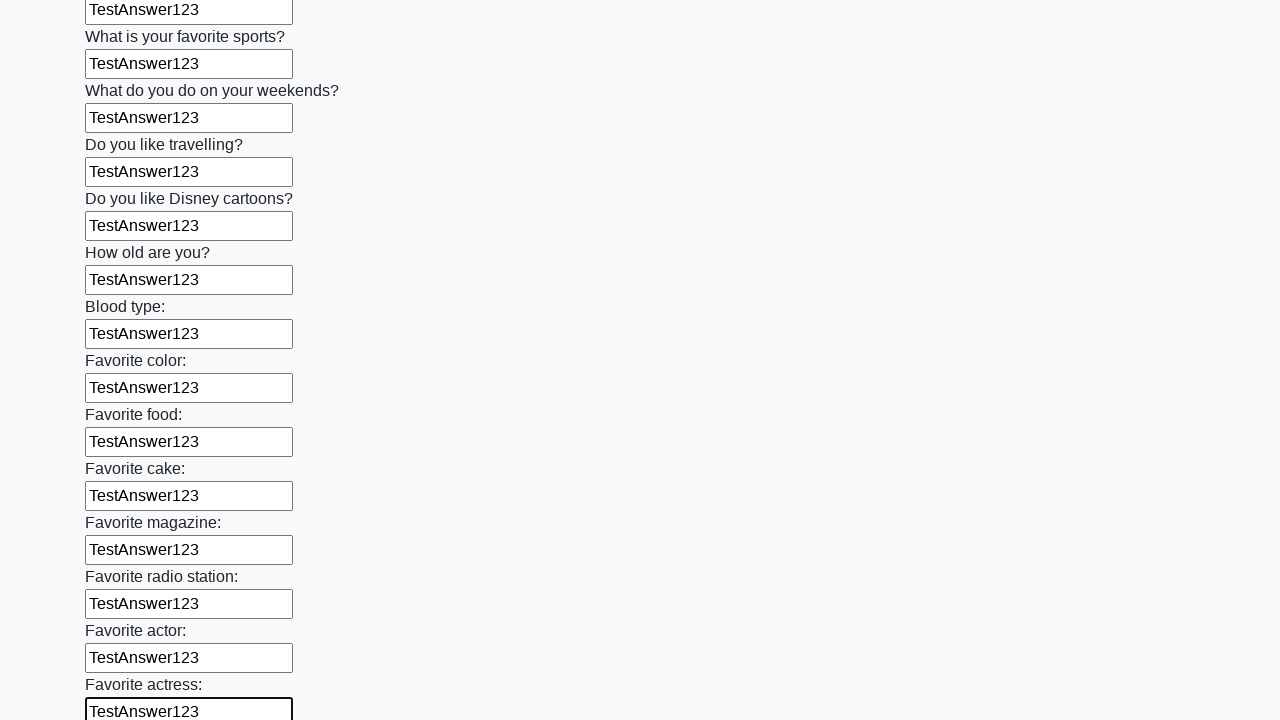

Filled input field with 'TestAnswer123' on input >> nth=26
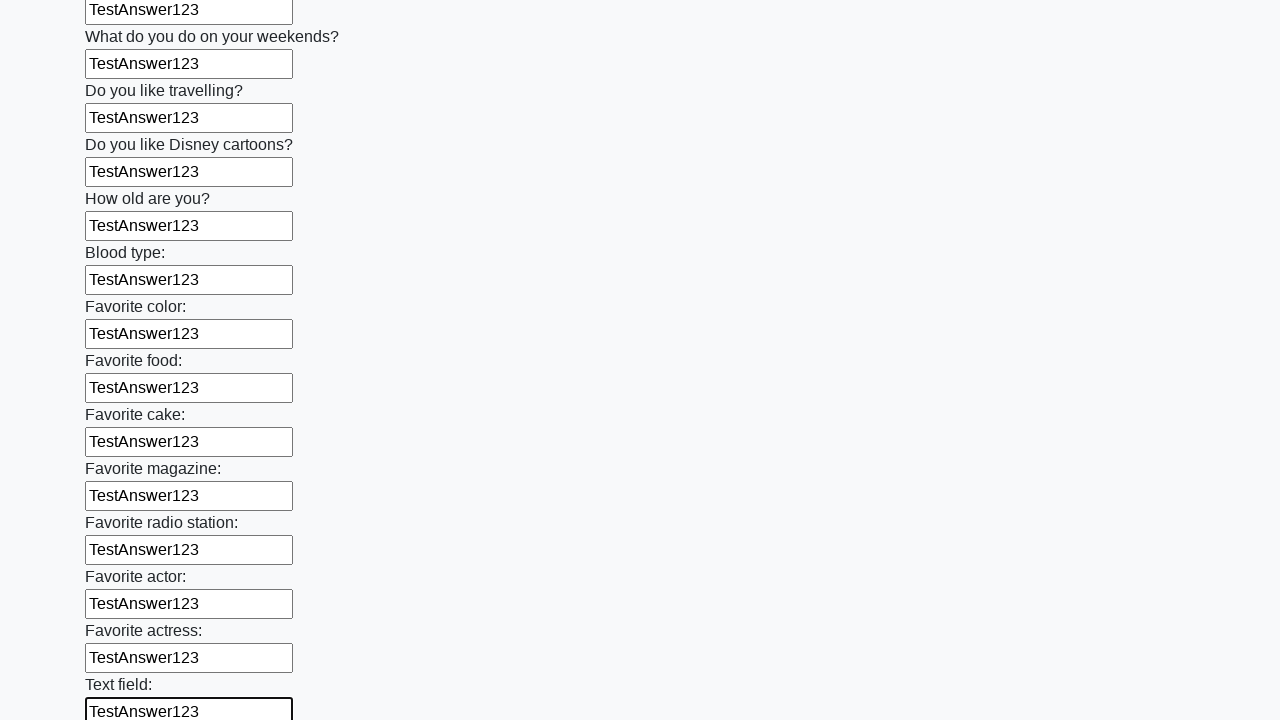

Filled input field with 'TestAnswer123' on input >> nth=27
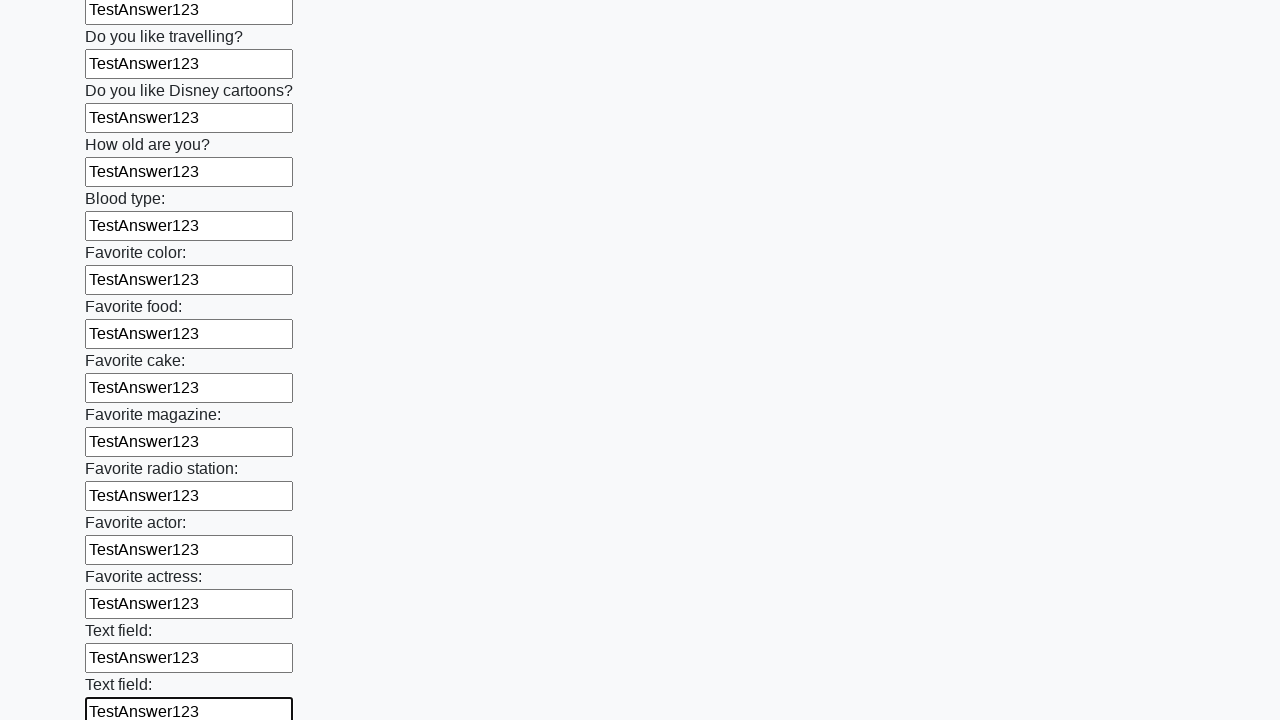

Filled input field with 'TestAnswer123' on input >> nth=28
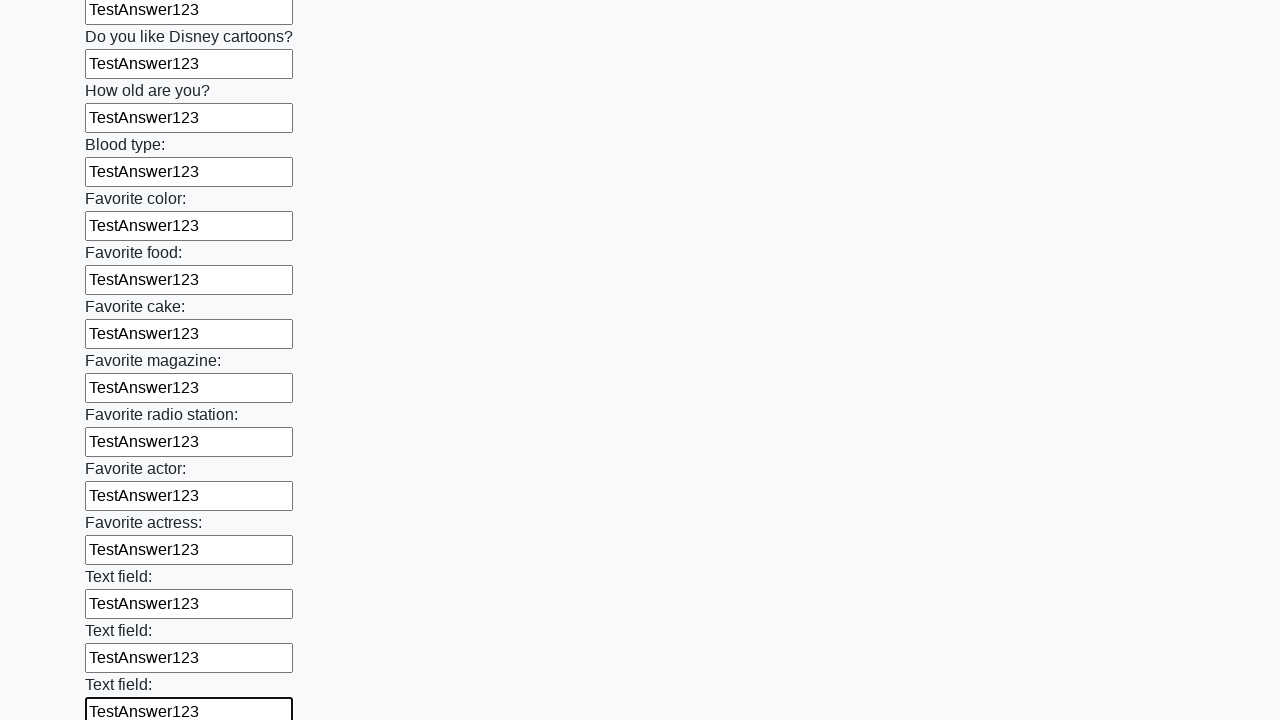

Filled input field with 'TestAnswer123' on input >> nth=29
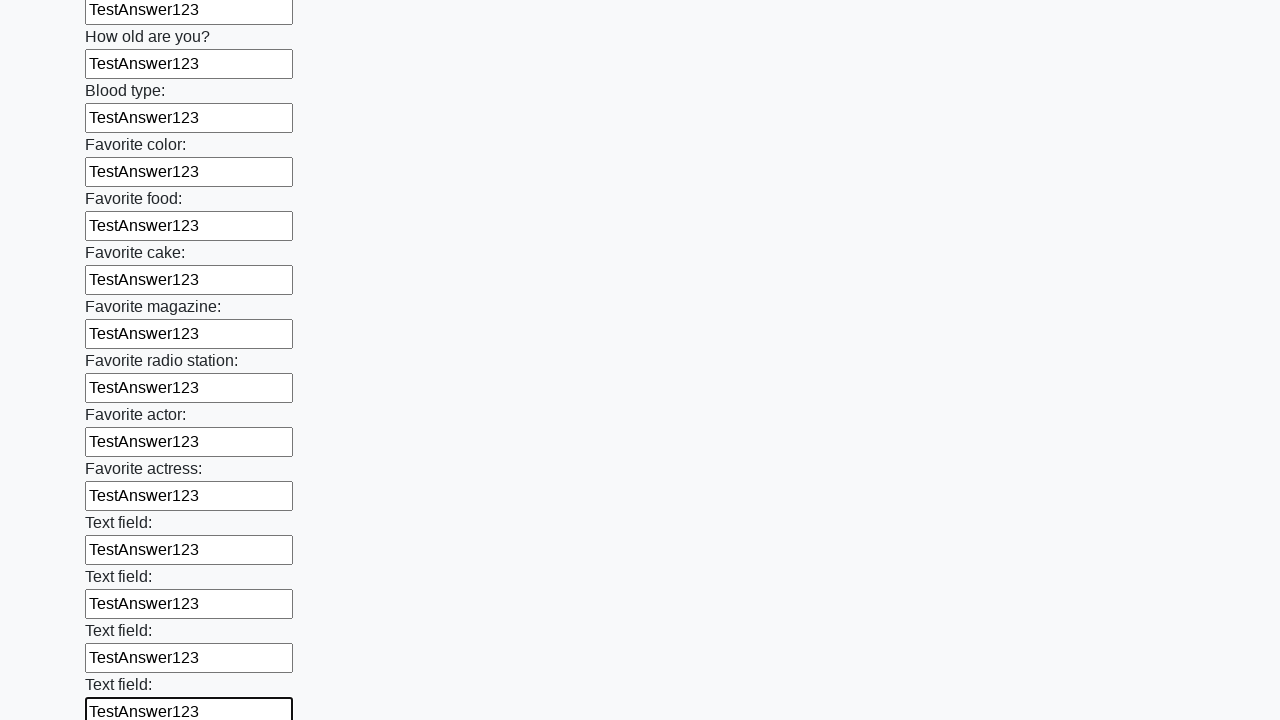

Filled input field with 'TestAnswer123' on input >> nth=30
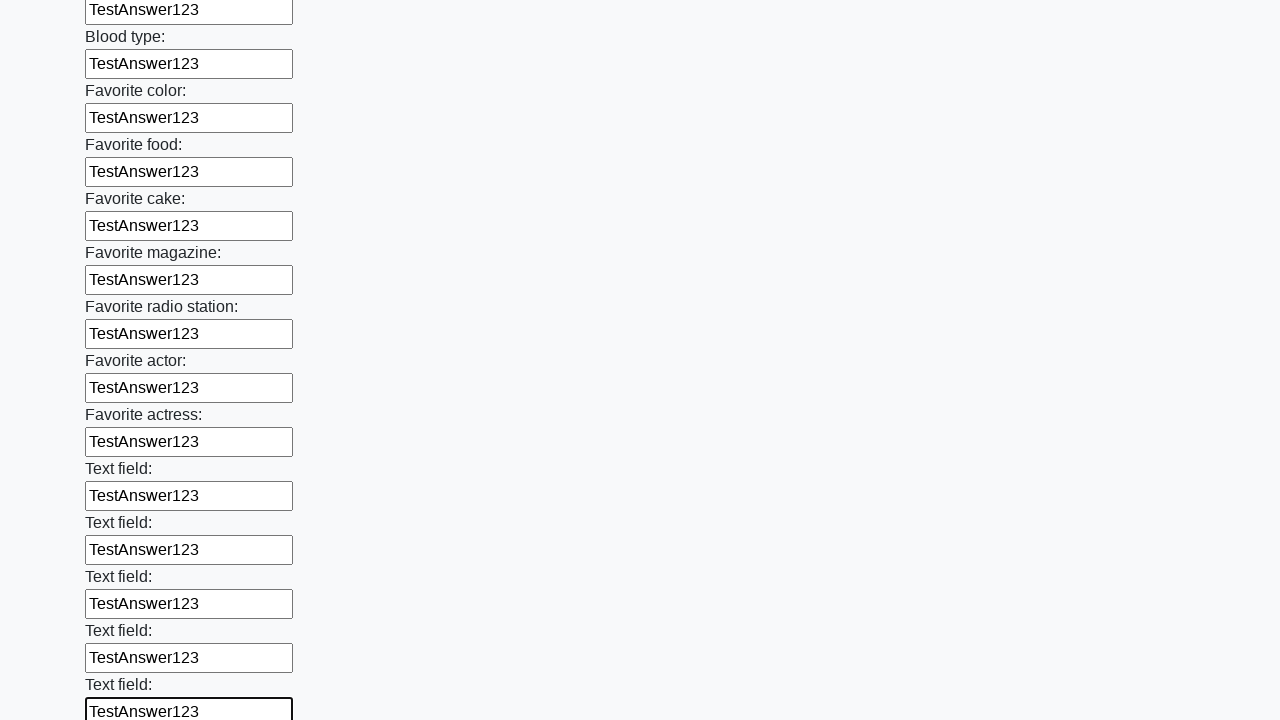

Filled input field with 'TestAnswer123' on input >> nth=31
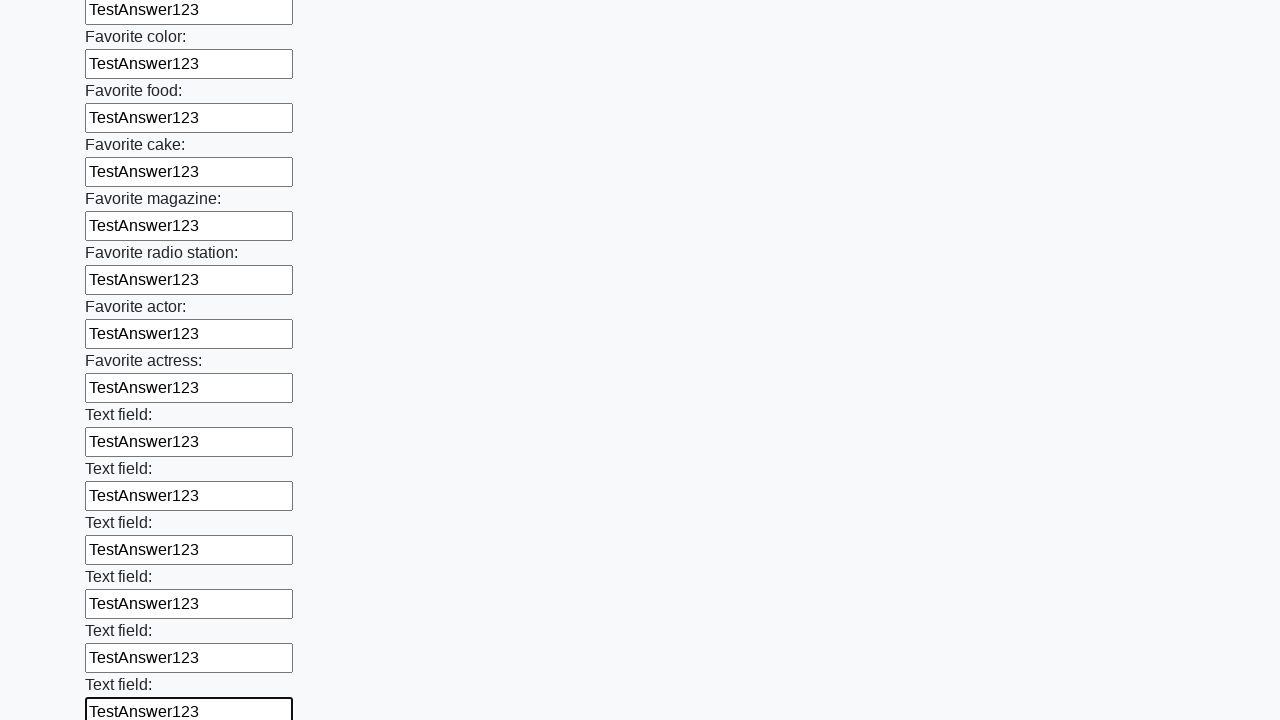

Filled input field with 'TestAnswer123' on input >> nth=32
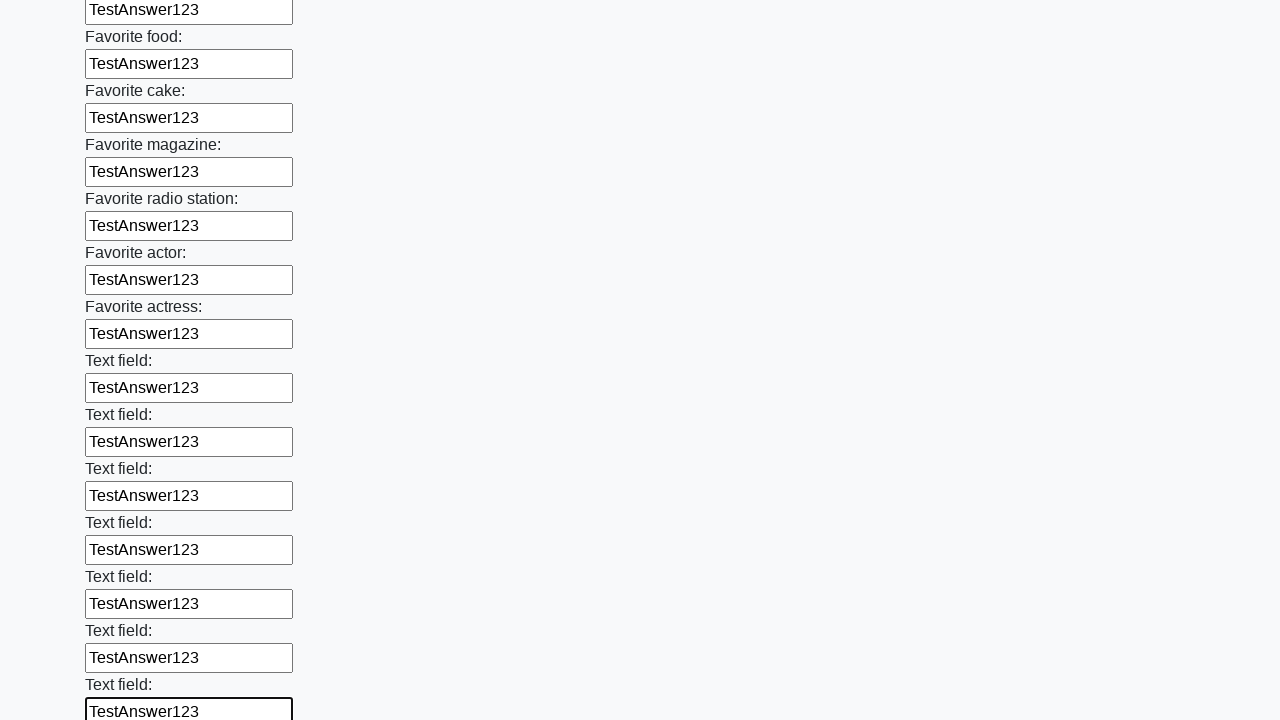

Filled input field with 'TestAnswer123' on input >> nth=33
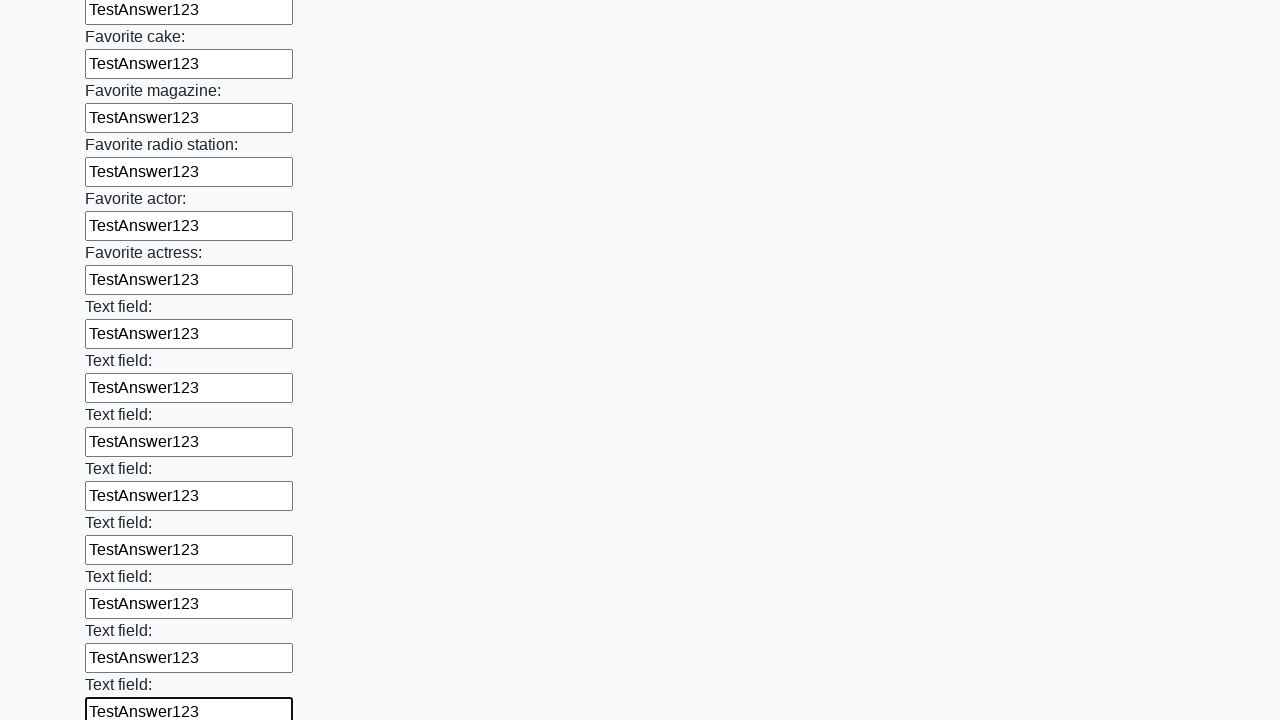

Filled input field with 'TestAnswer123' on input >> nth=34
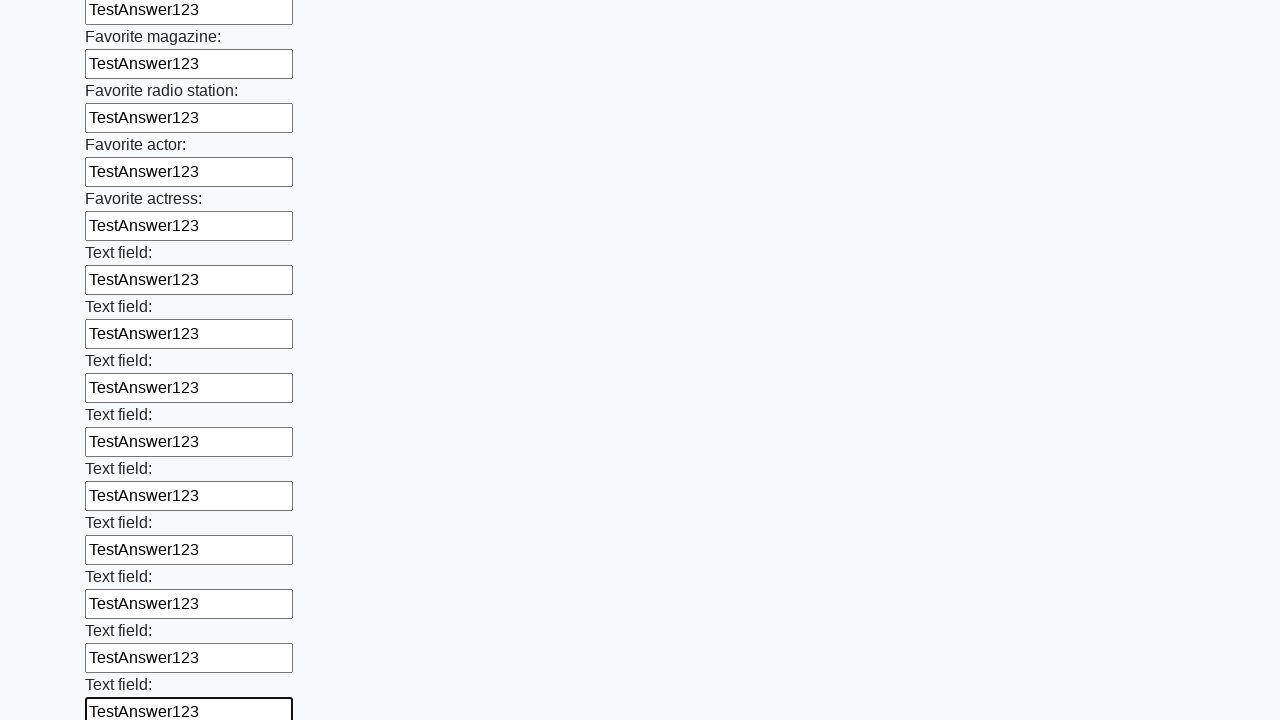

Filled input field with 'TestAnswer123' on input >> nth=35
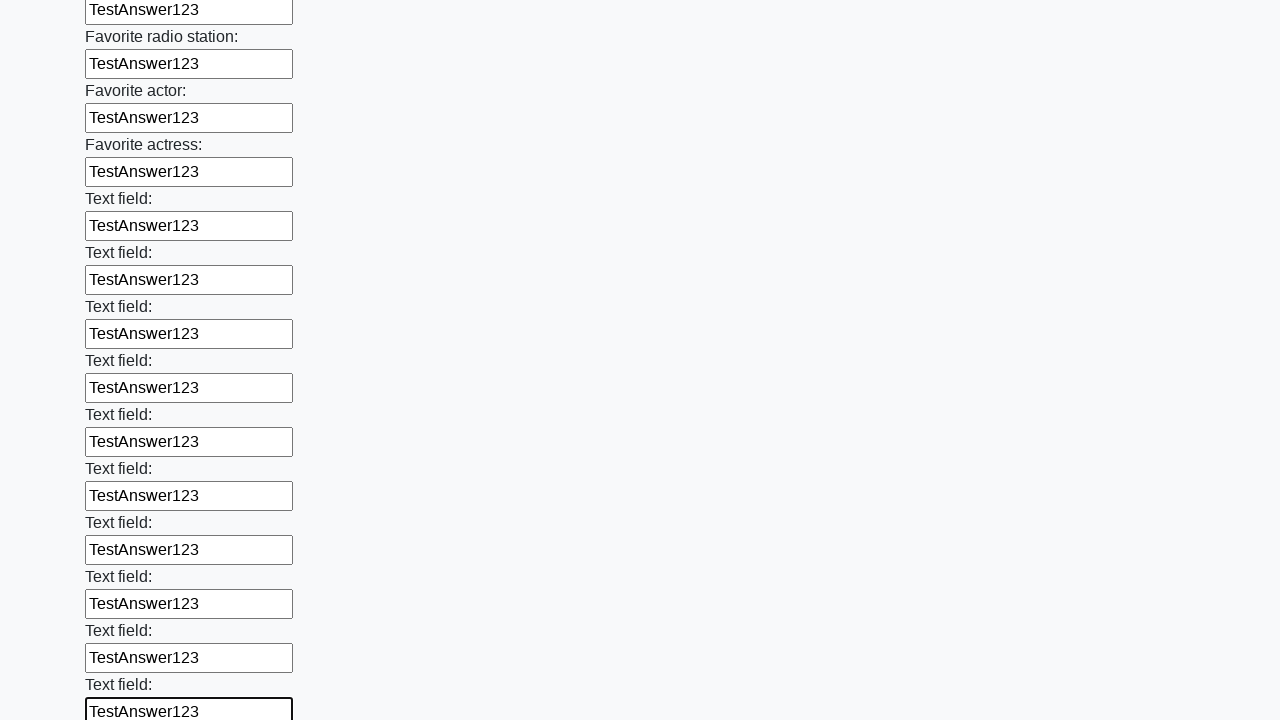

Filled input field with 'TestAnswer123' on input >> nth=36
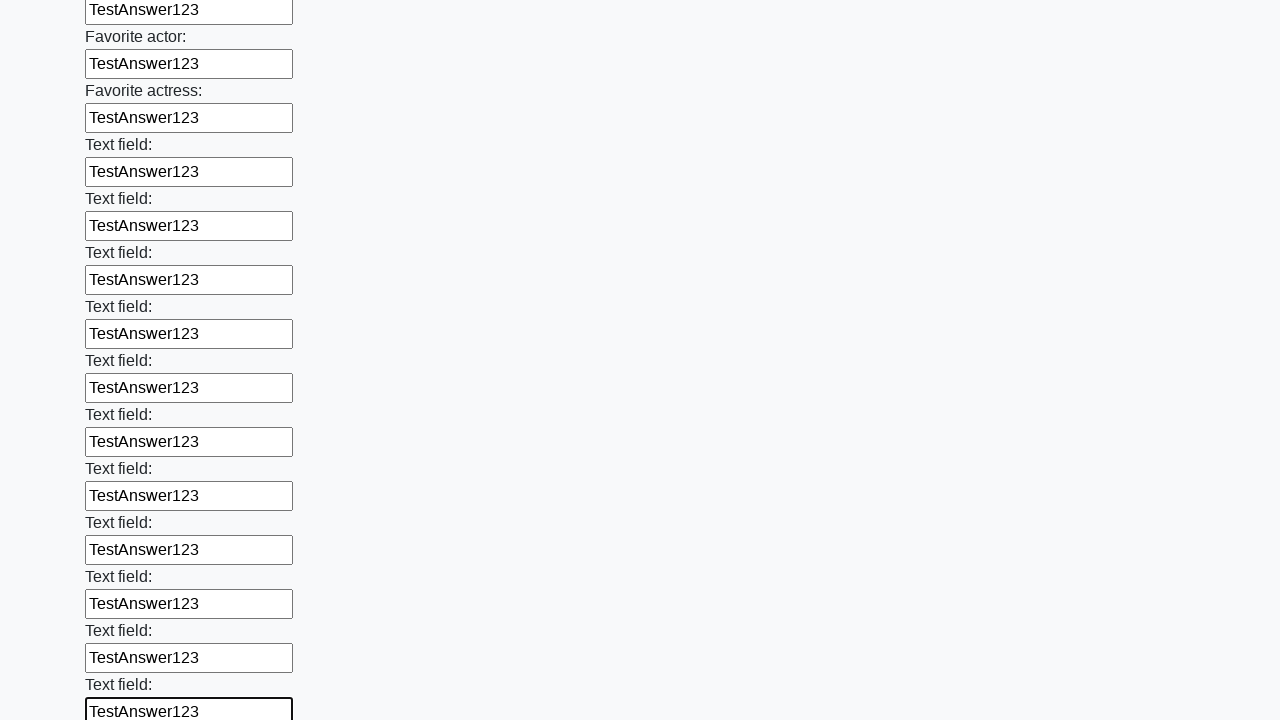

Filled input field with 'TestAnswer123' on input >> nth=37
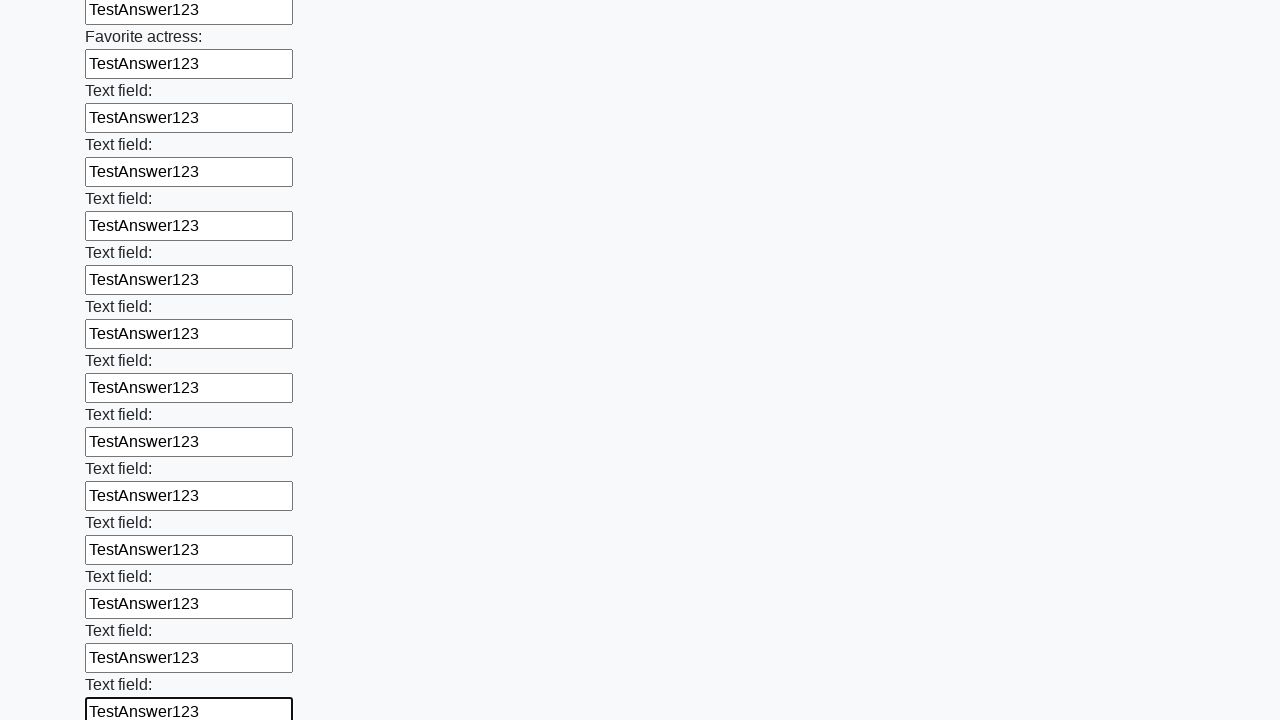

Filled input field with 'TestAnswer123' on input >> nth=38
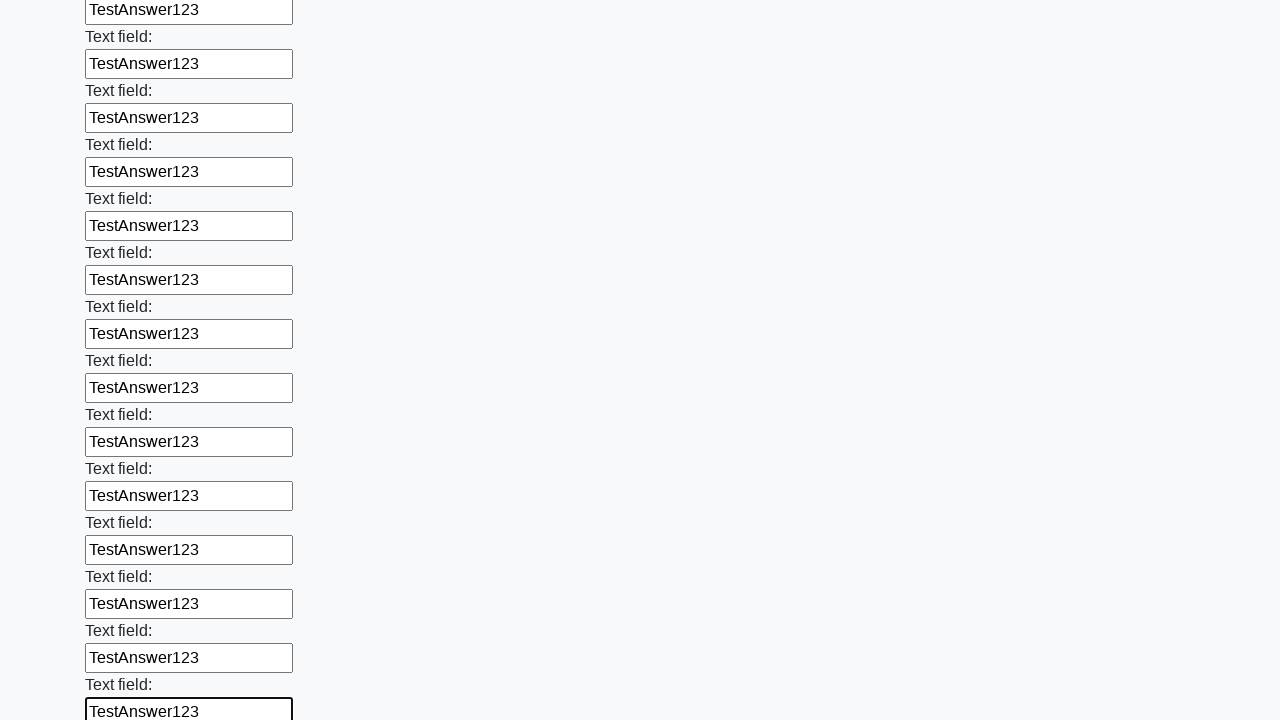

Filled input field with 'TestAnswer123' on input >> nth=39
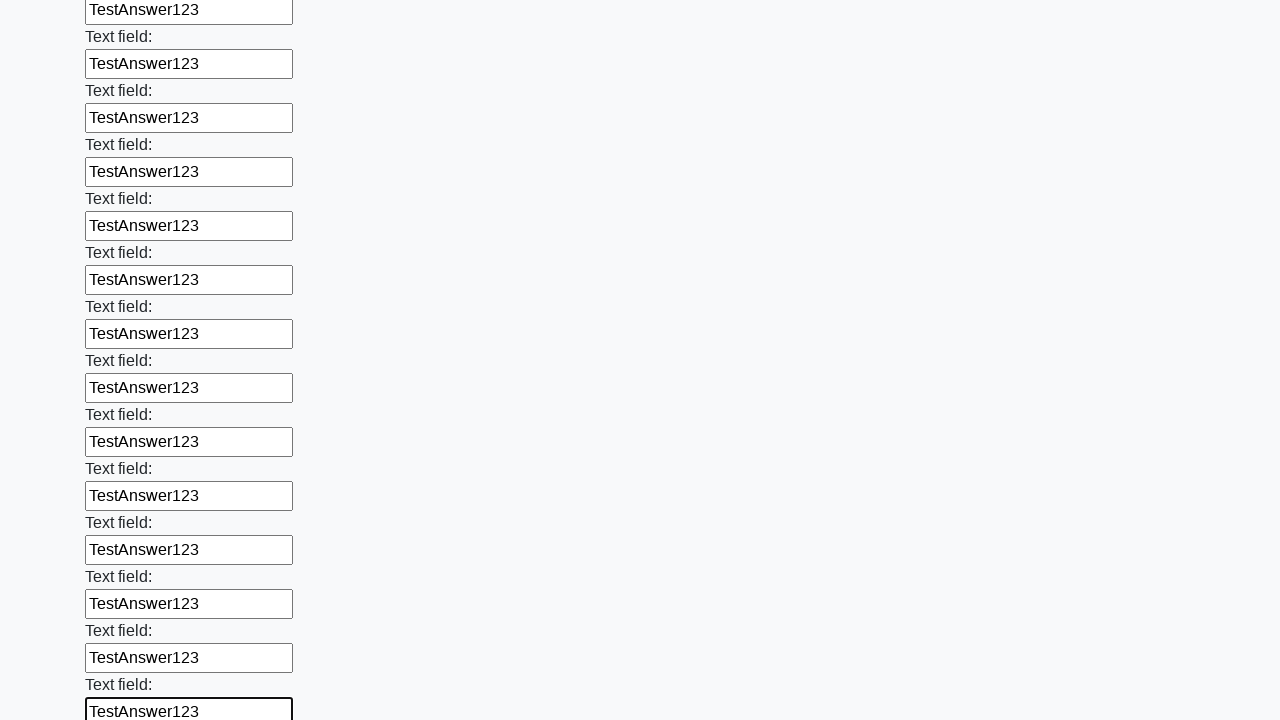

Filled input field with 'TestAnswer123' on input >> nth=40
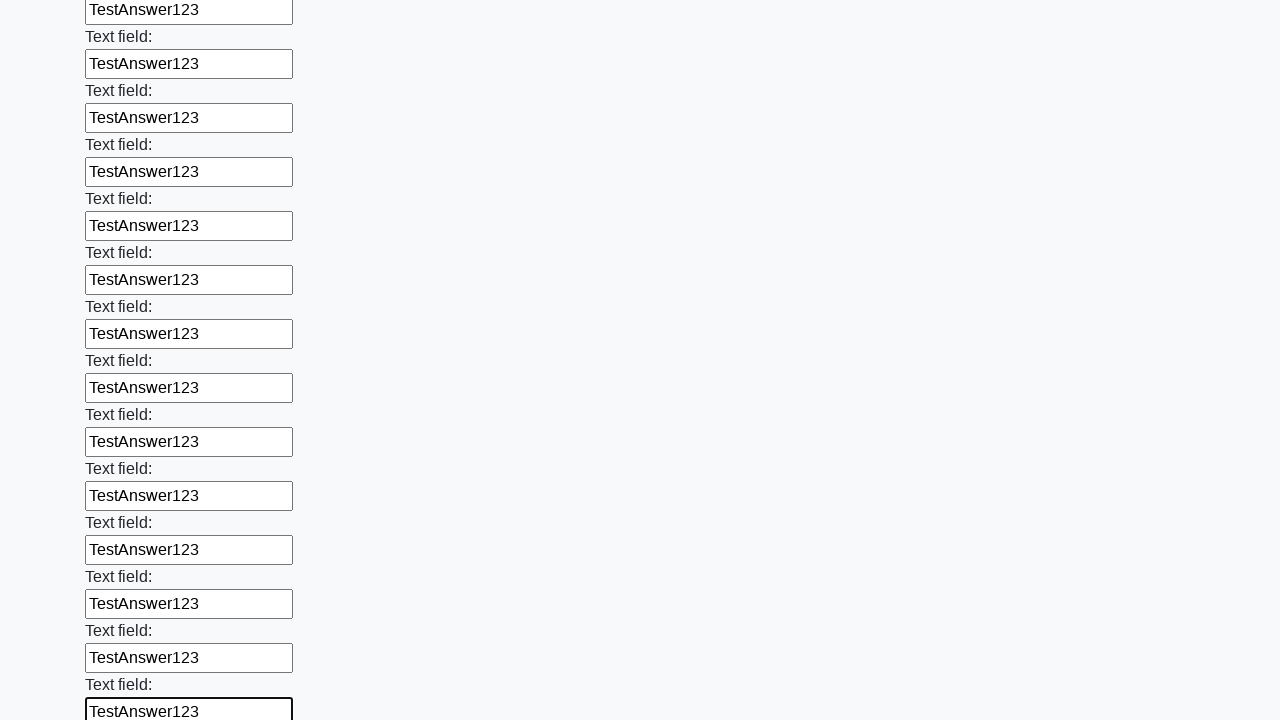

Filled input field with 'TestAnswer123' on input >> nth=41
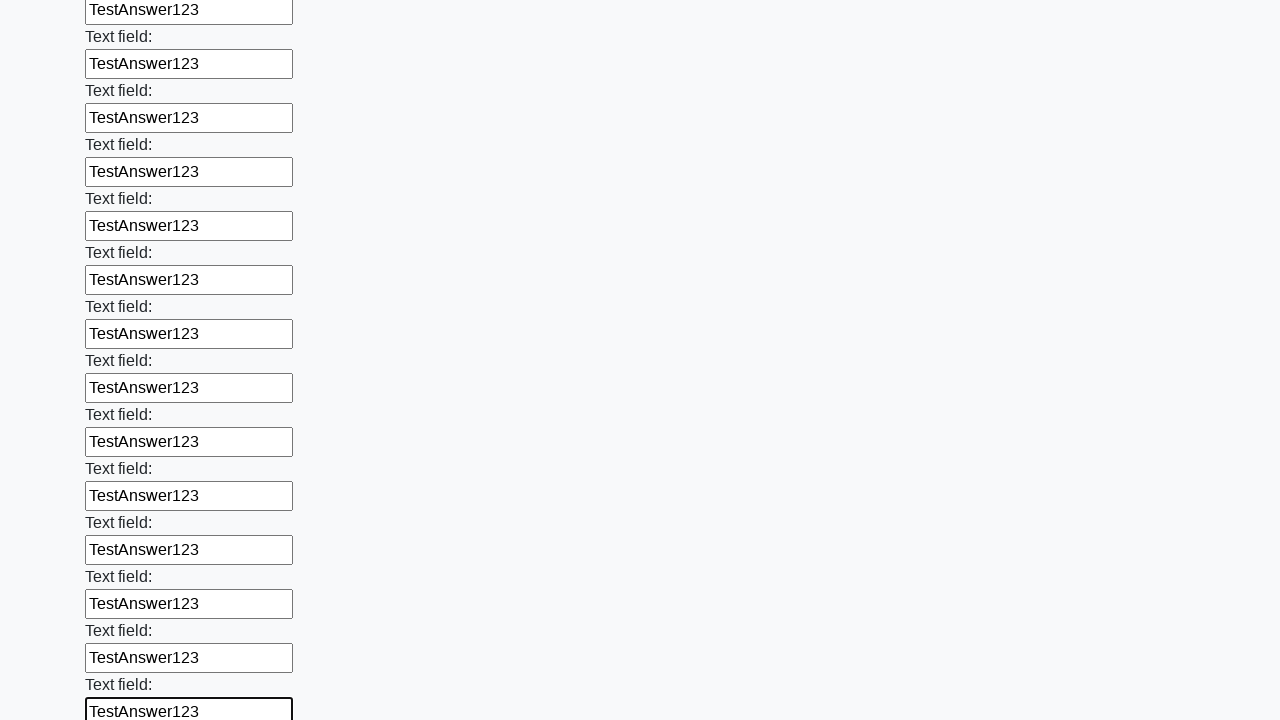

Filled input field with 'TestAnswer123' on input >> nth=42
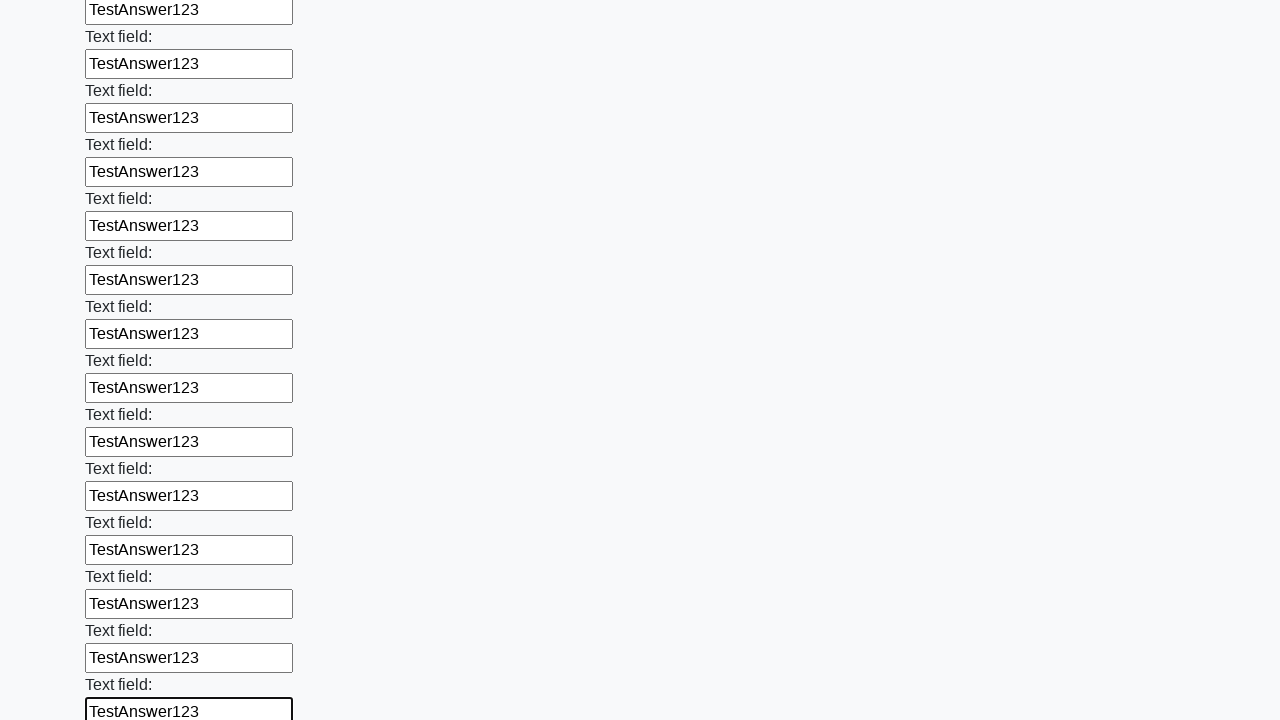

Filled input field with 'TestAnswer123' on input >> nth=43
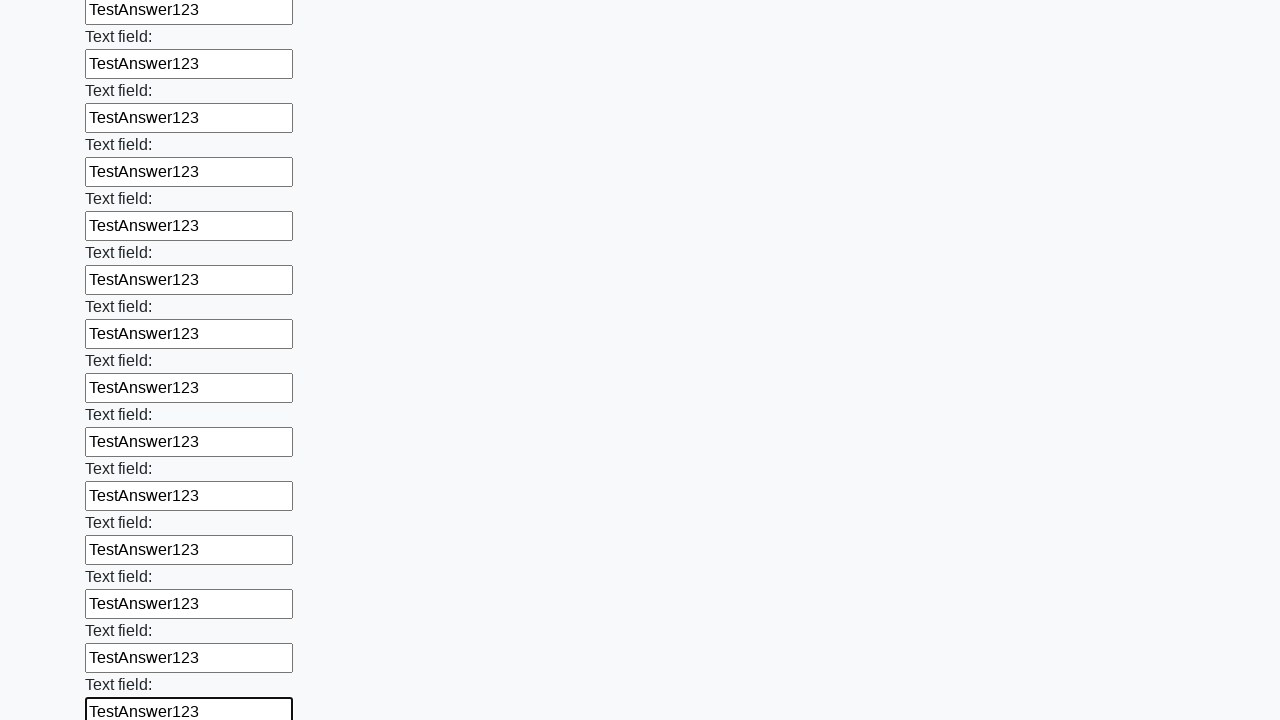

Filled input field with 'TestAnswer123' on input >> nth=44
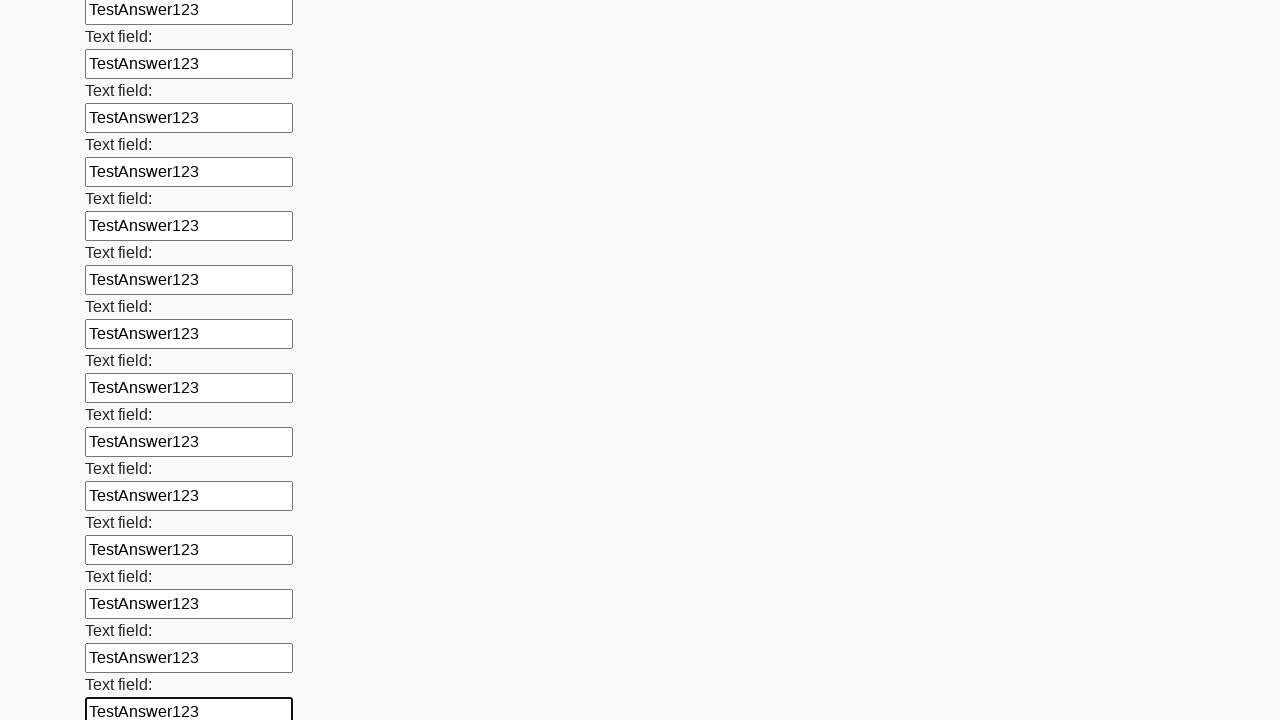

Filled input field with 'TestAnswer123' on input >> nth=45
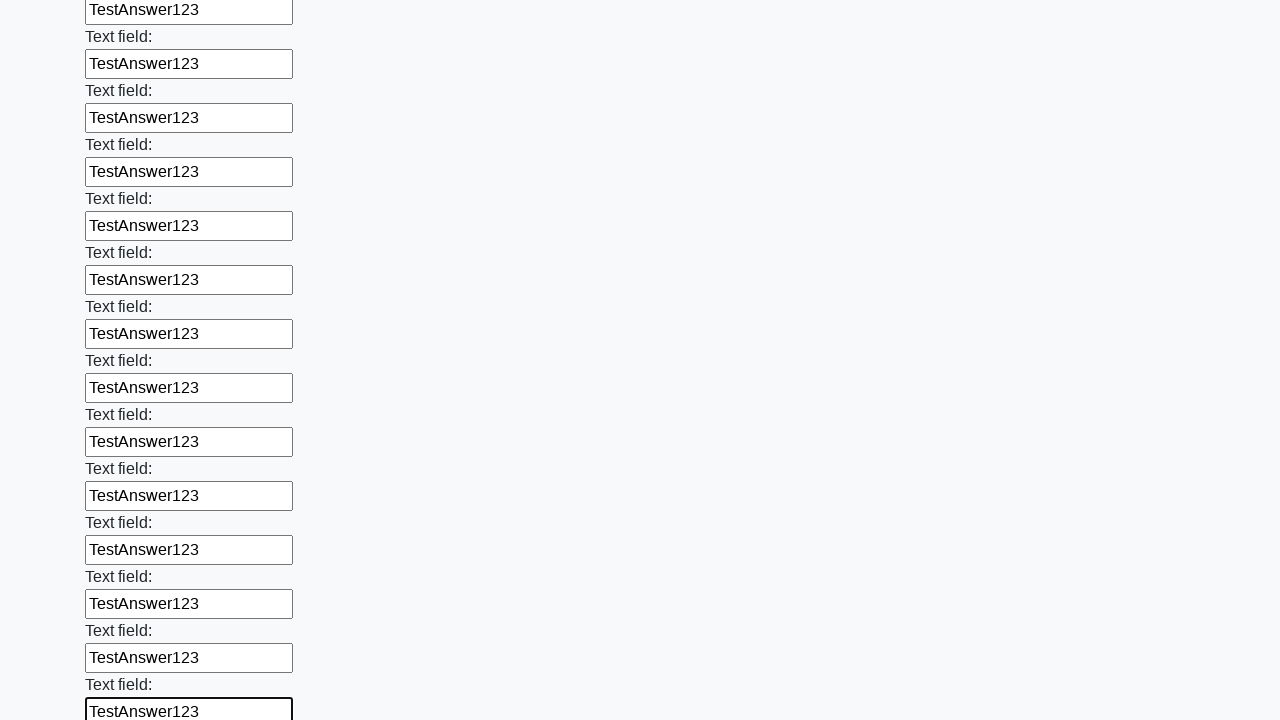

Filled input field with 'TestAnswer123' on input >> nth=46
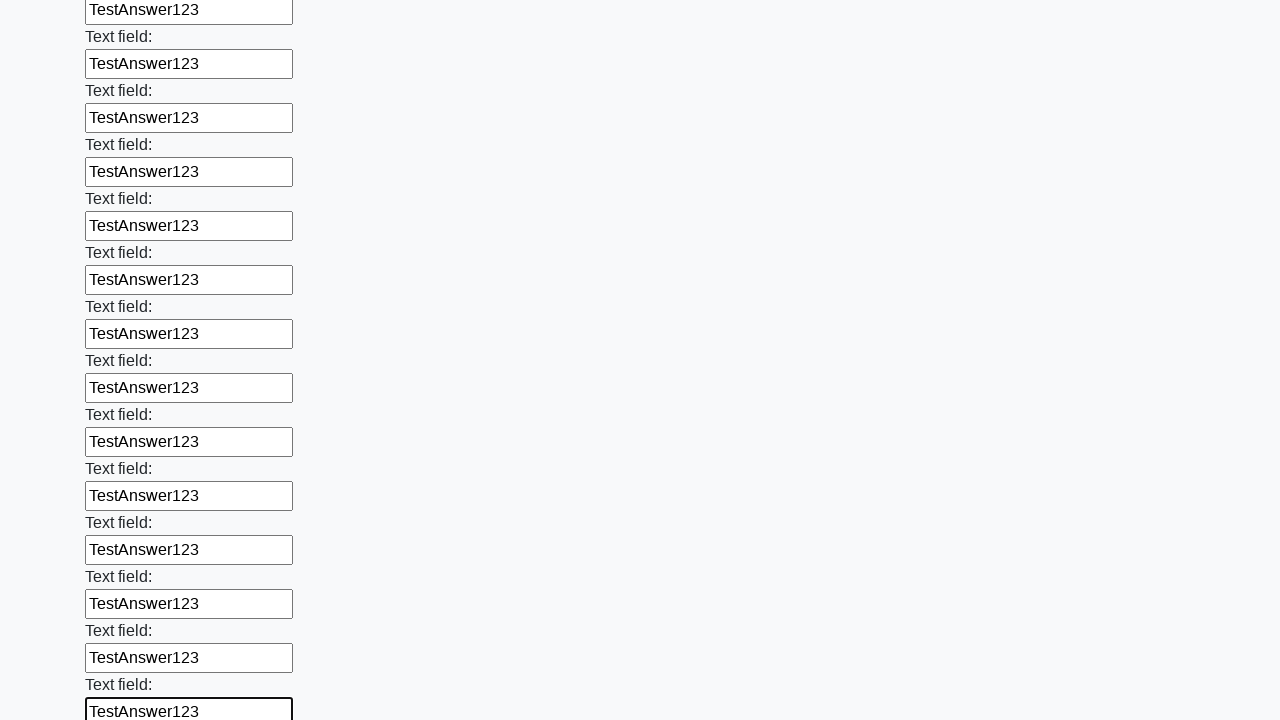

Filled input field with 'TestAnswer123' on input >> nth=47
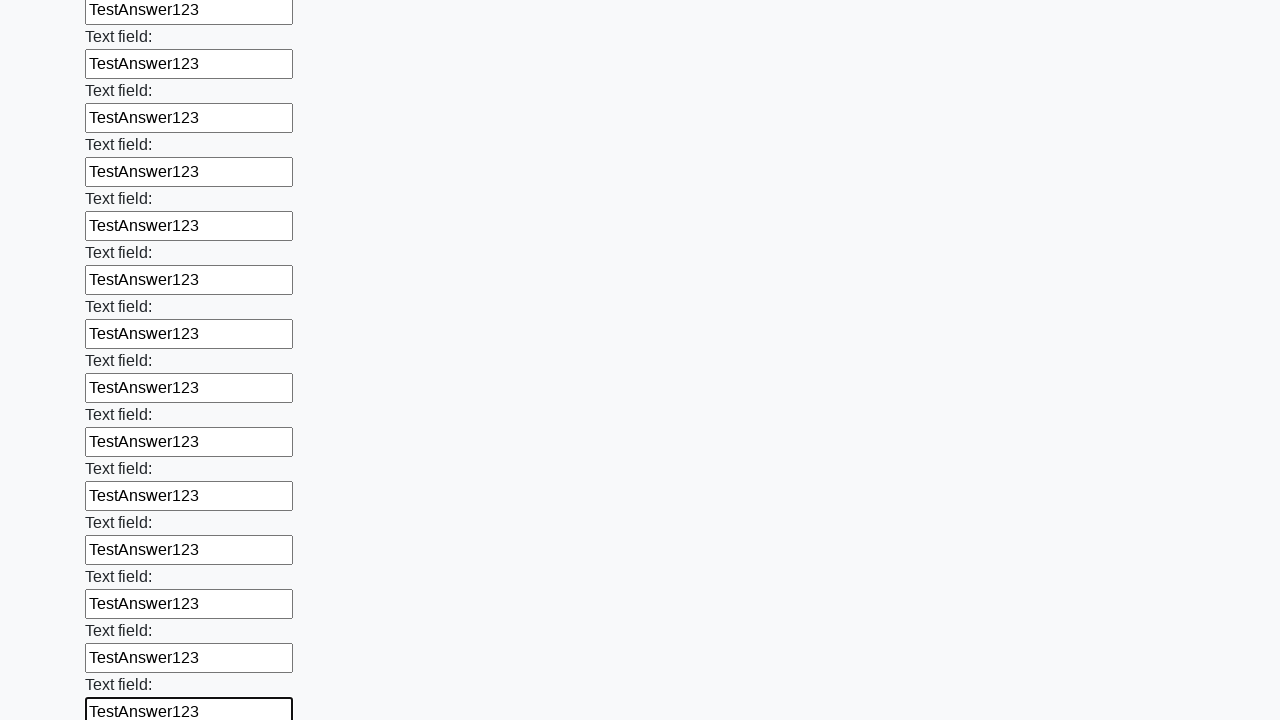

Filled input field with 'TestAnswer123' on input >> nth=48
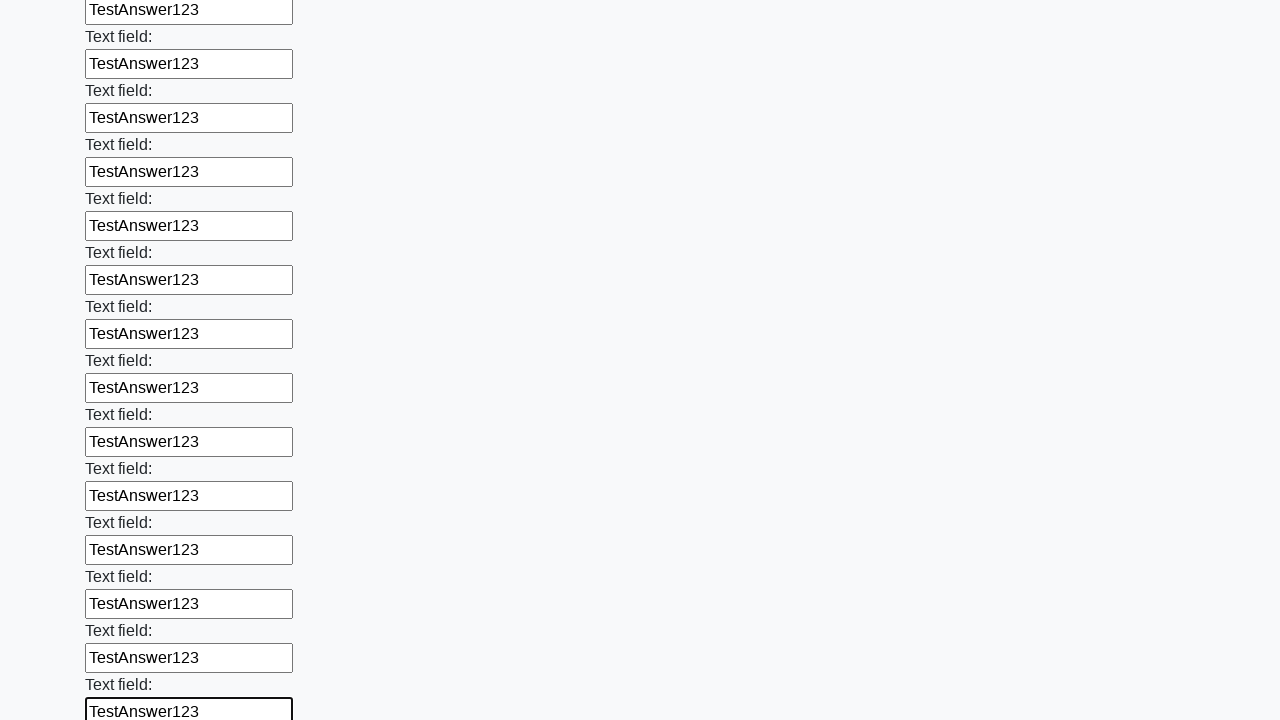

Filled input field with 'TestAnswer123' on input >> nth=49
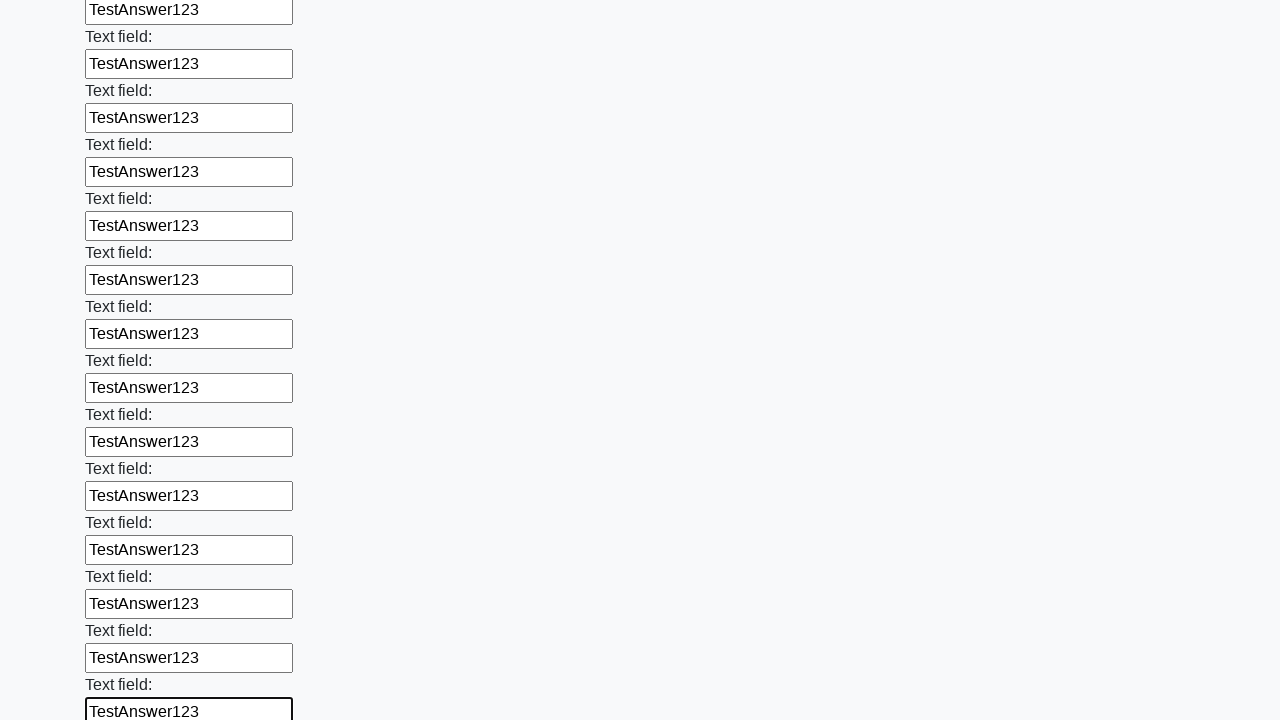

Filled input field with 'TestAnswer123' on input >> nth=50
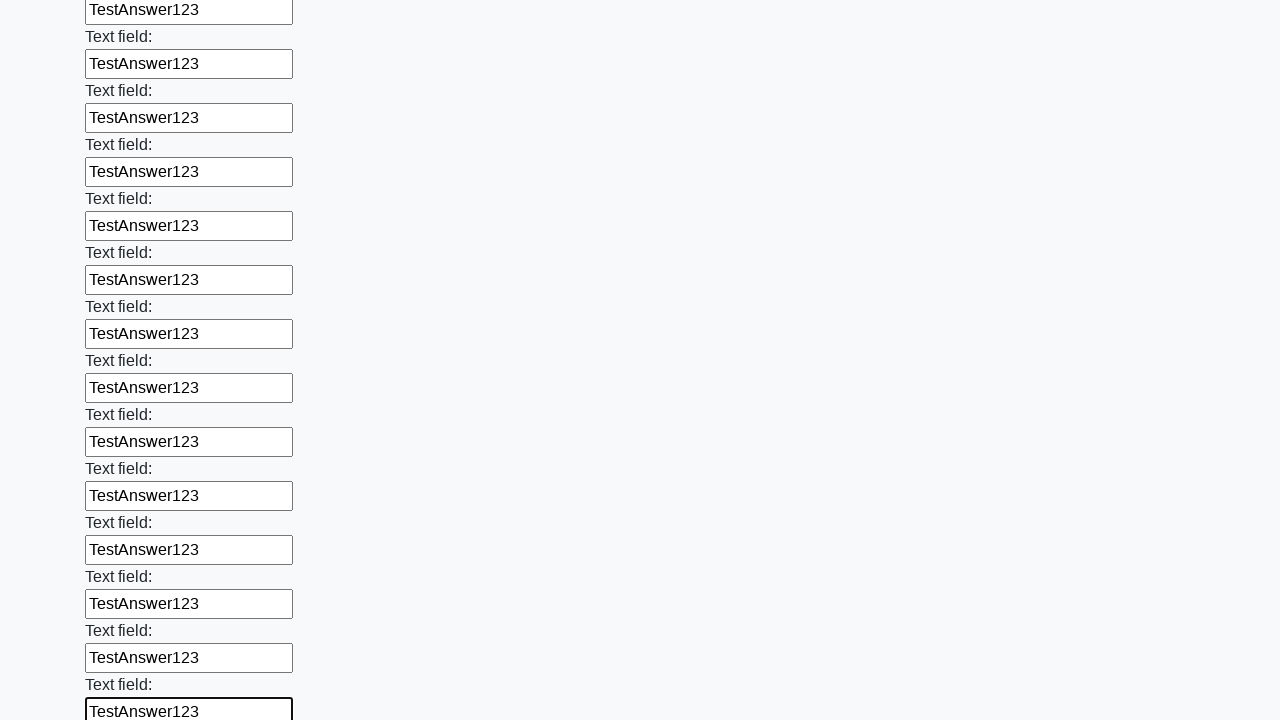

Filled input field with 'TestAnswer123' on input >> nth=51
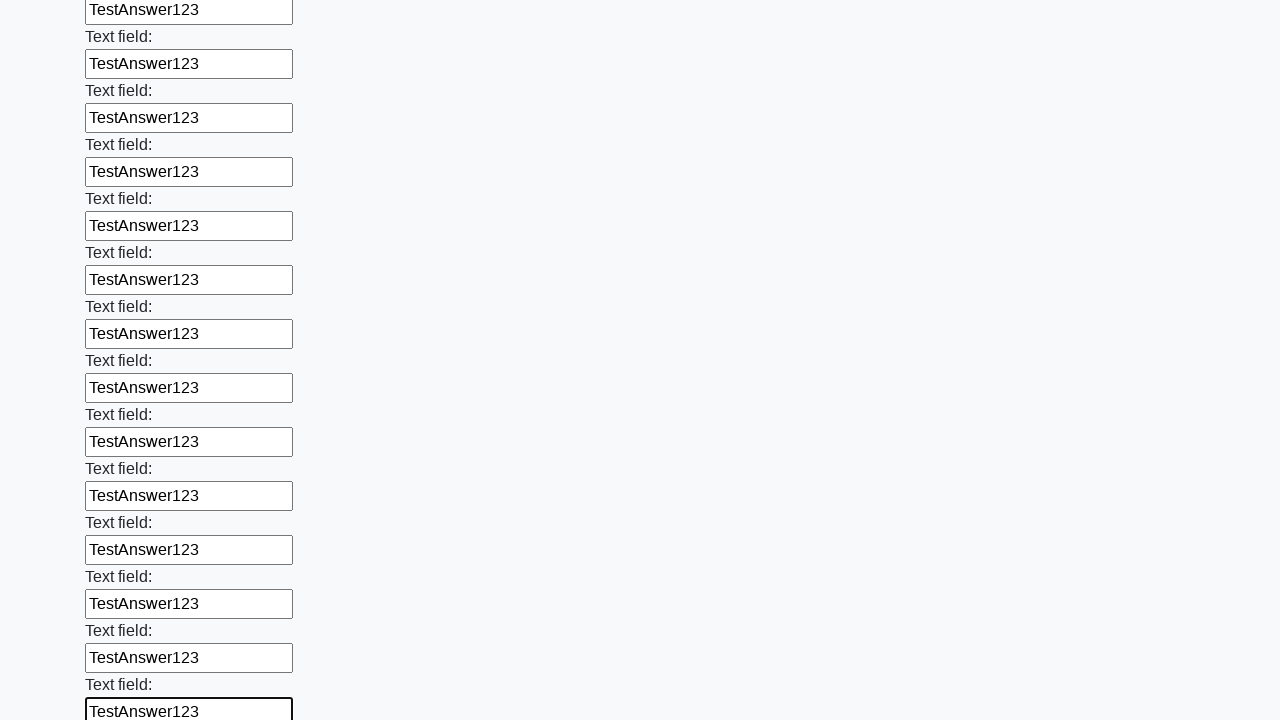

Filled input field with 'TestAnswer123' on input >> nth=52
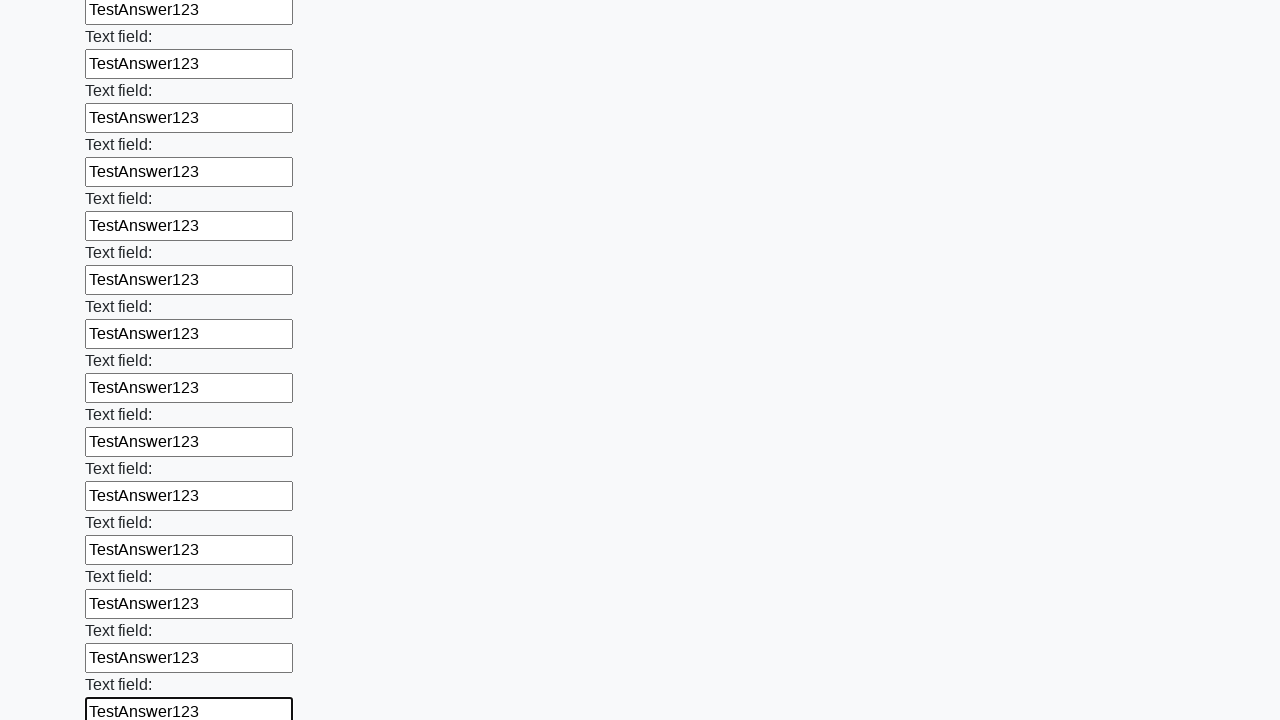

Filled input field with 'TestAnswer123' on input >> nth=53
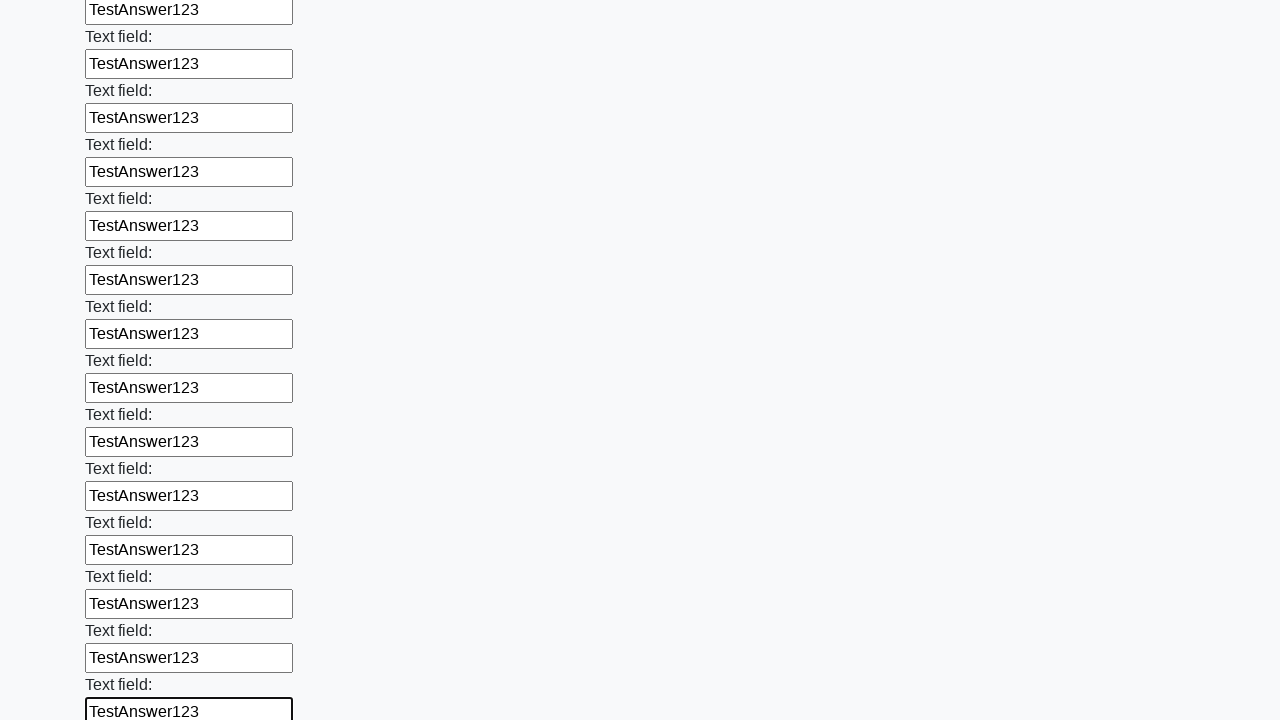

Filled input field with 'TestAnswer123' on input >> nth=54
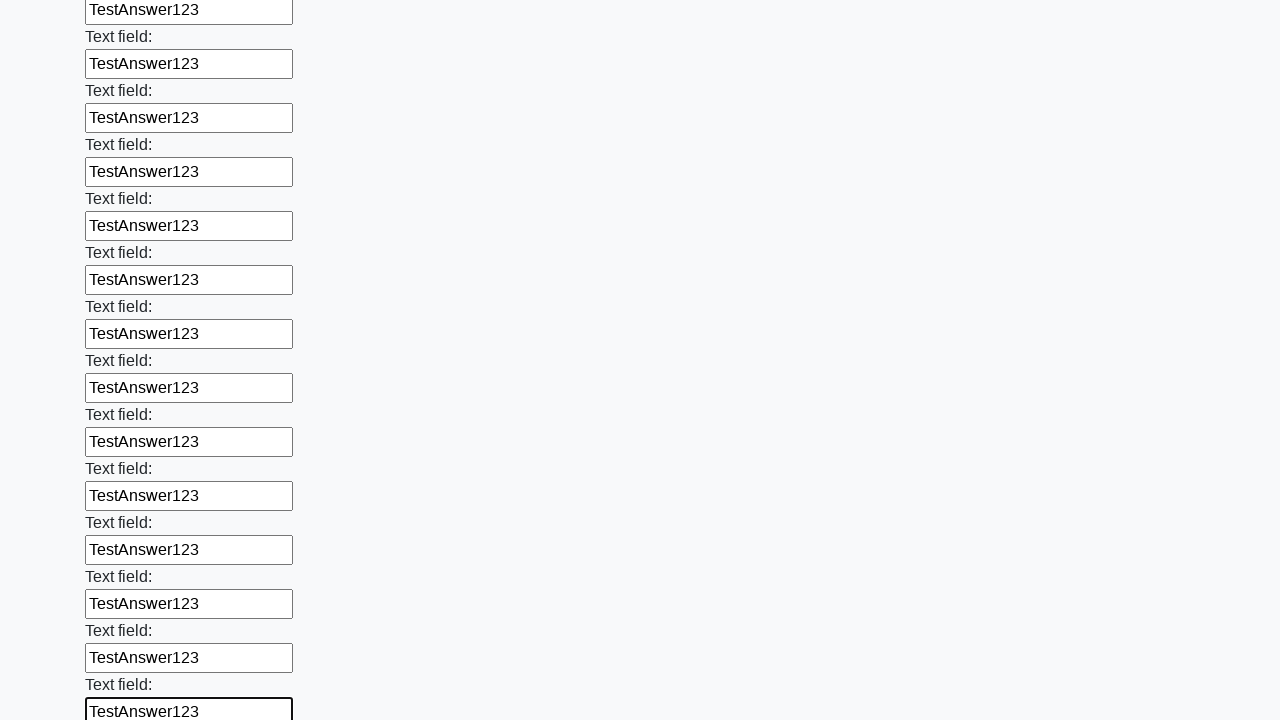

Filled input field with 'TestAnswer123' on input >> nth=55
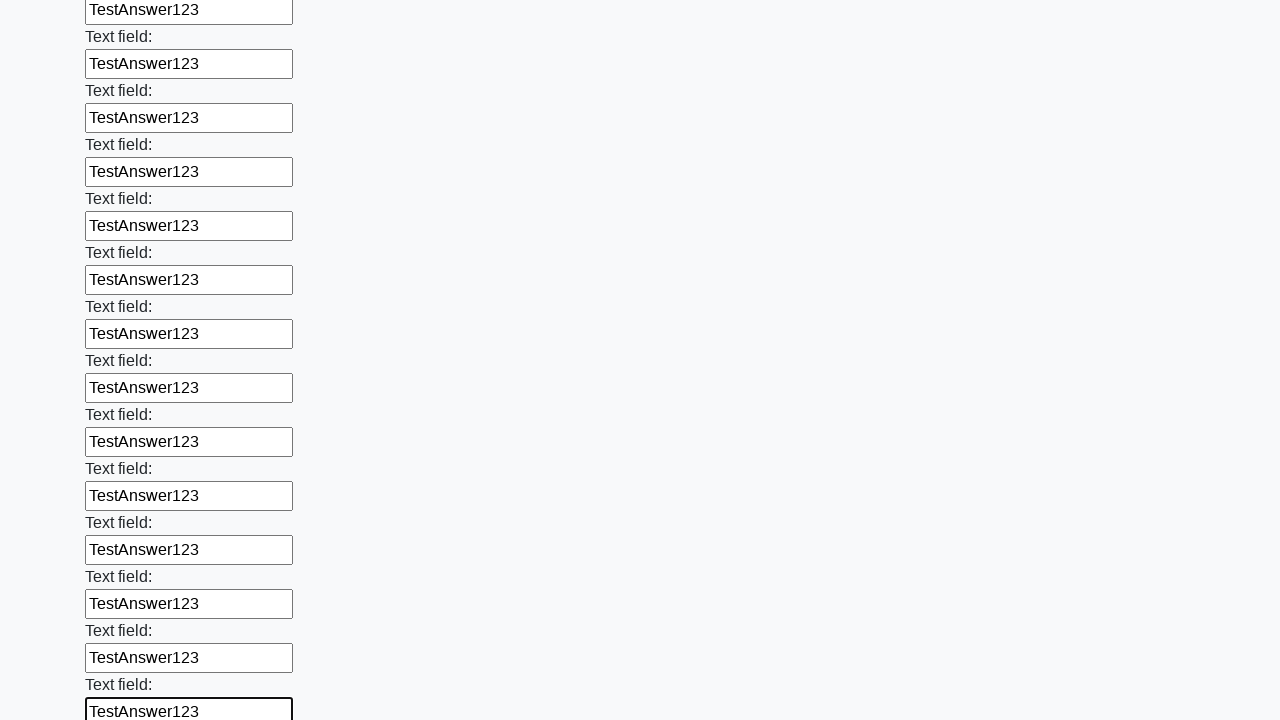

Filled input field with 'TestAnswer123' on input >> nth=56
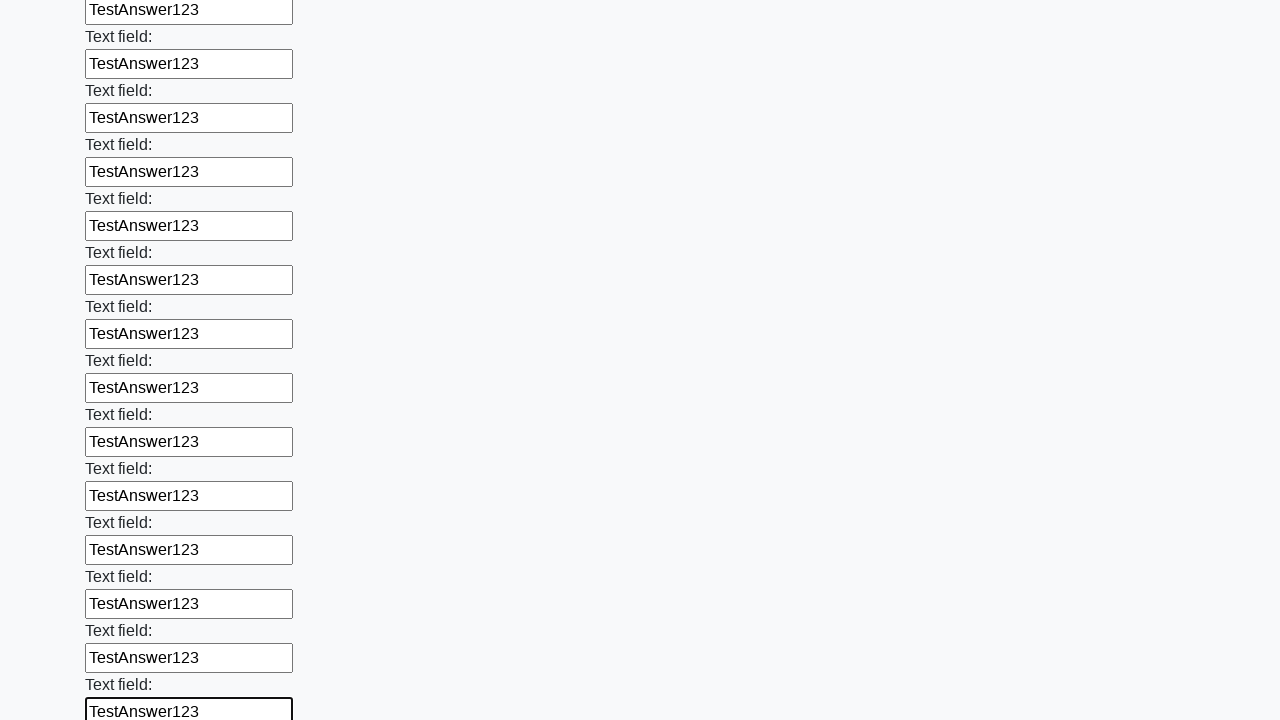

Filled input field with 'TestAnswer123' on input >> nth=57
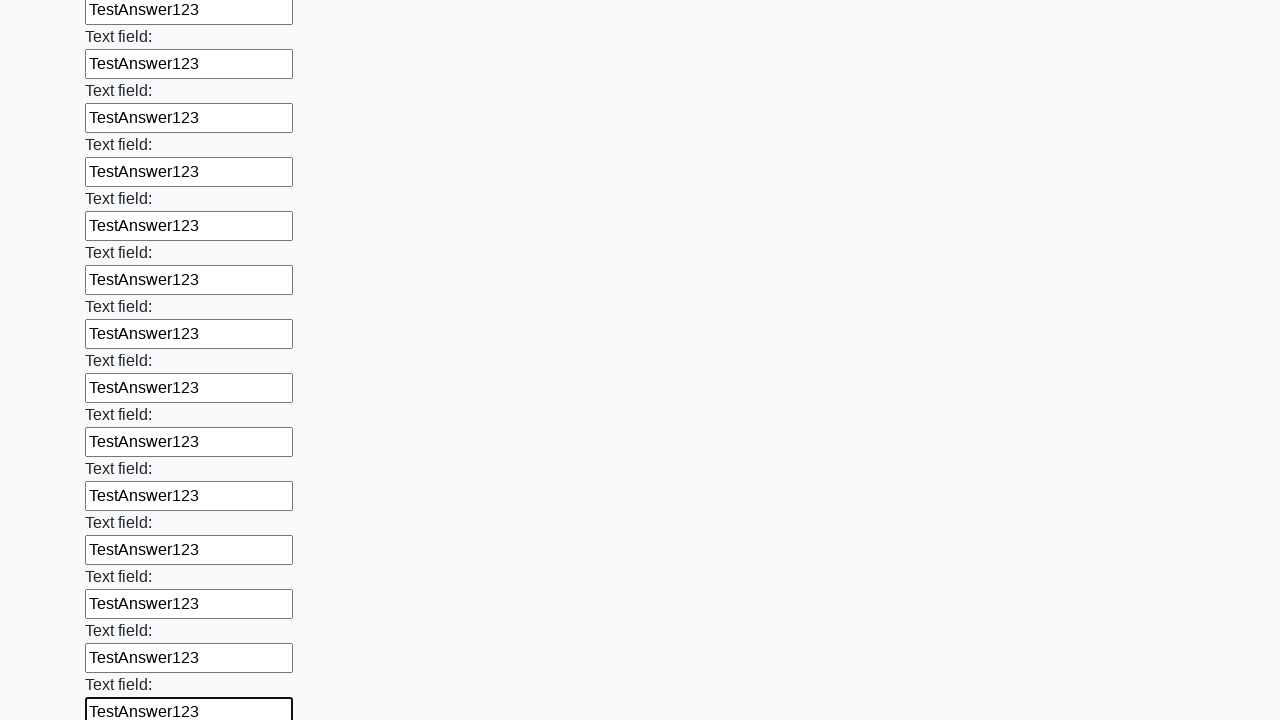

Filled input field with 'TestAnswer123' on input >> nth=58
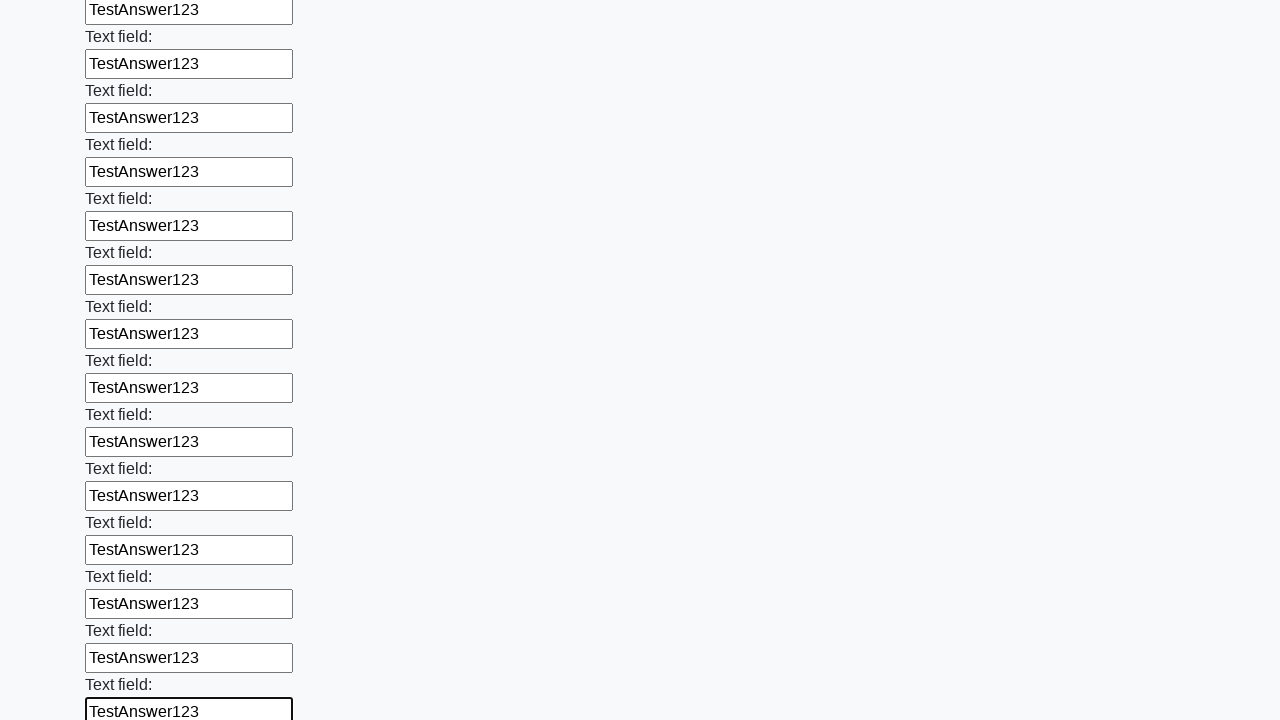

Filled input field with 'TestAnswer123' on input >> nth=59
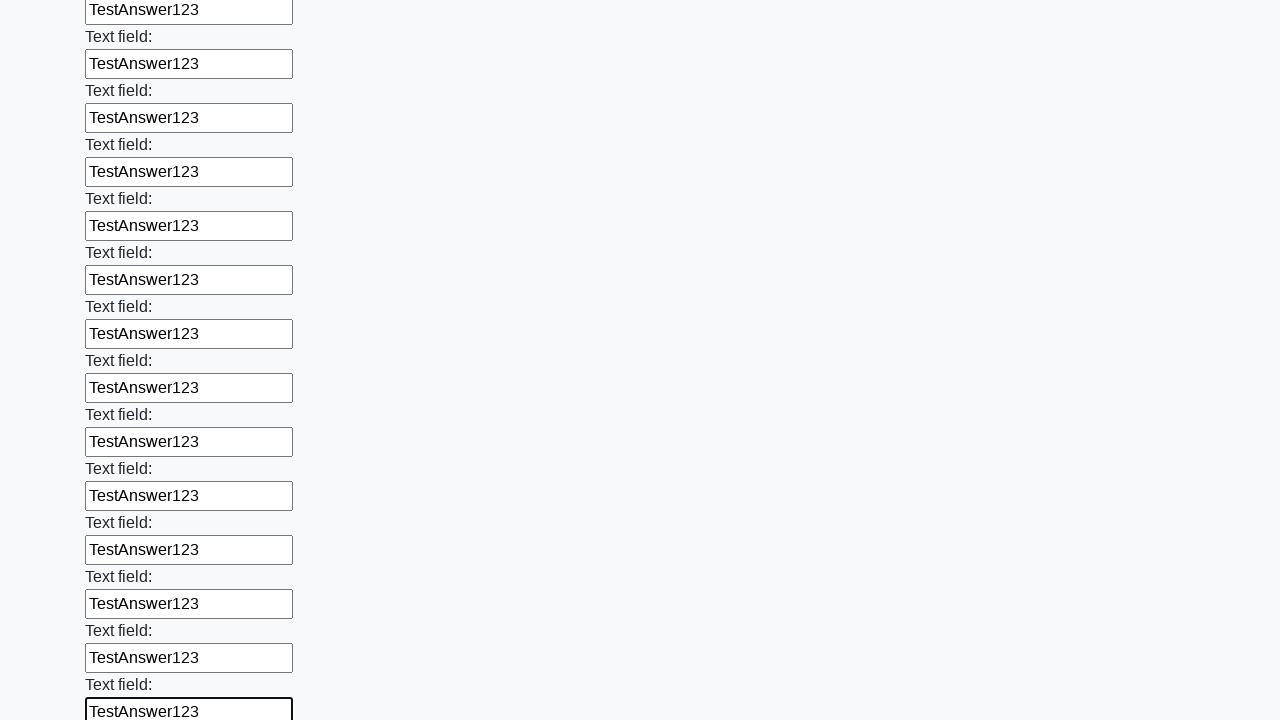

Filled input field with 'TestAnswer123' on input >> nth=60
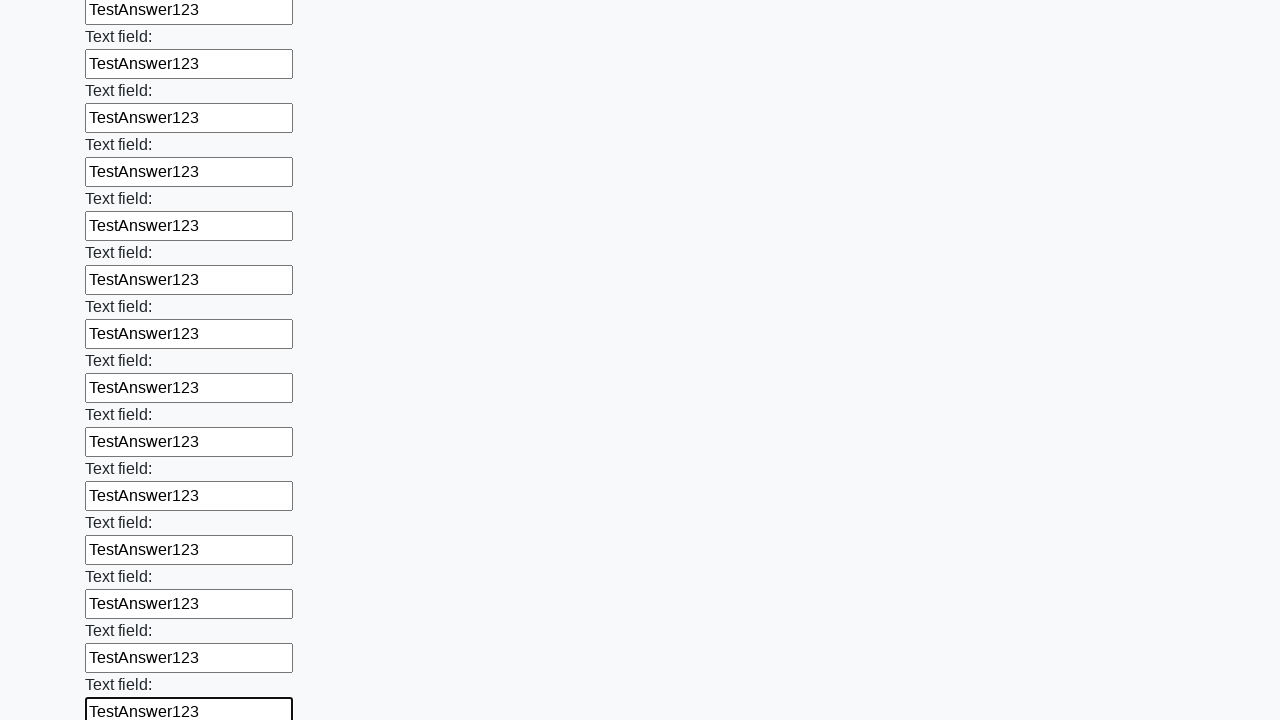

Filled input field with 'TestAnswer123' on input >> nth=61
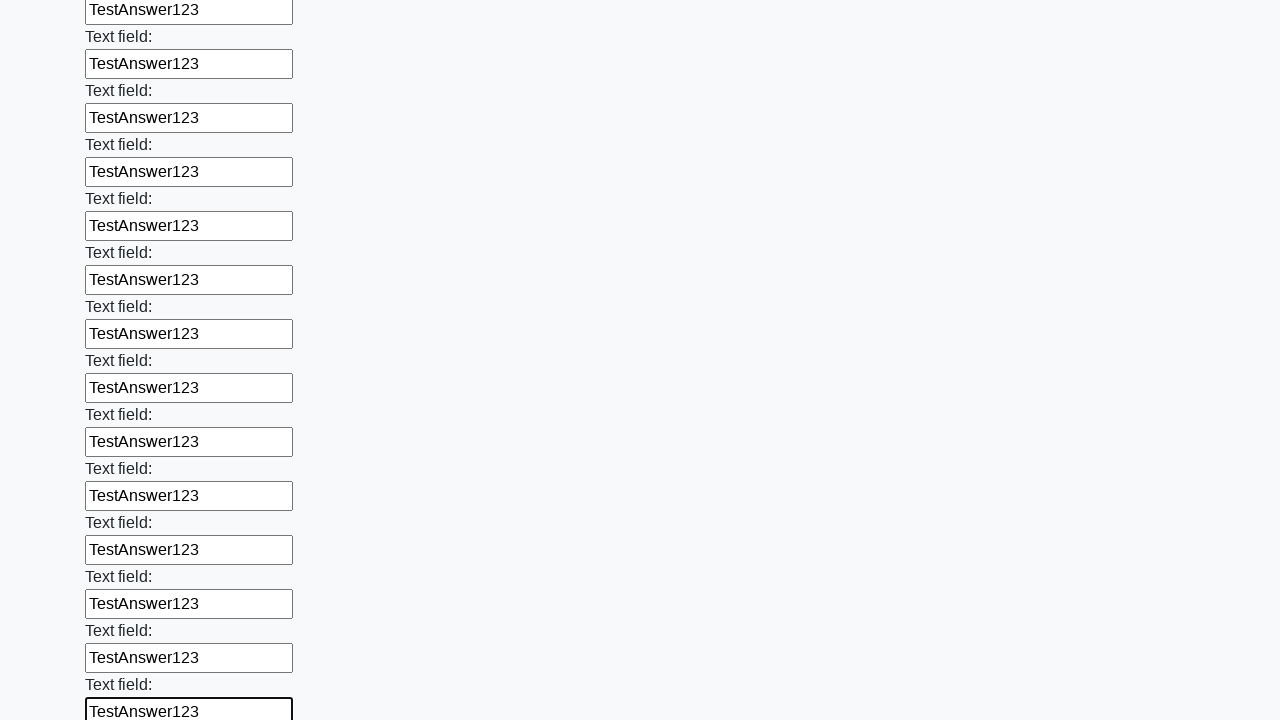

Filled input field with 'TestAnswer123' on input >> nth=62
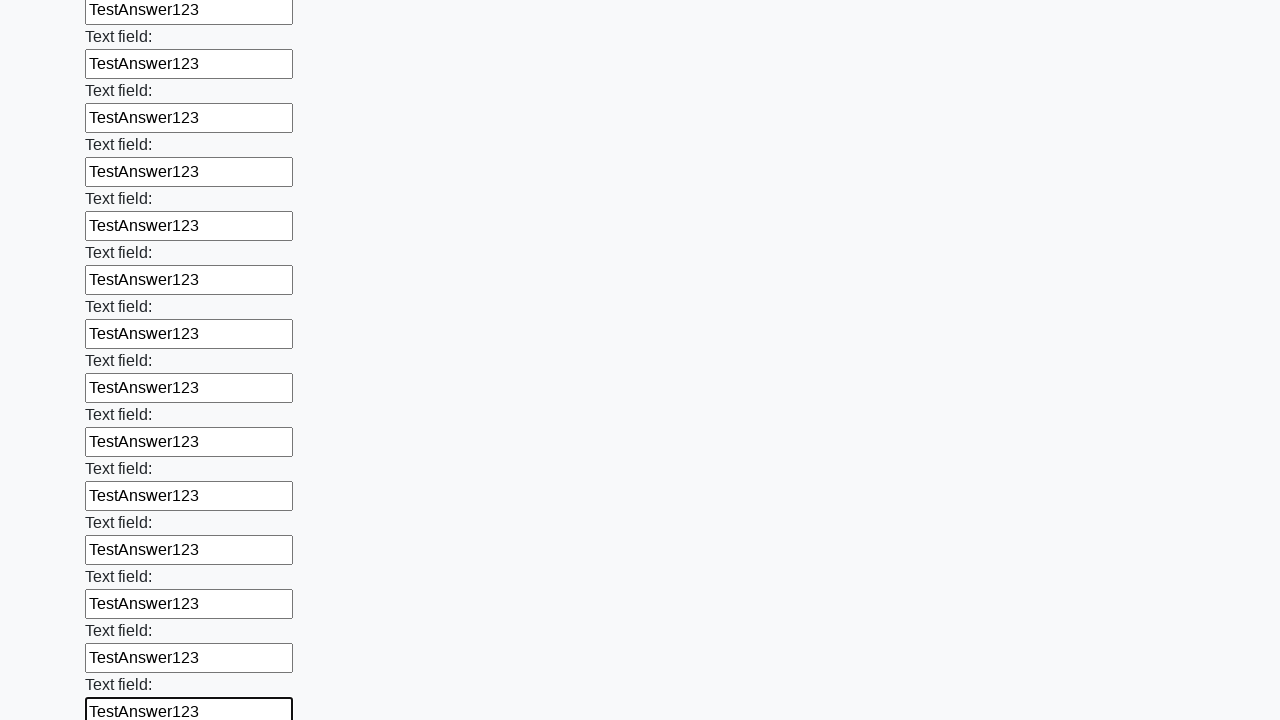

Filled input field with 'TestAnswer123' on input >> nth=63
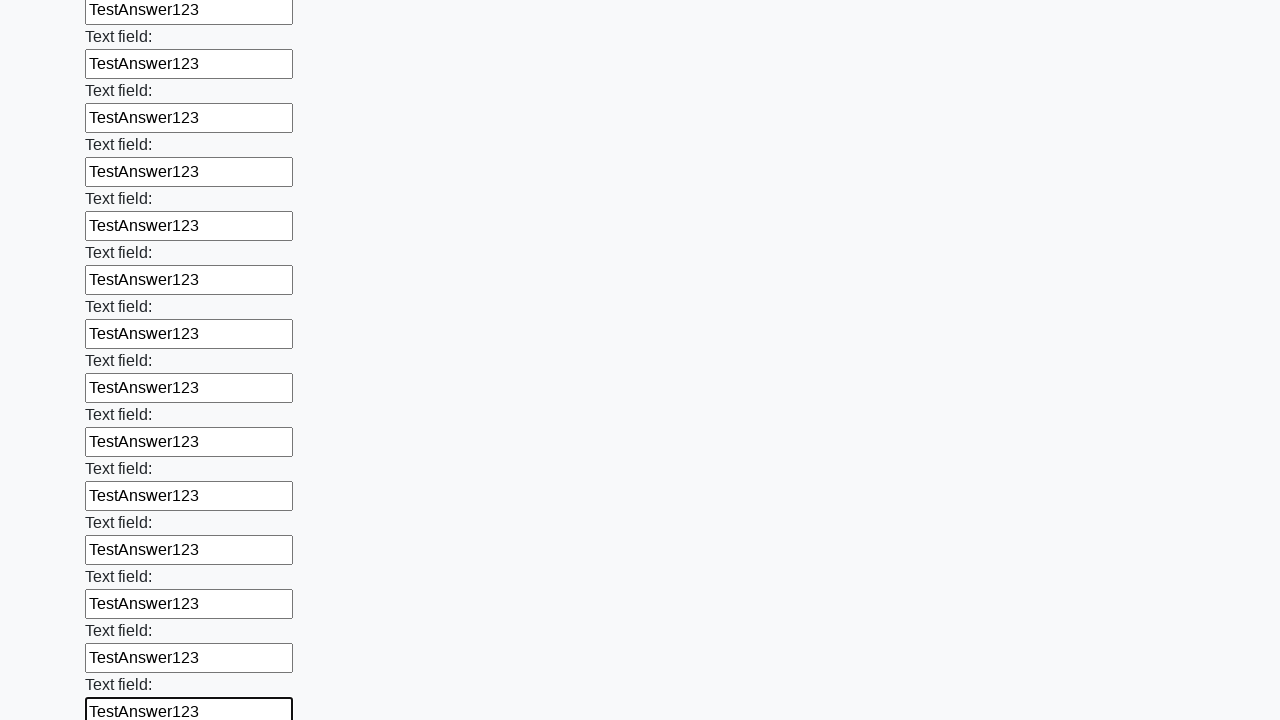

Filled input field with 'TestAnswer123' on input >> nth=64
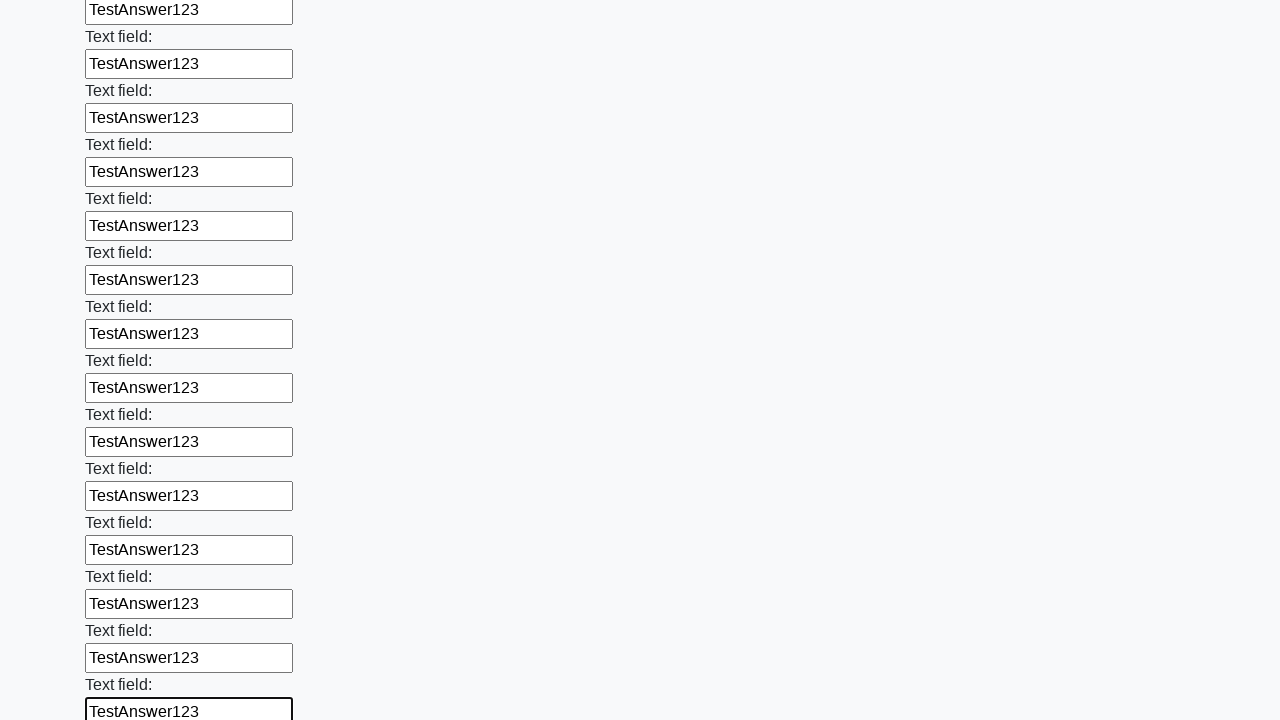

Filled input field with 'TestAnswer123' on input >> nth=65
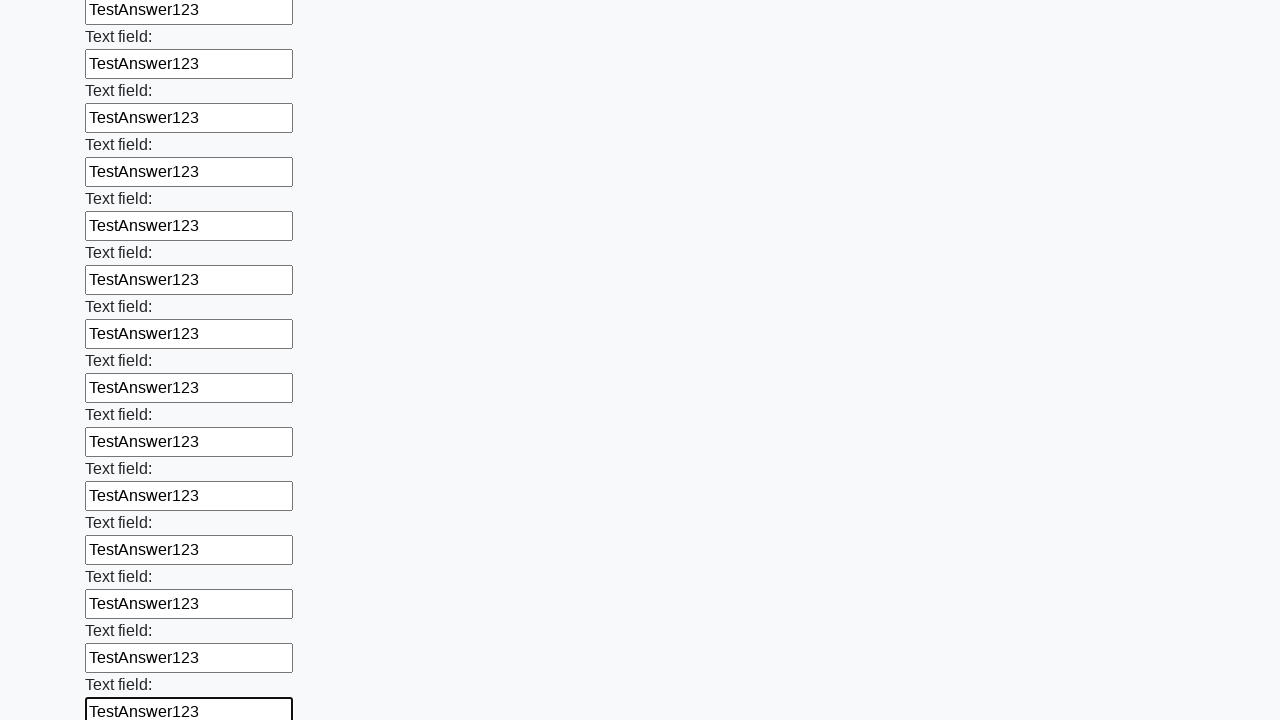

Filled input field with 'TestAnswer123' on input >> nth=66
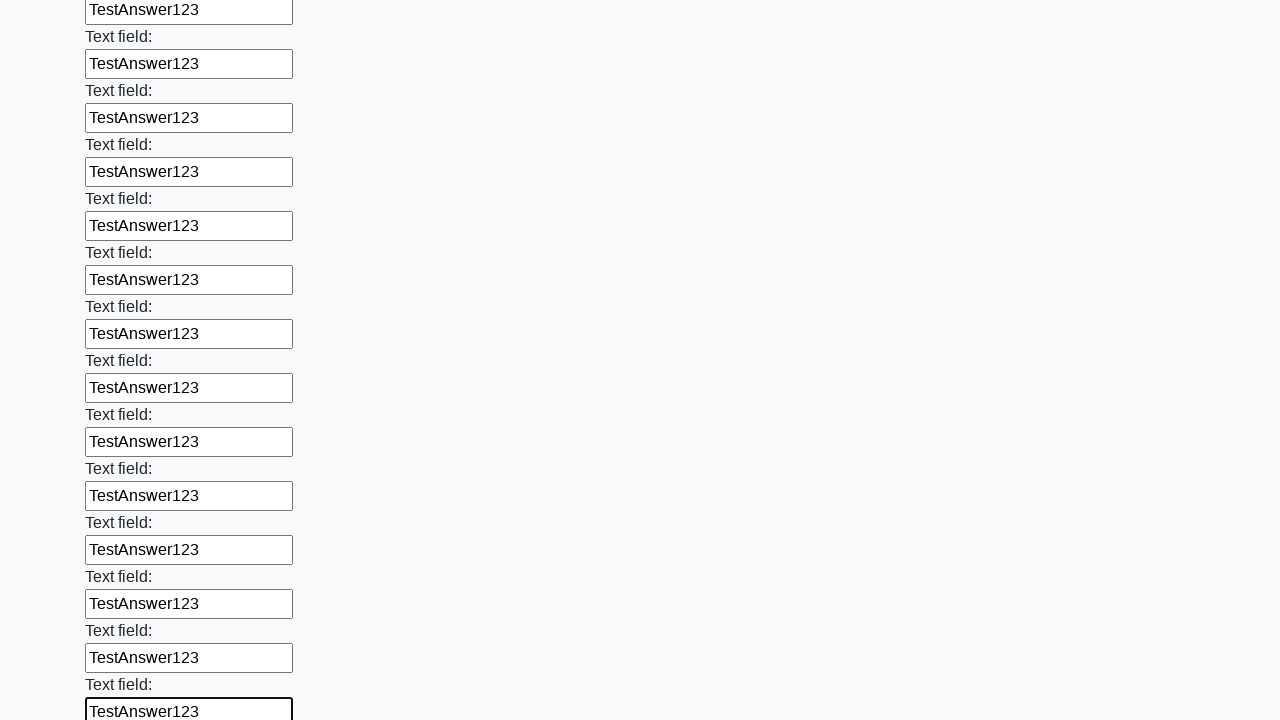

Filled input field with 'TestAnswer123' on input >> nth=67
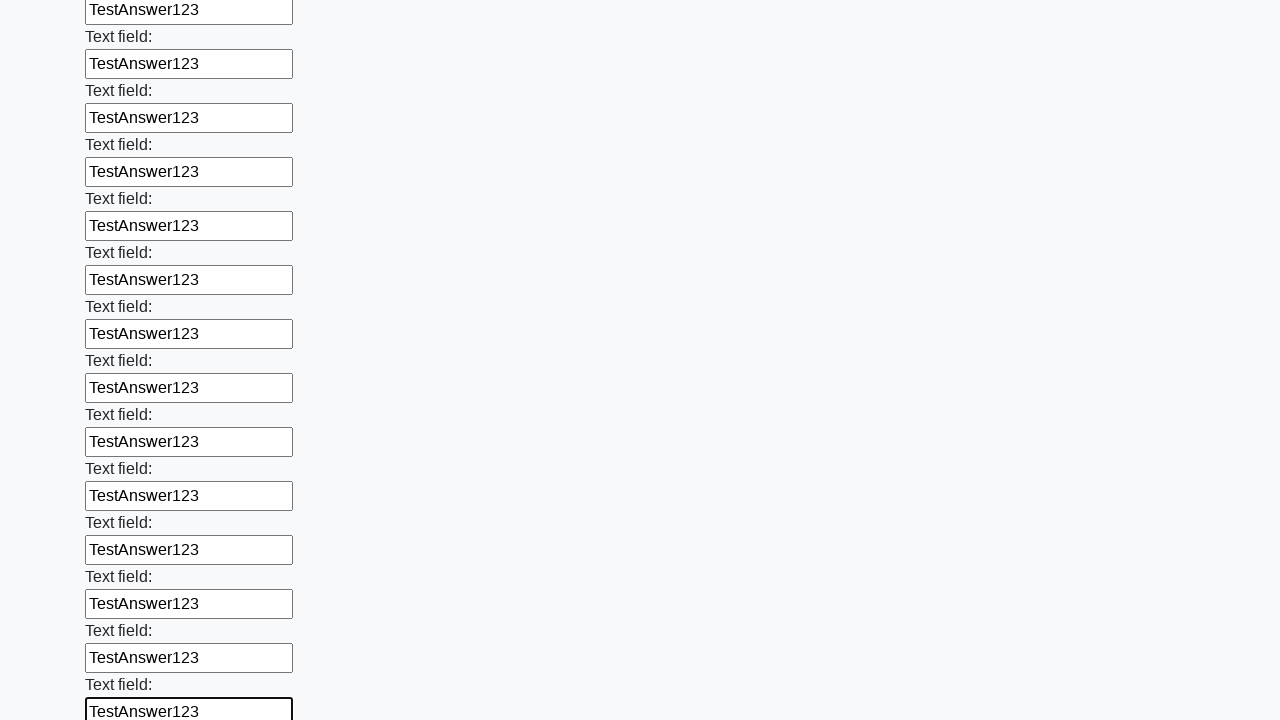

Filled input field with 'TestAnswer123' on input >> nth=68
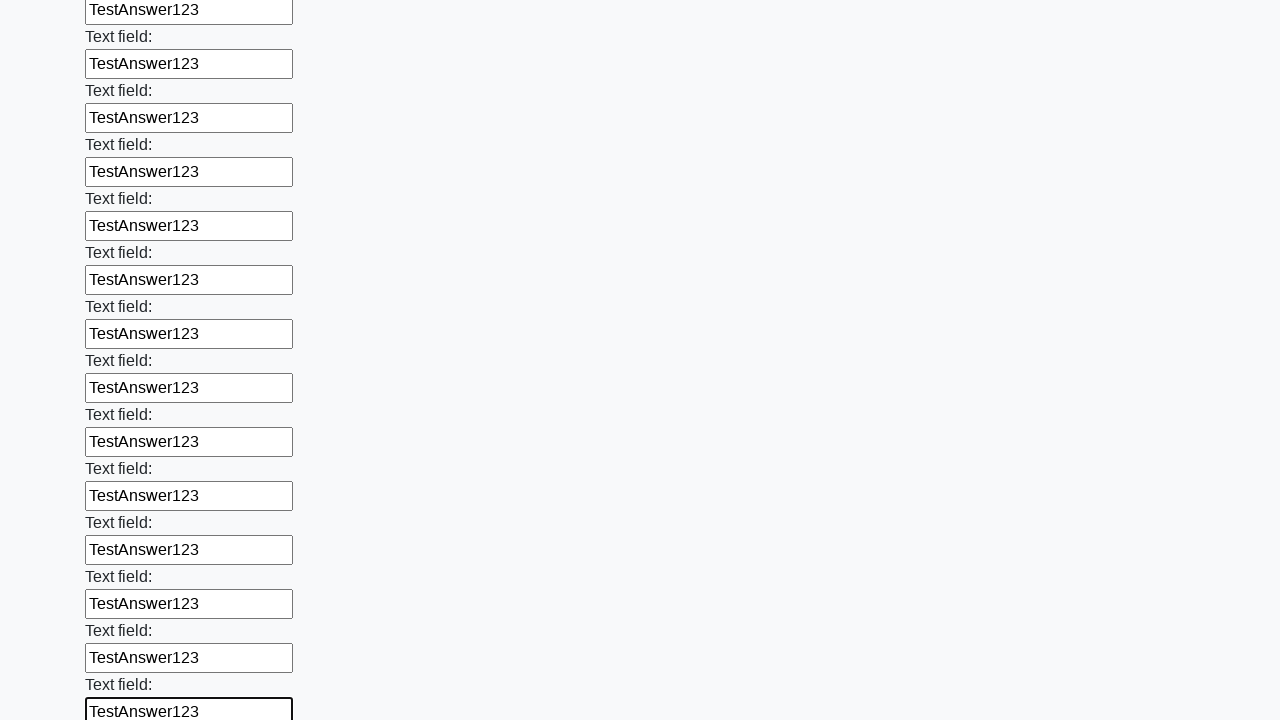

Filled input field with 'TestAnswer123' on input >> nth=69
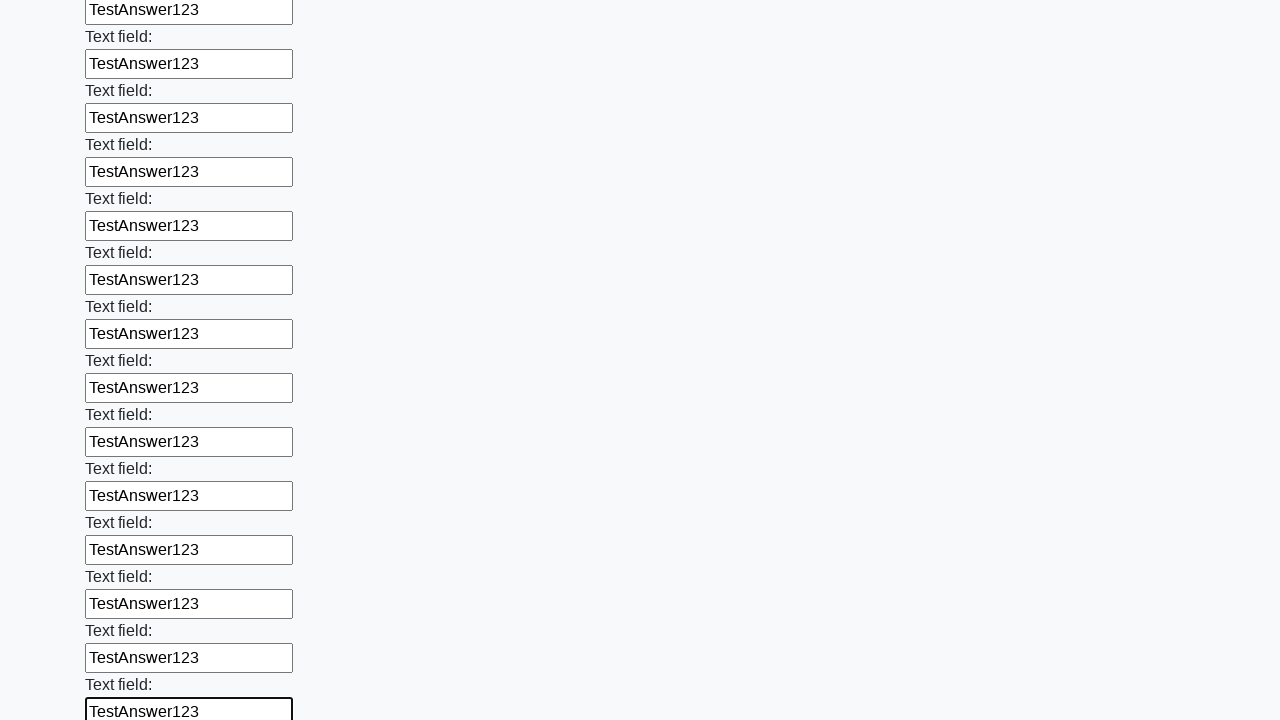

Filled input field with 'TestAnswer123' on input >> nth=70
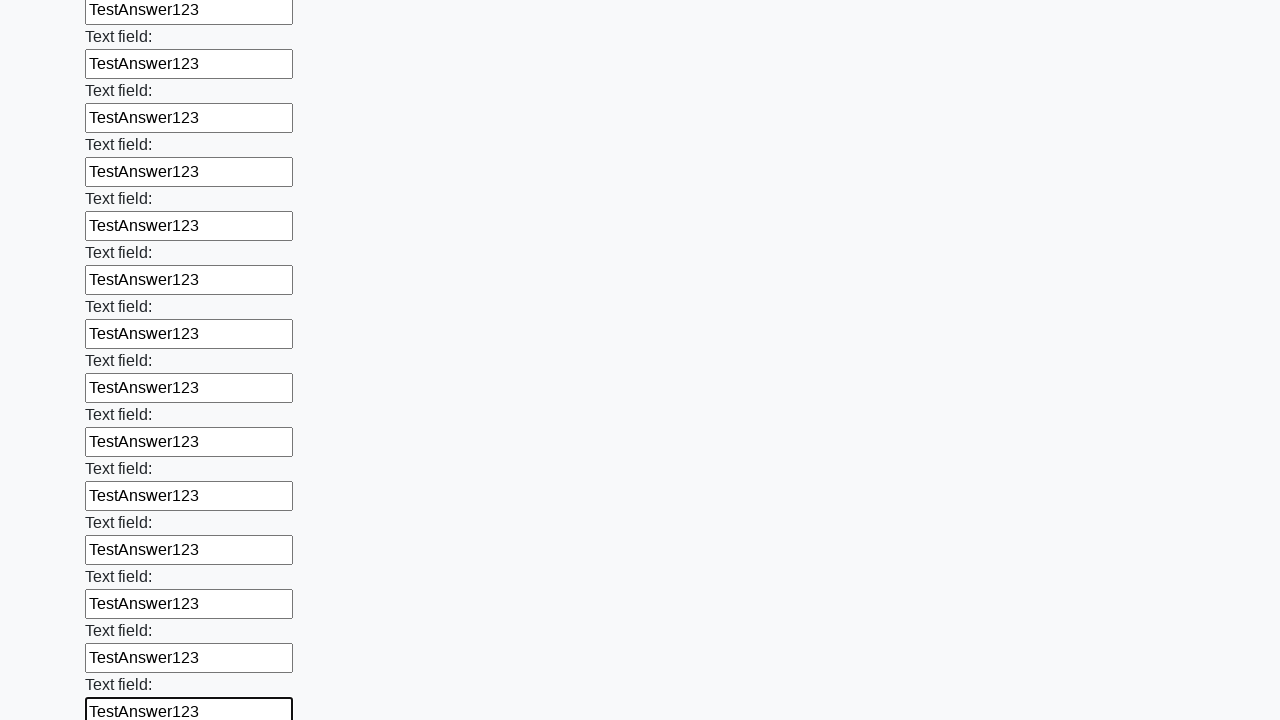

Filled input field with 'TestAnswer123' on input >> nth=71
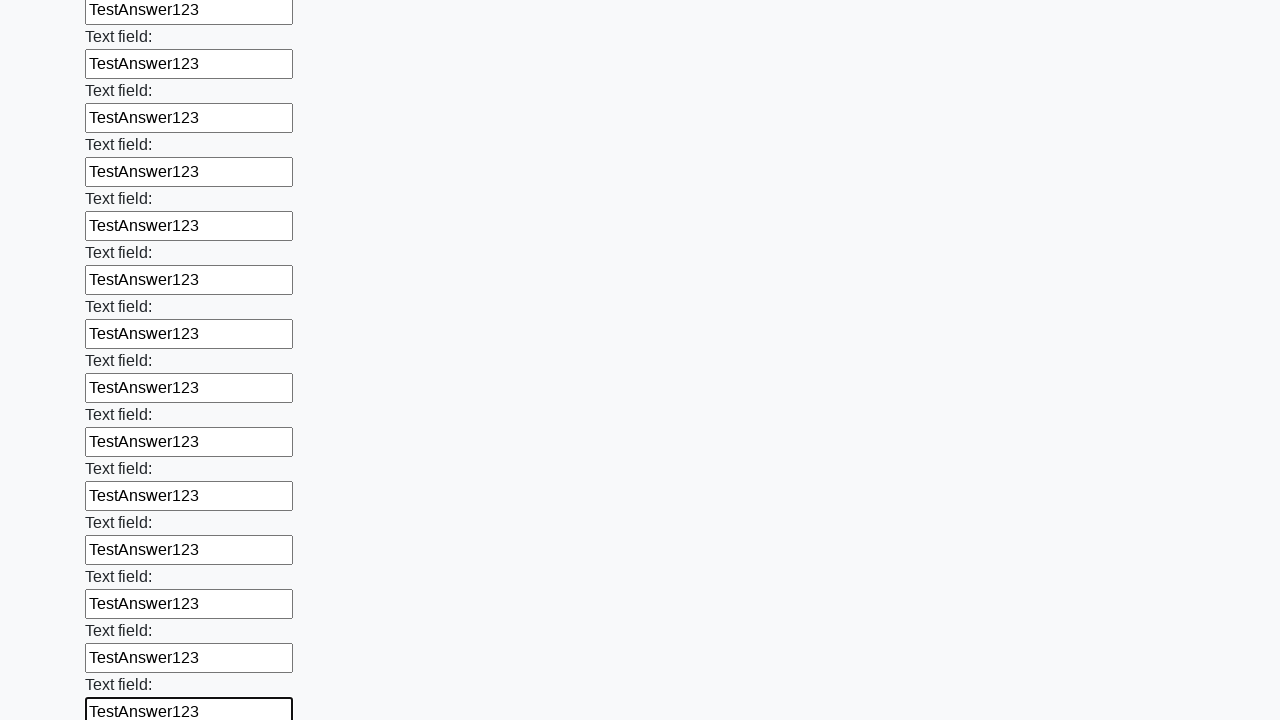

Filled input field with 'TestAnswer123' on input >> nth=72
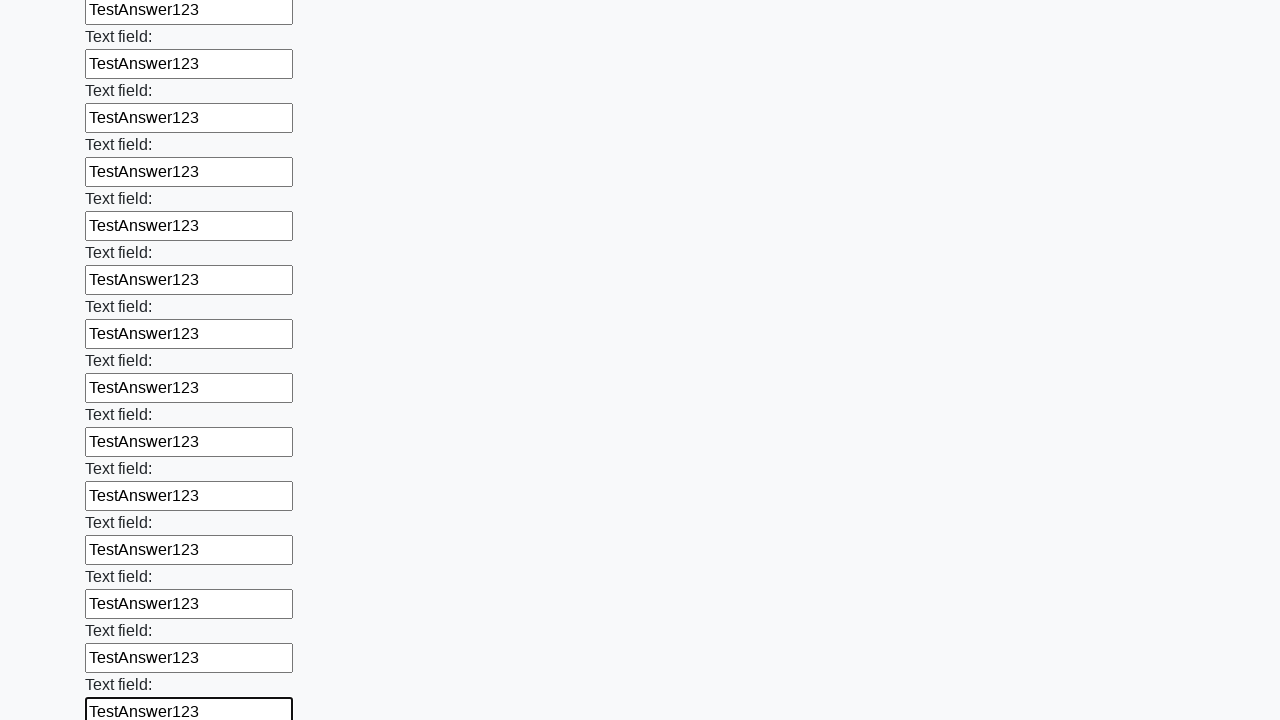

Filled input field with 'TestAnswer123' on input >> nth=73
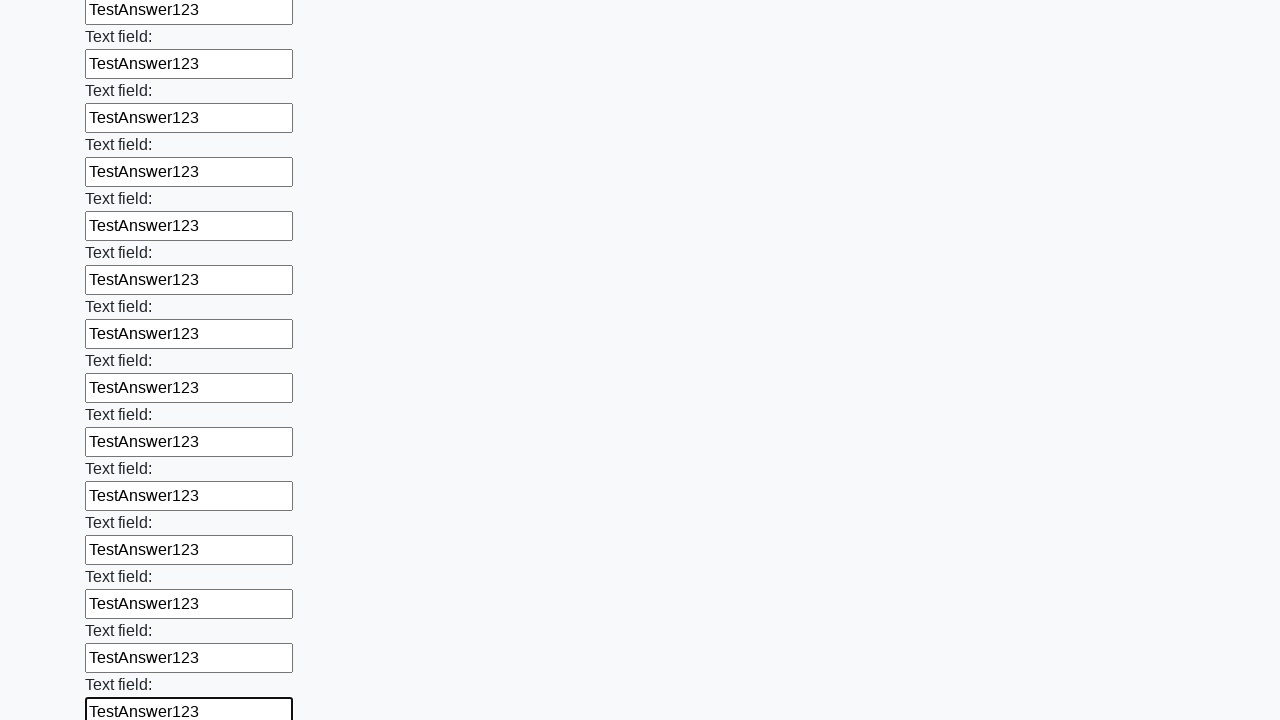

Filled input field with 'TestAnswer123' on input >> nth=74
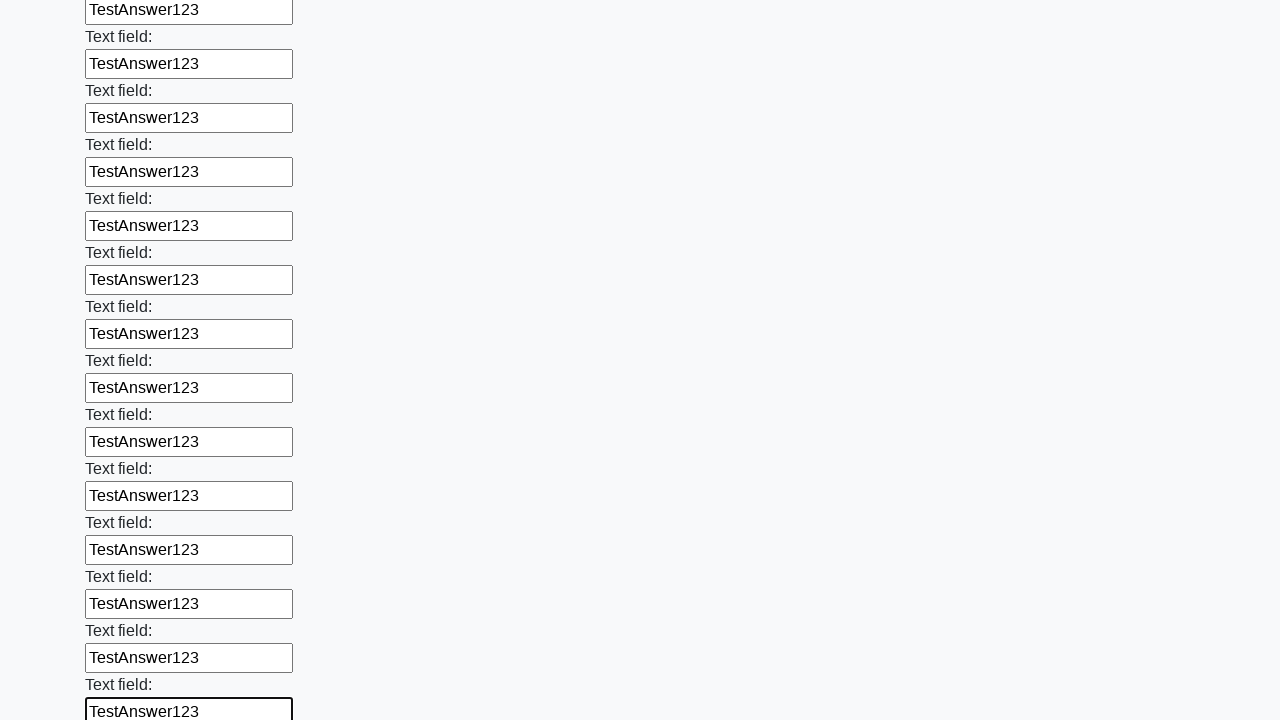

Filled input field with 'TestAnswer123' on input >> nth=75
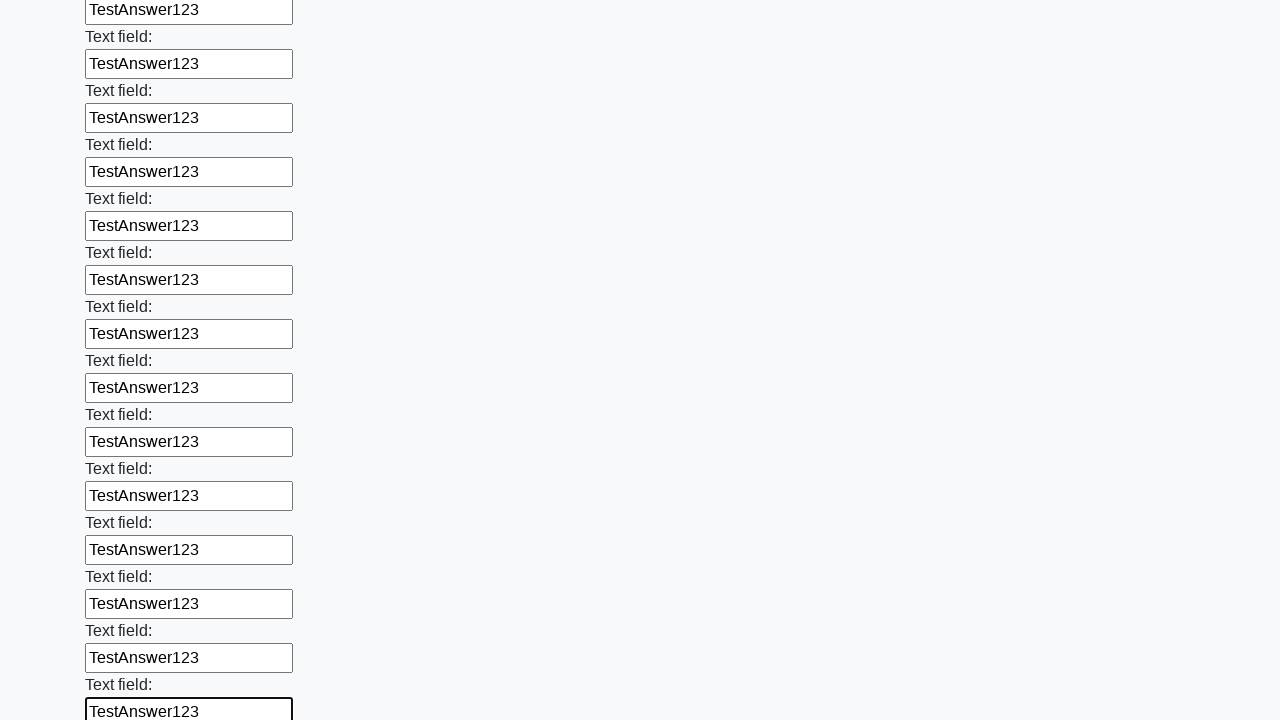

Filled input field with 'TestAnswer123' on input >> nth=76
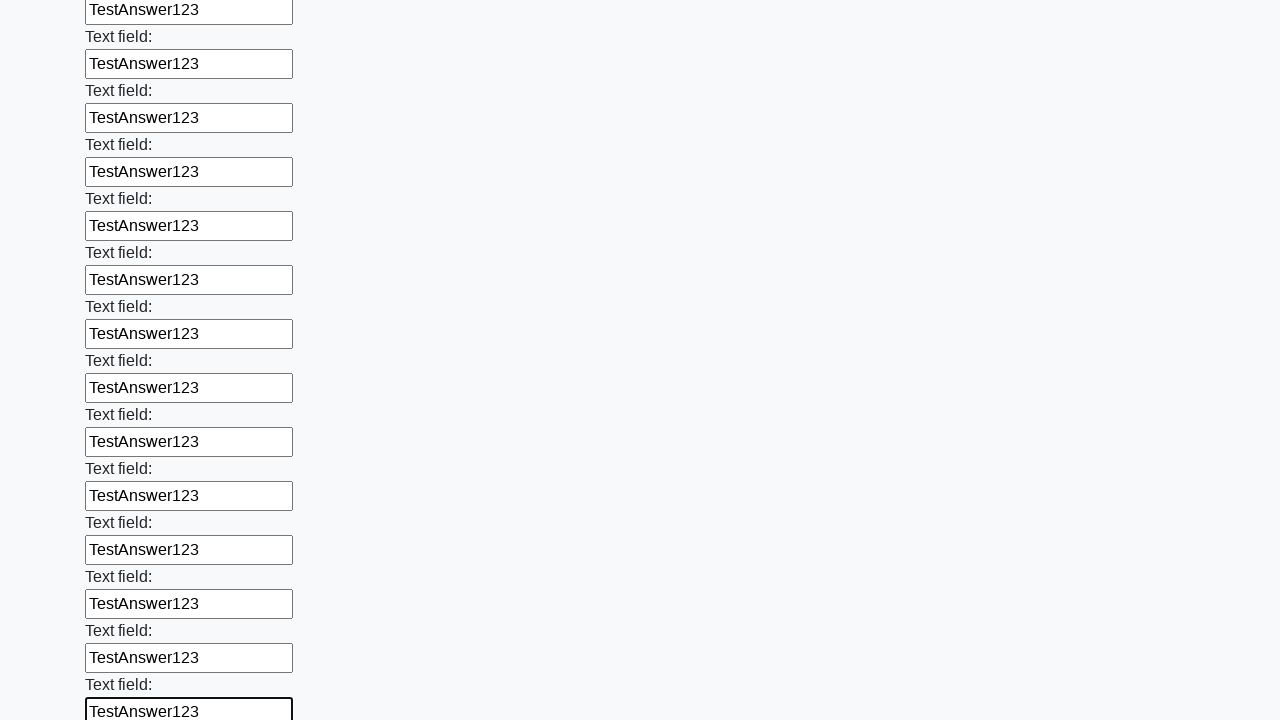

Filled input field with 'TestAnswer123' on input >> nth=77
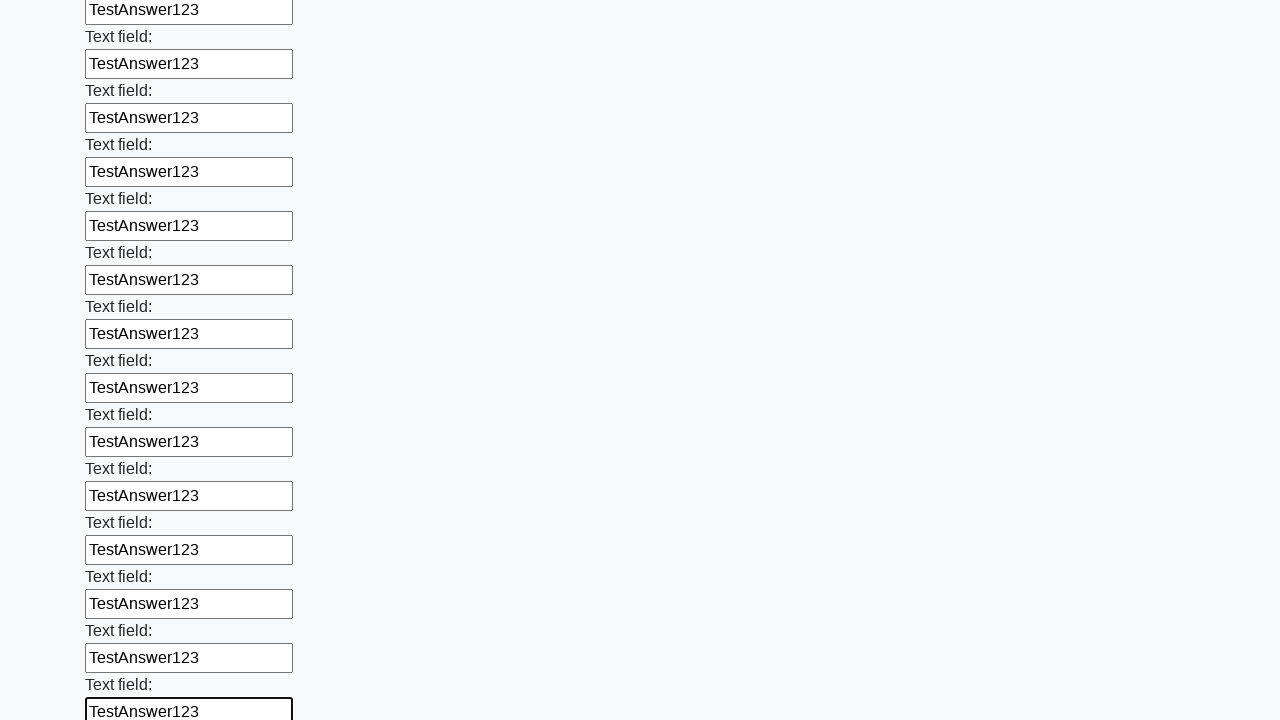

Filled input field with 'TestAnswer123' on input >> nth=78
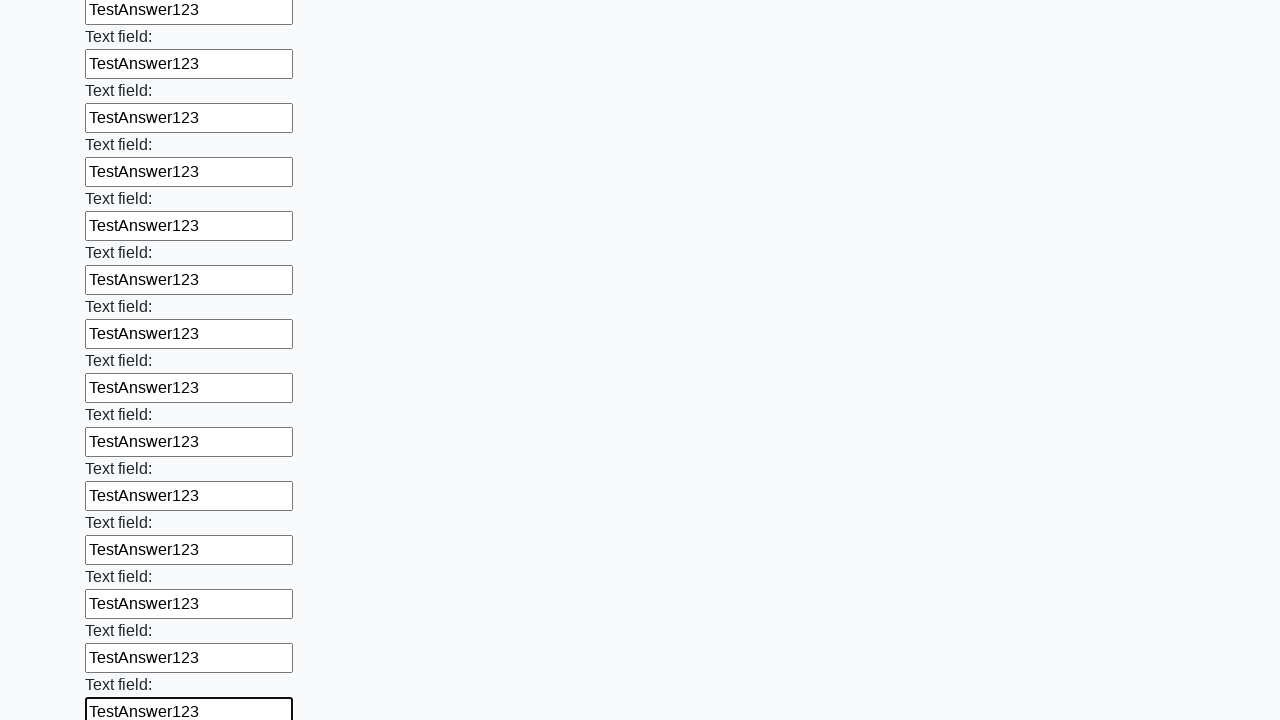

Filled input field with 'TestAnswer123' on input >> nth=79
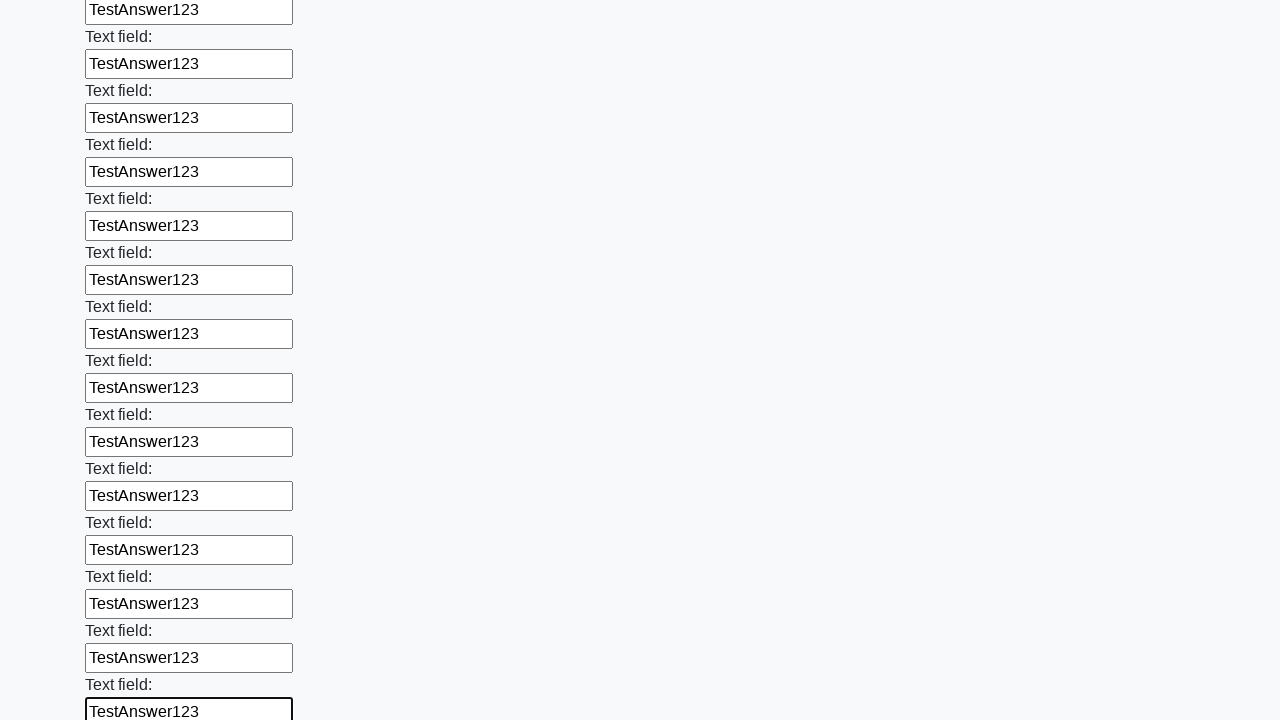

Filled input field with 'TestAnswer123' on input >> nth=80
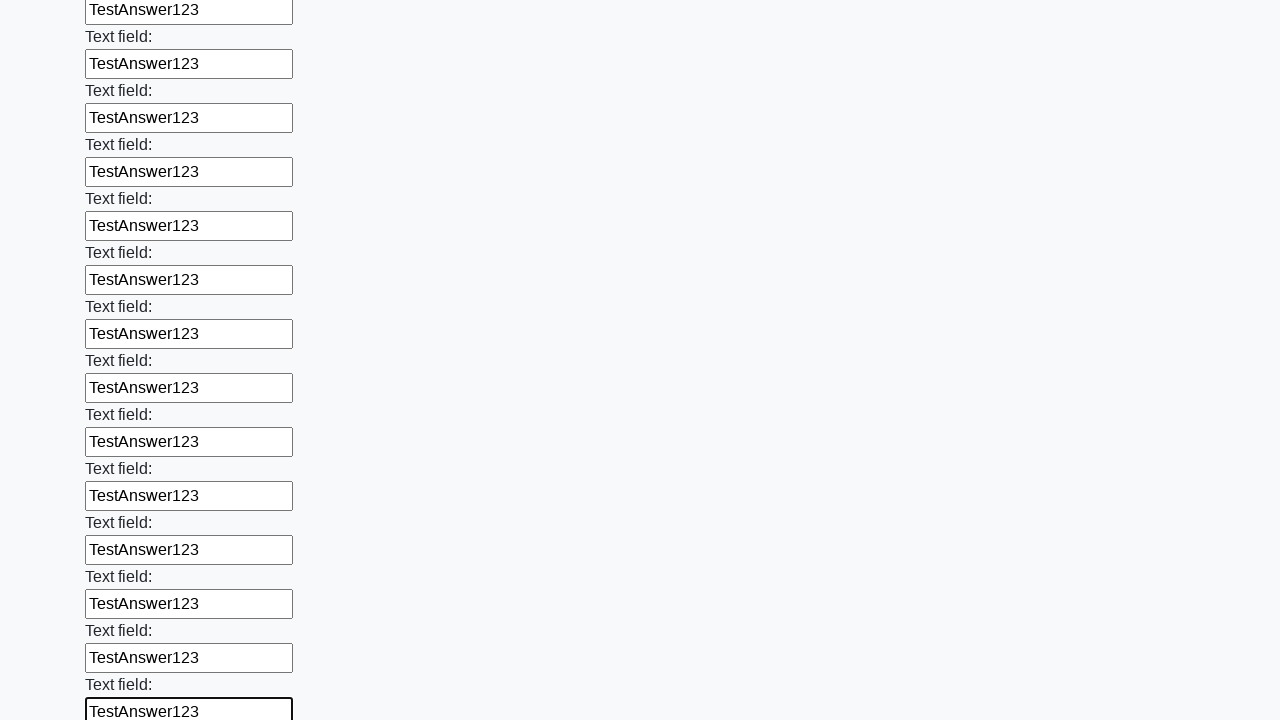

Filled input field with 'TestAnswer123' on input >> nth=81
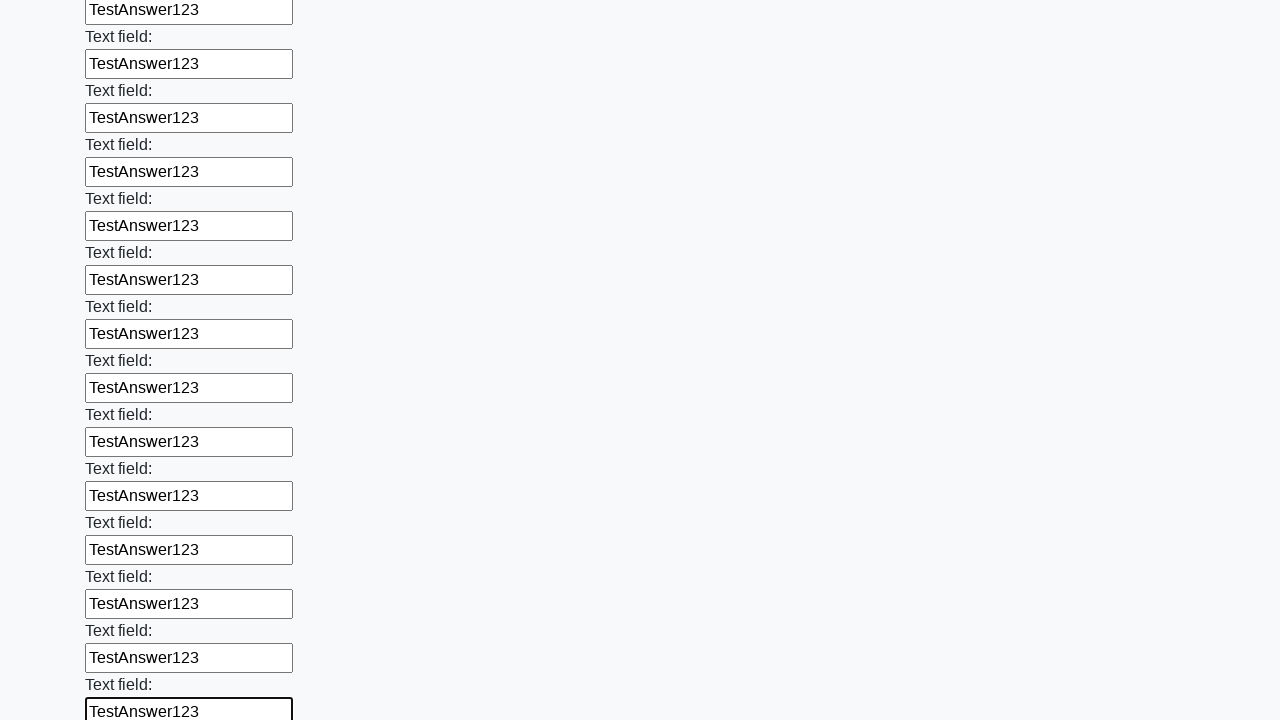

Filled input field with 'TestAnswer123' on input >> nth=82
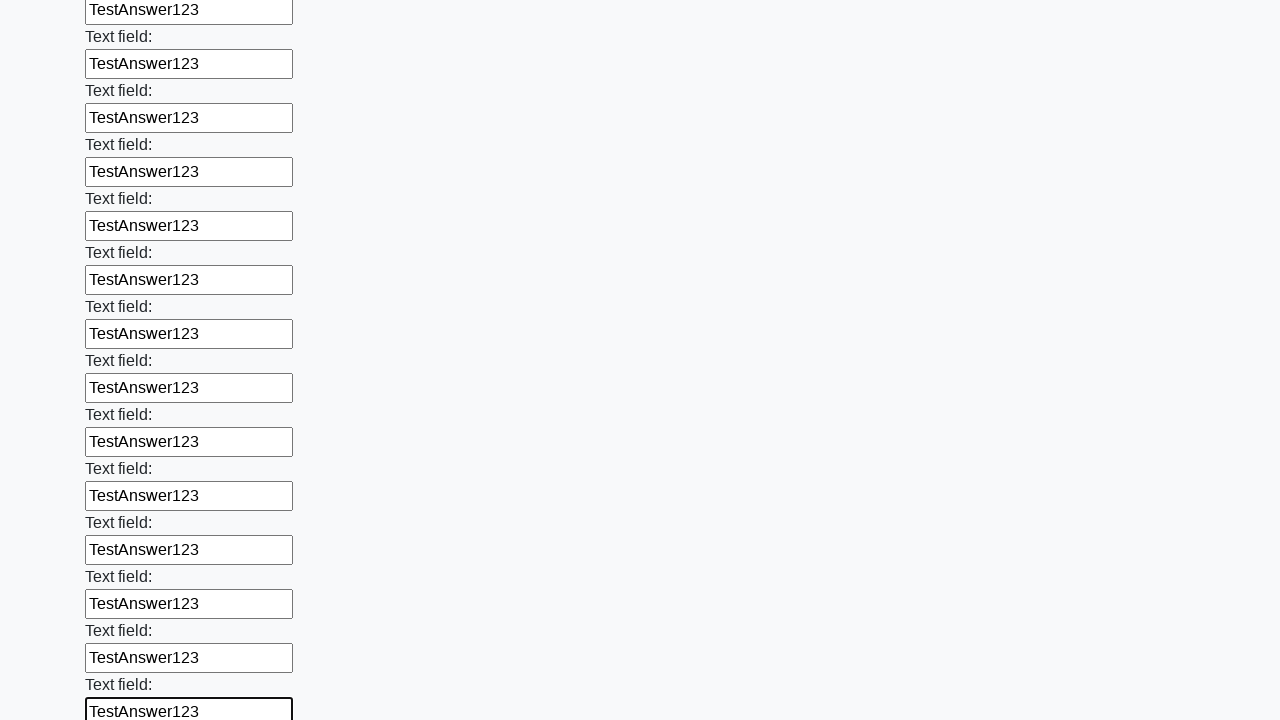

Filled input field with 'TestAnswer123' on input >> nth=83
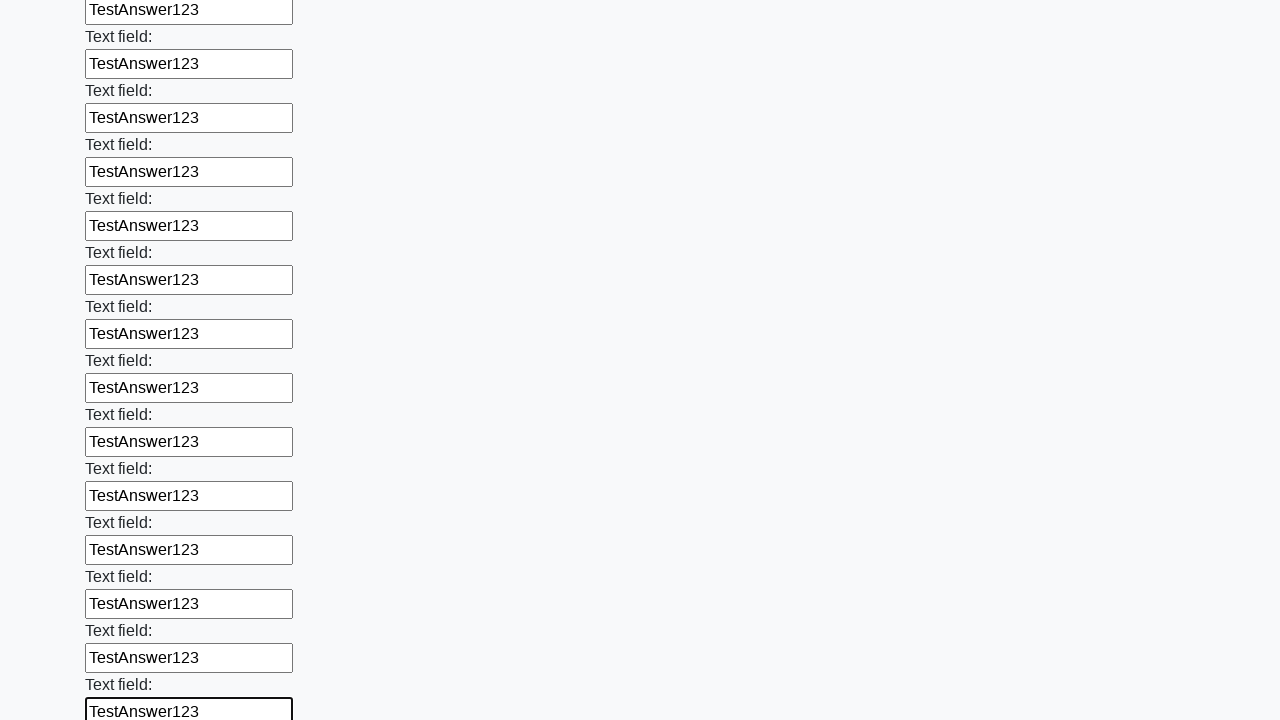

Filled input field with 'TestAnswer123' on input >> nth=84
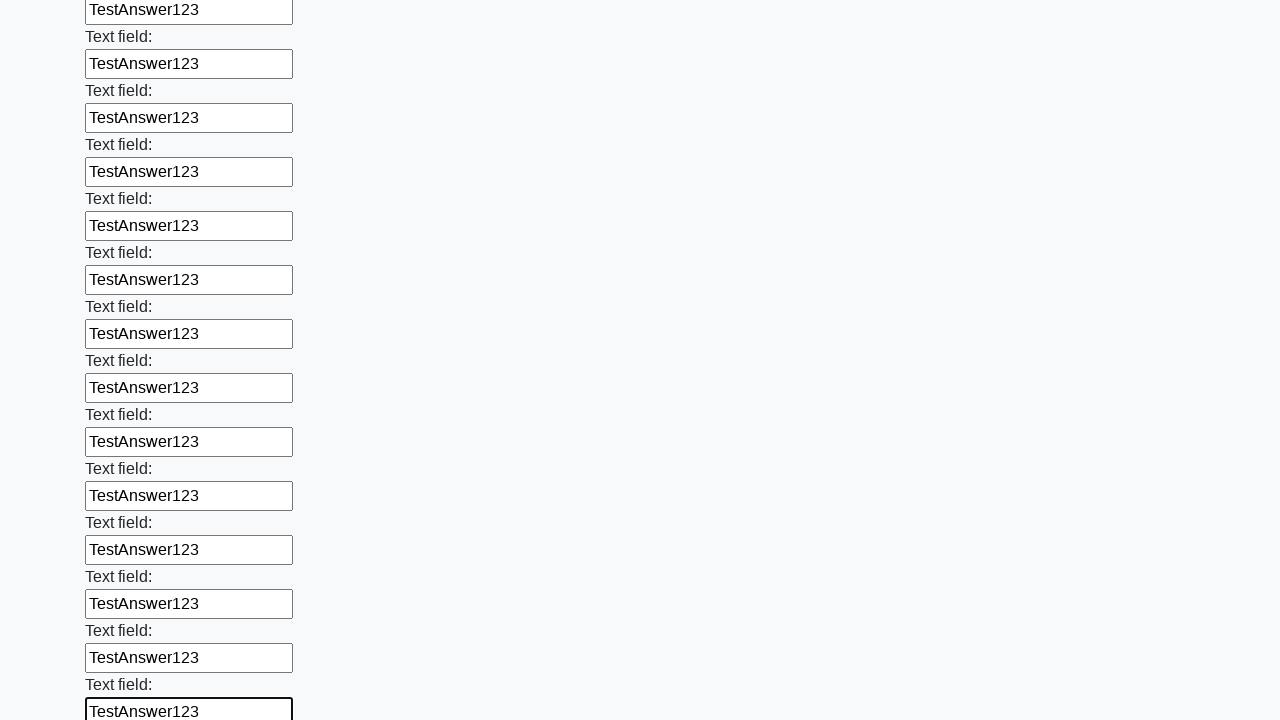

Filled input field with 'TestAnswer123' on input >> nth=85
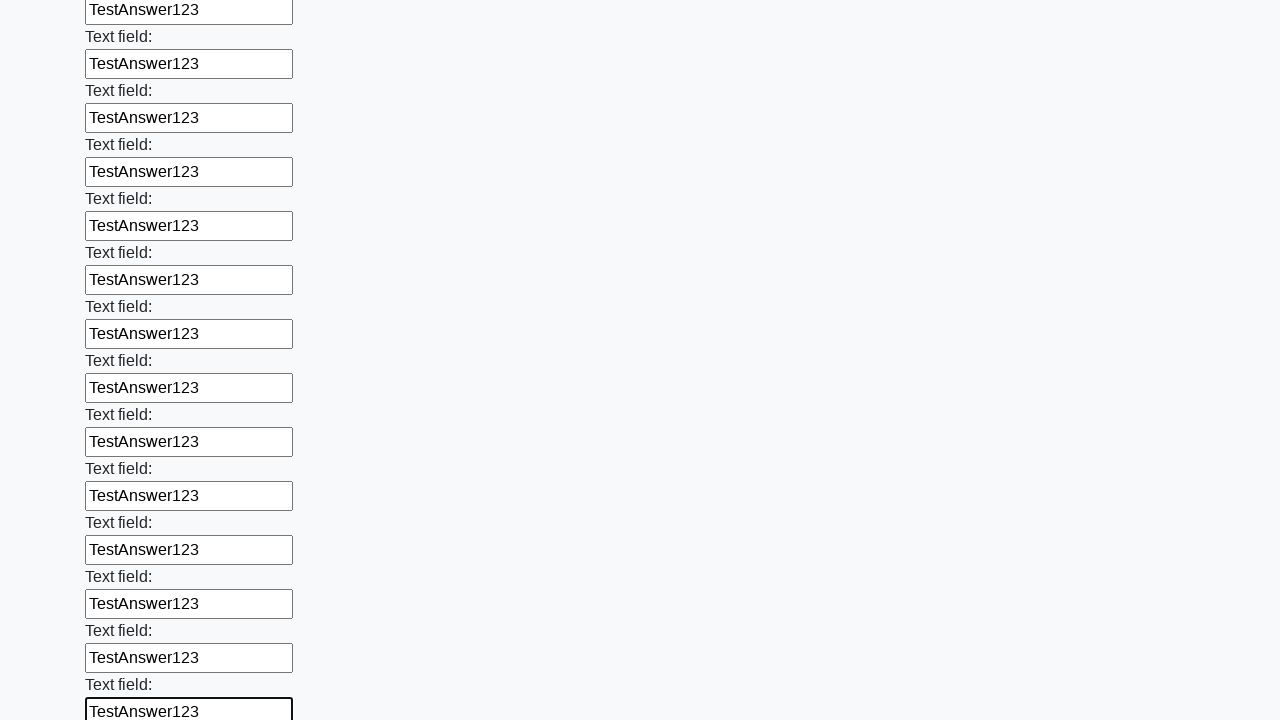

Filled input field with 'TestAnswer123' on input >> nth=86
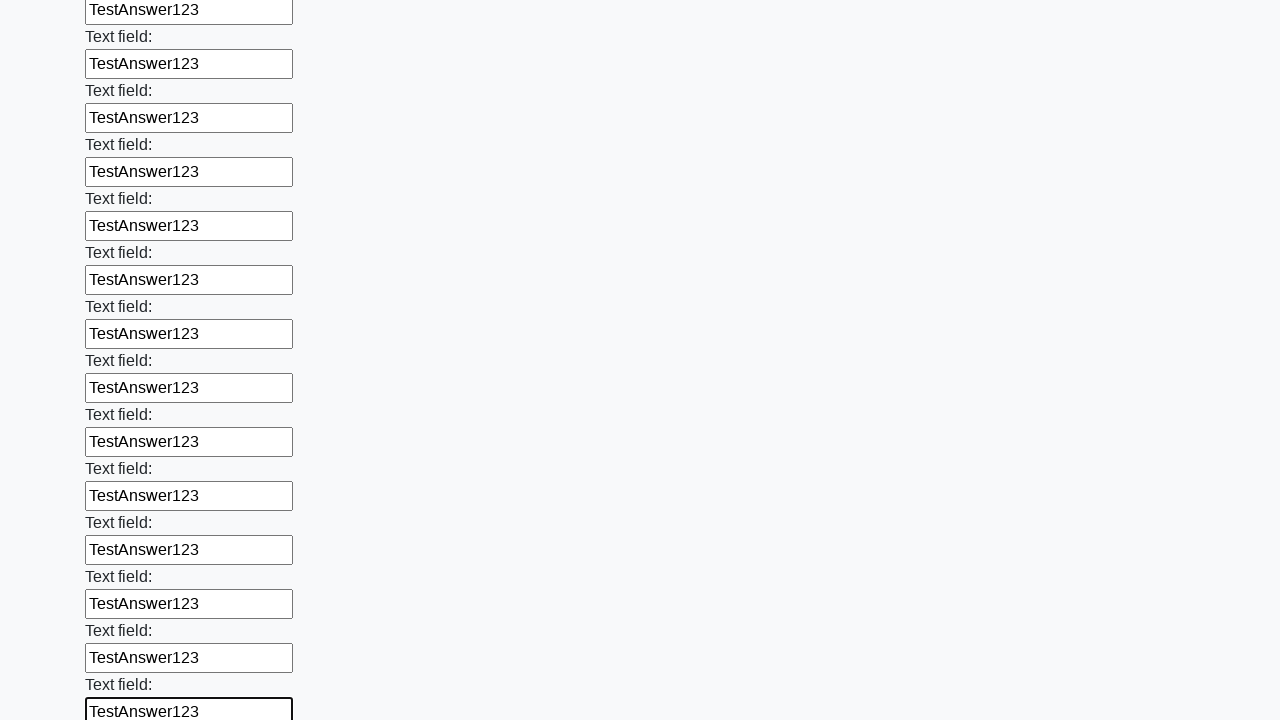

Filled input field with 'TestAnswer123' on input >> nth=87
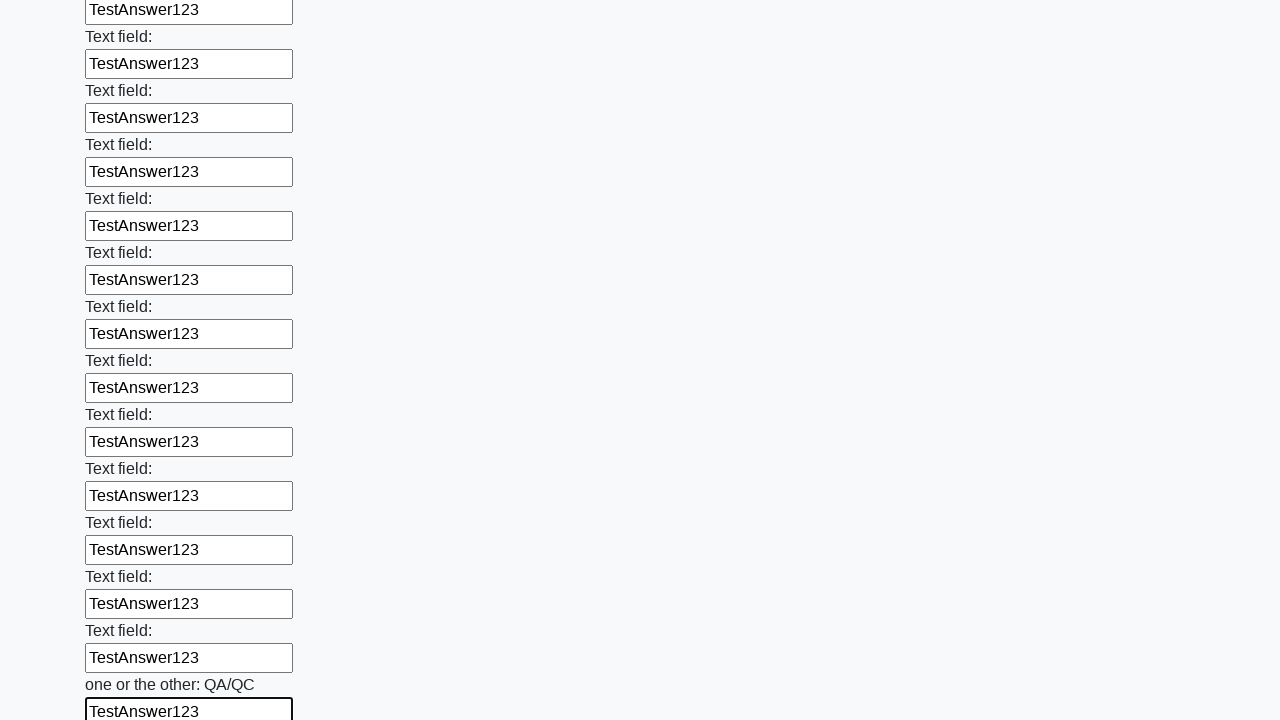

Filled input field with 'TestAnswer123' on input >> nth=88
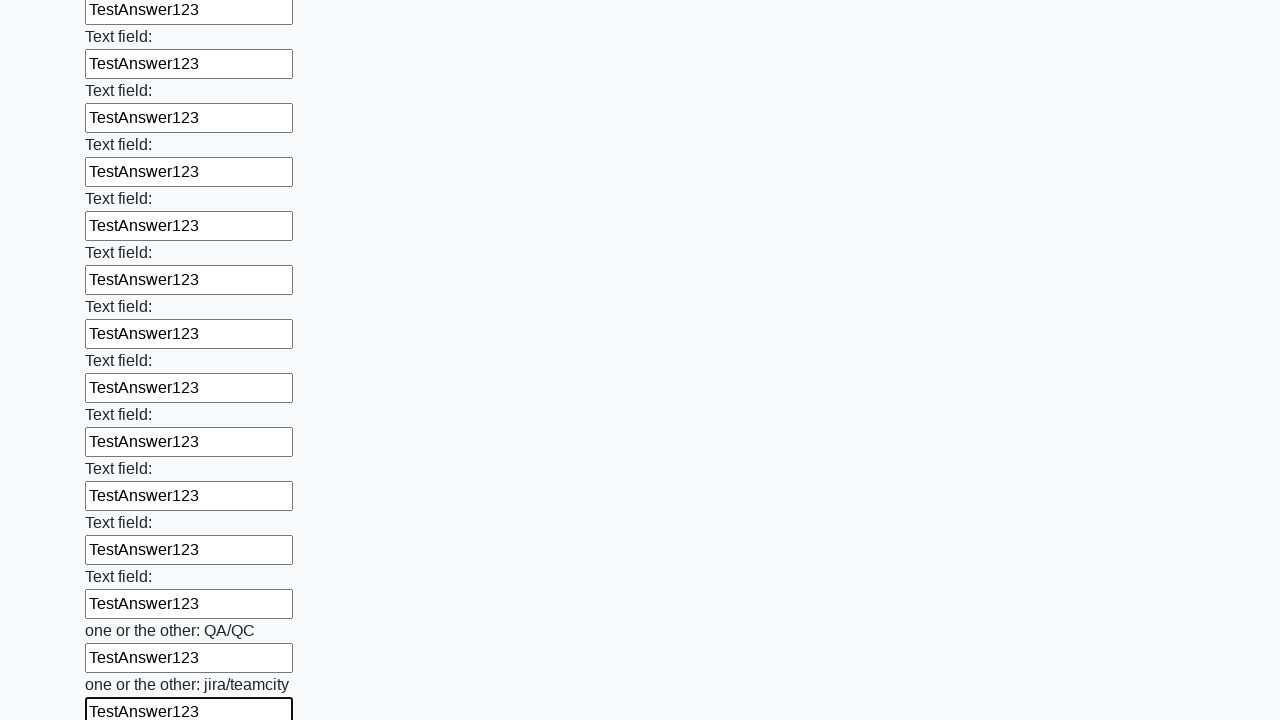

Filled input field with 'TestAnswer123' on input >> nth=89
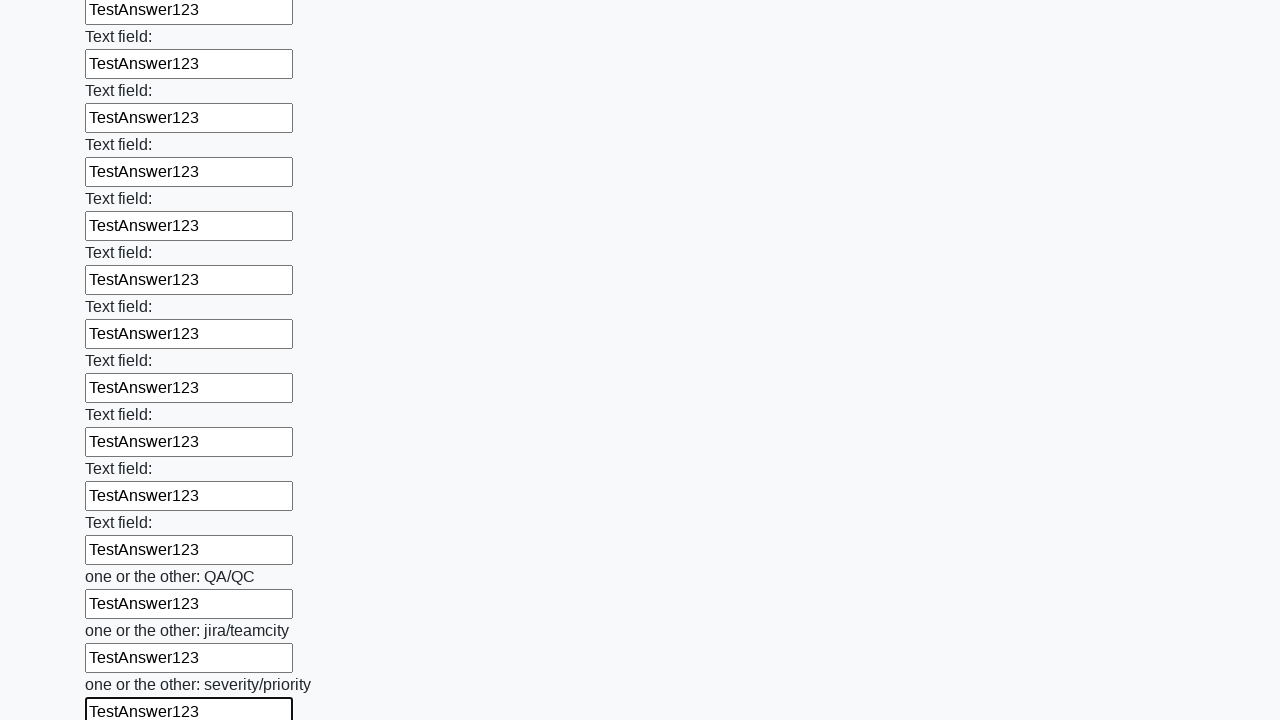

Filled input field with 'TestAnswer123' on input >> nth=90
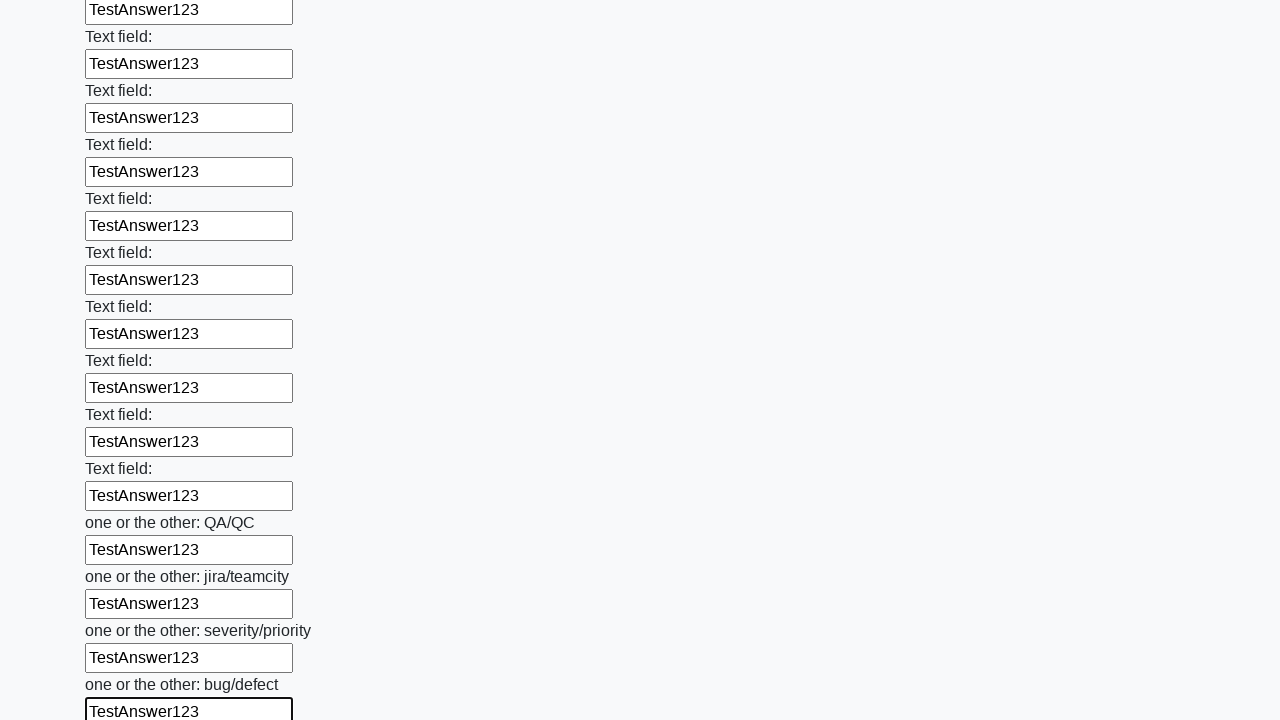

Filled input field with 'TestAnswer123' on input >> nth=91
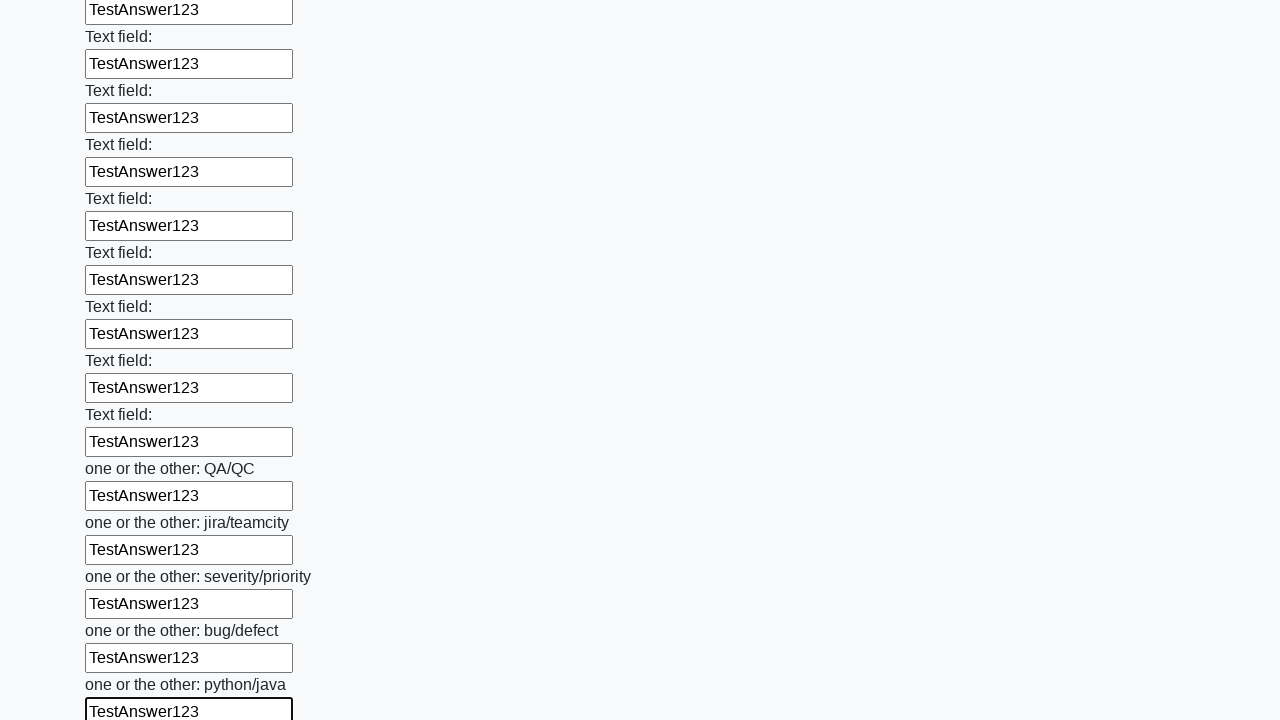

Filled input field with 'TestAnswer123' on input >> nth=92
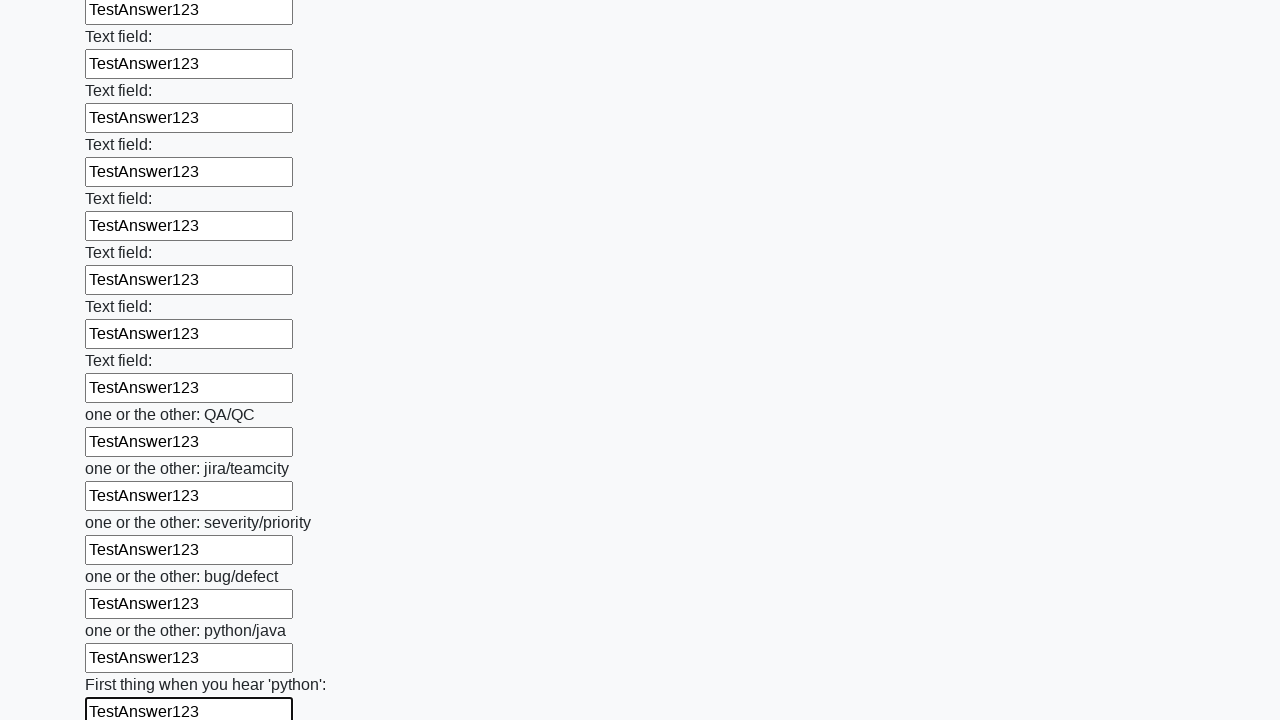

Filled input field with 'TestAnswer123' on input >> nth=93
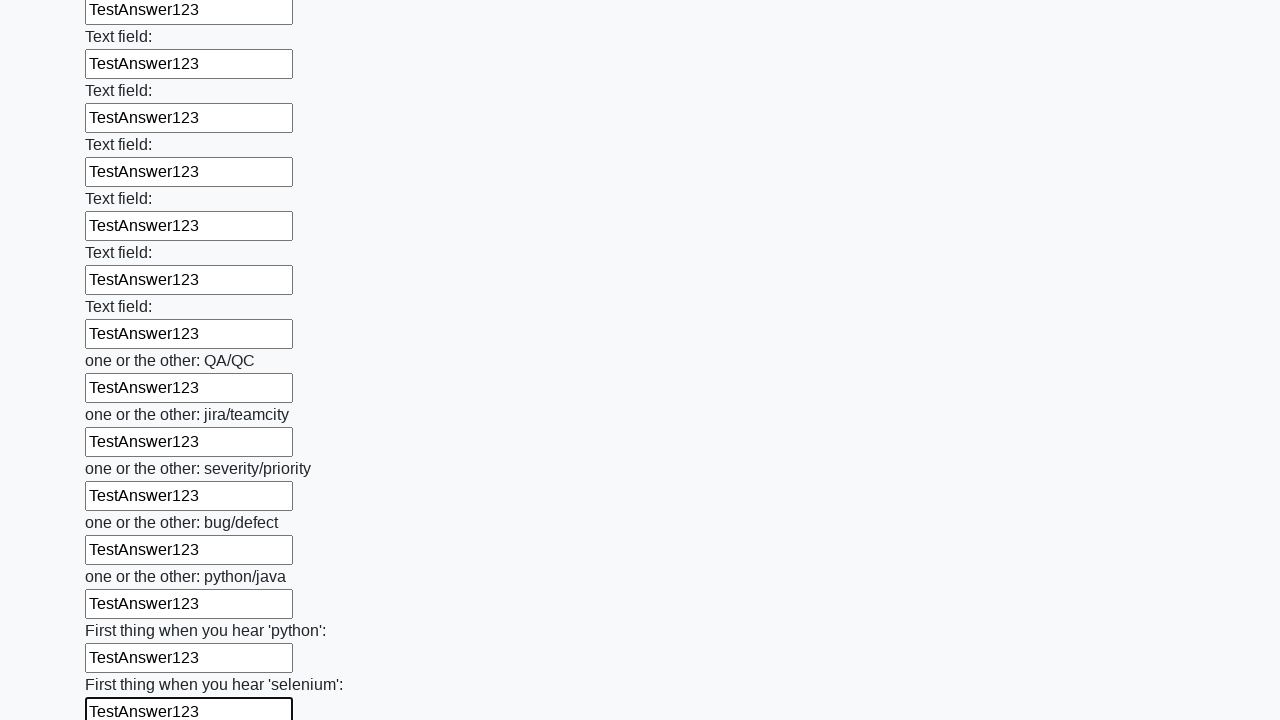

Filled input field with 'TestAnswer123' on input >> nth=94
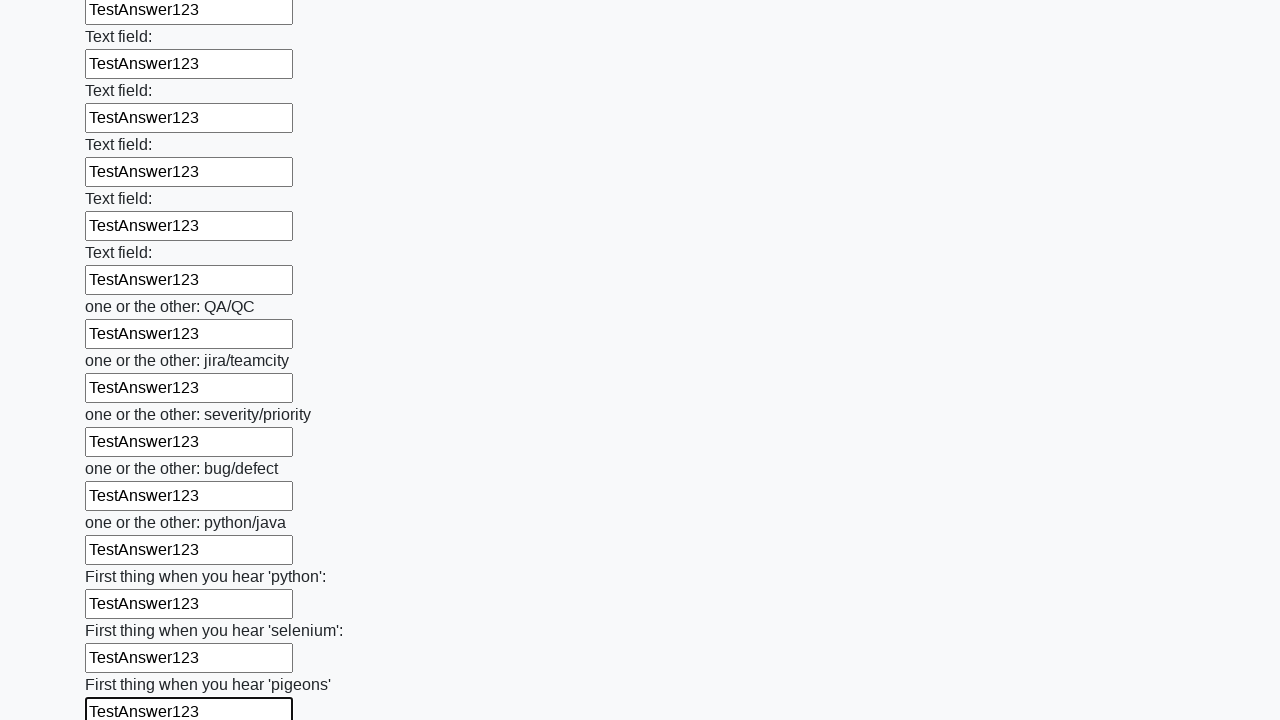

Filled input field with 'TestAnswer123' on input >> nth=95
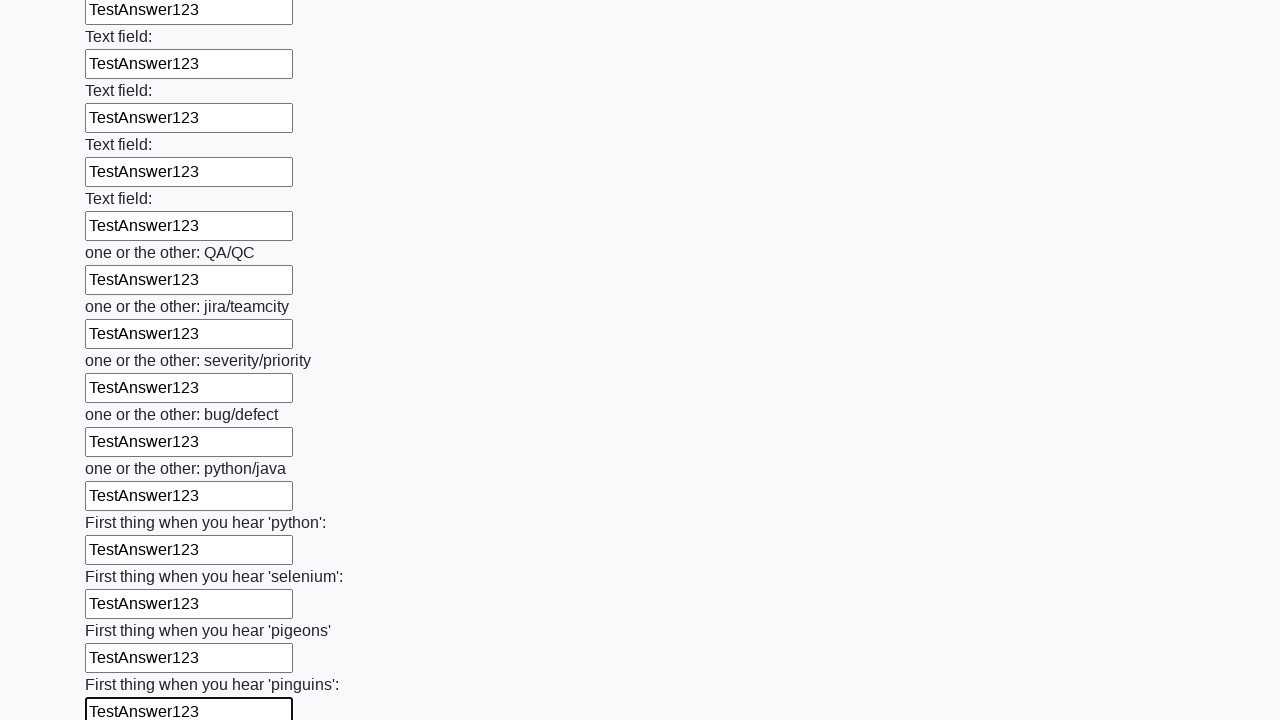

Filled input field with 'TestAnswer123' on input >> nth=96
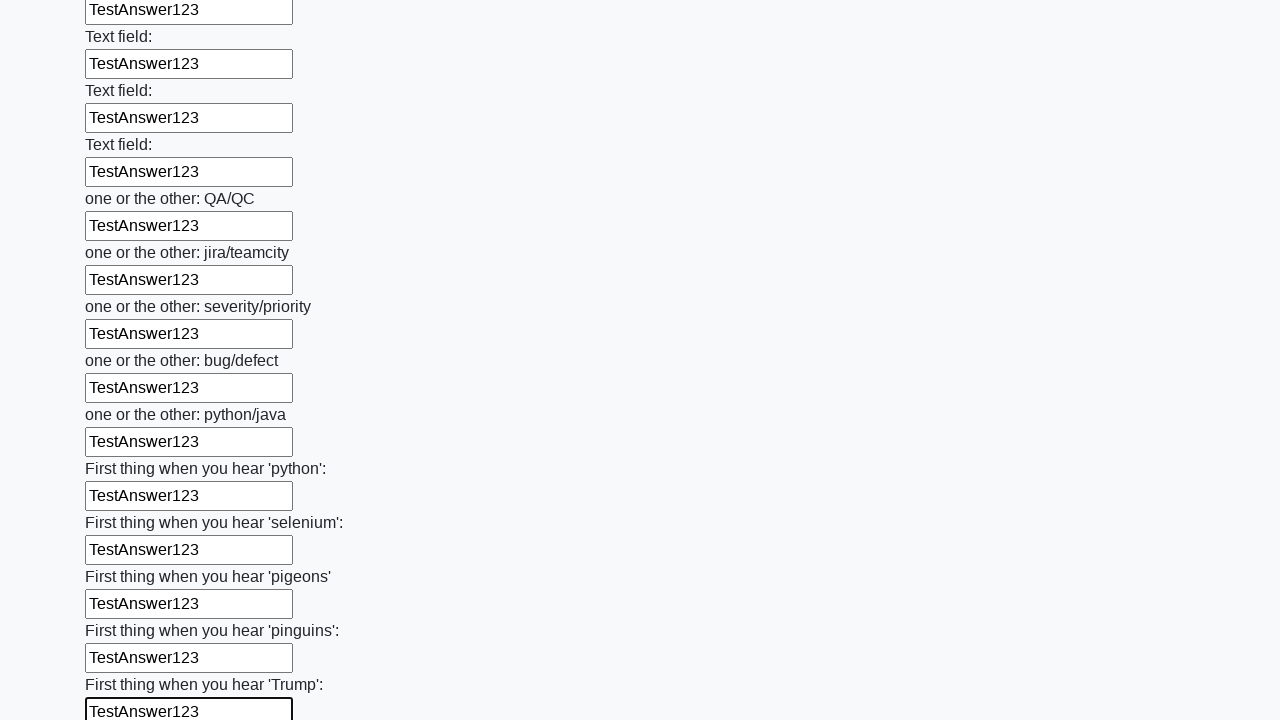

Filled input field with 'TestAnswer123' on input >> nth=97
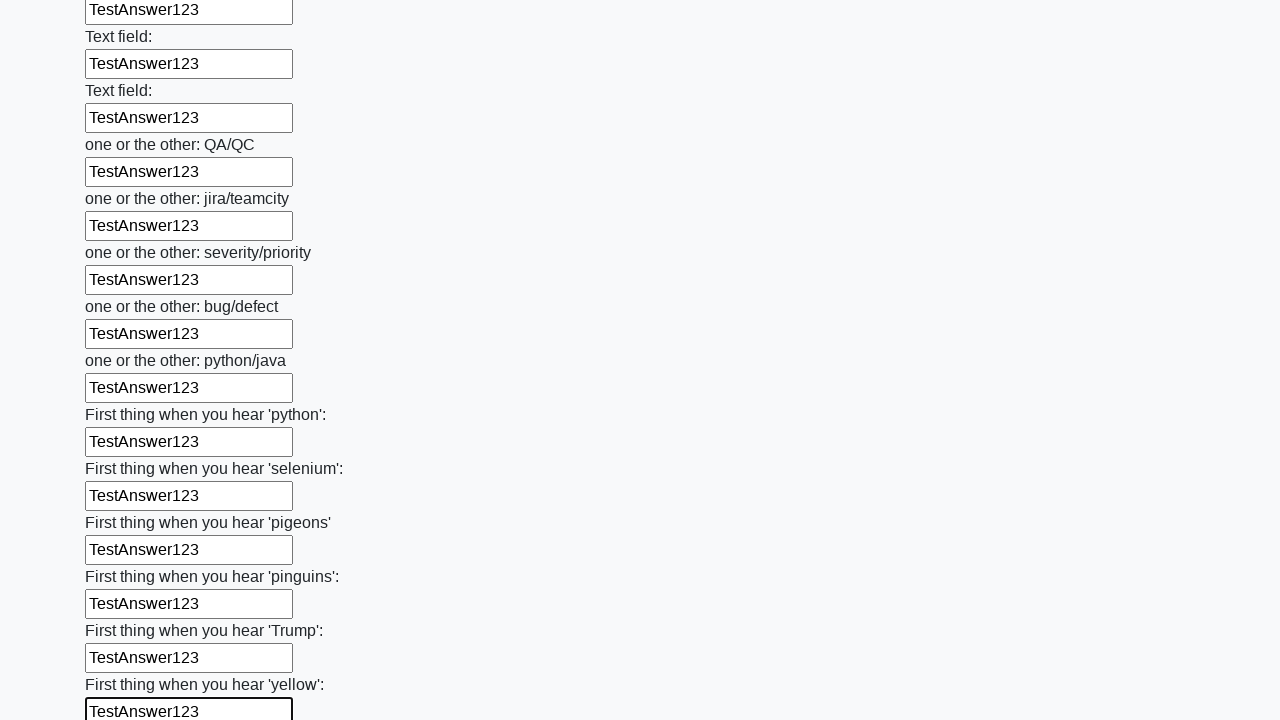

Filled input field with 'TestAnswer123' on input >> nth=98
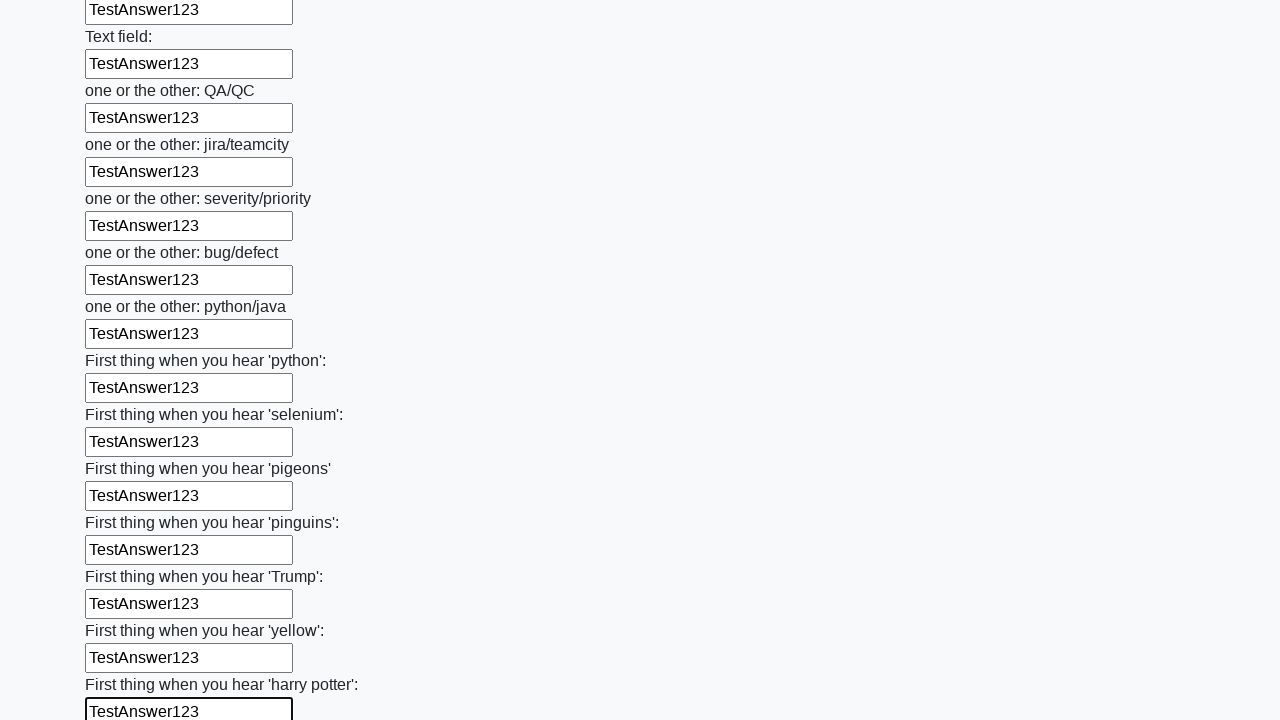

Filled input field with 'TestAnswer123' on input >> nth=99
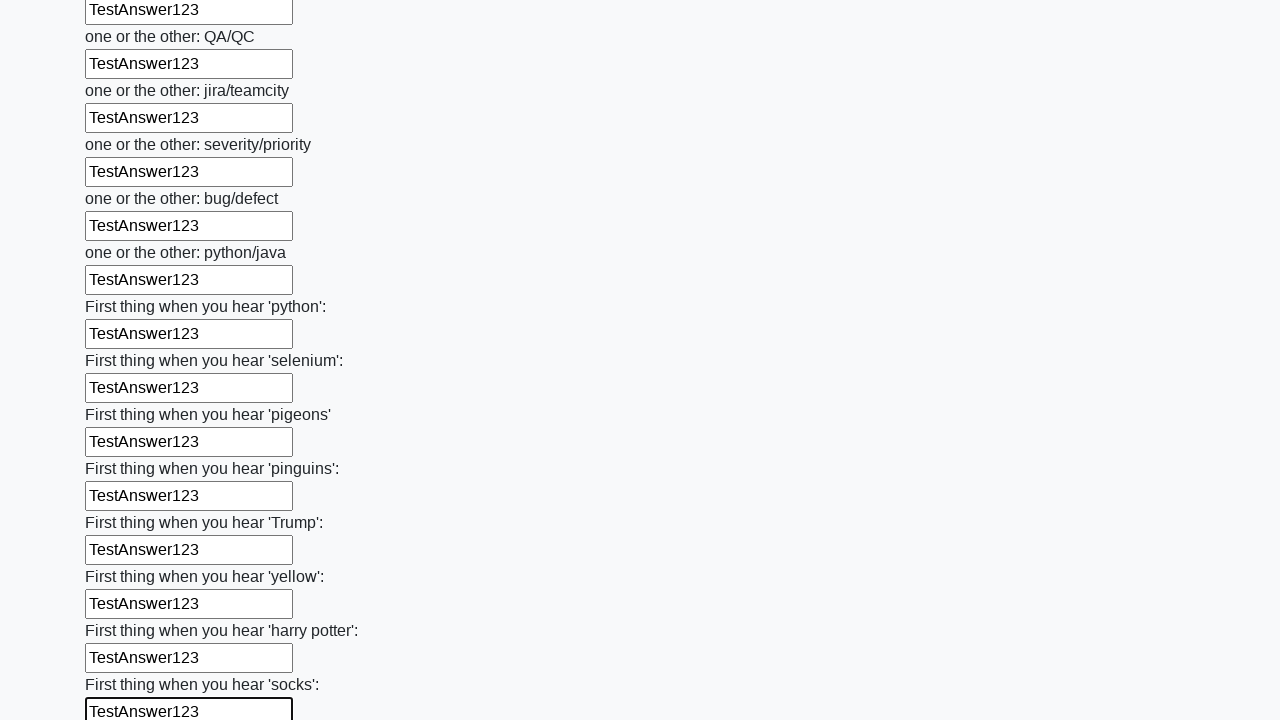

Clicked submit button to submit the form at (123, 611) on button.btn
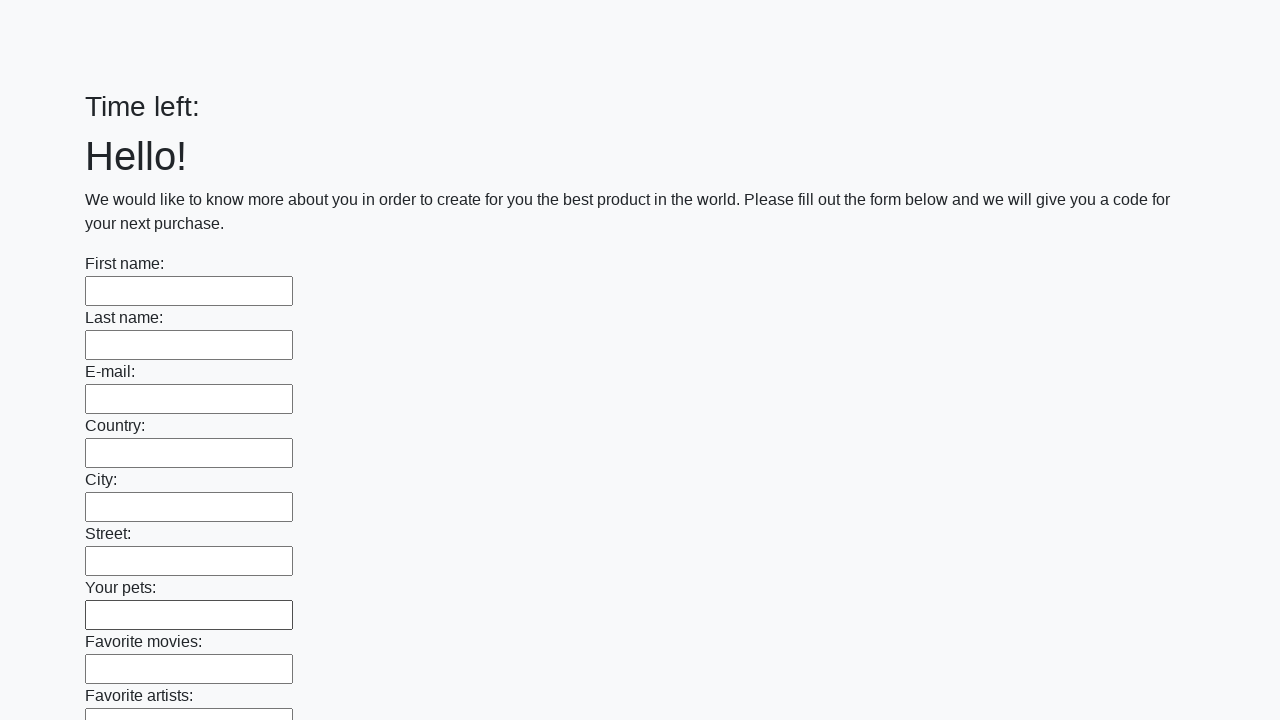

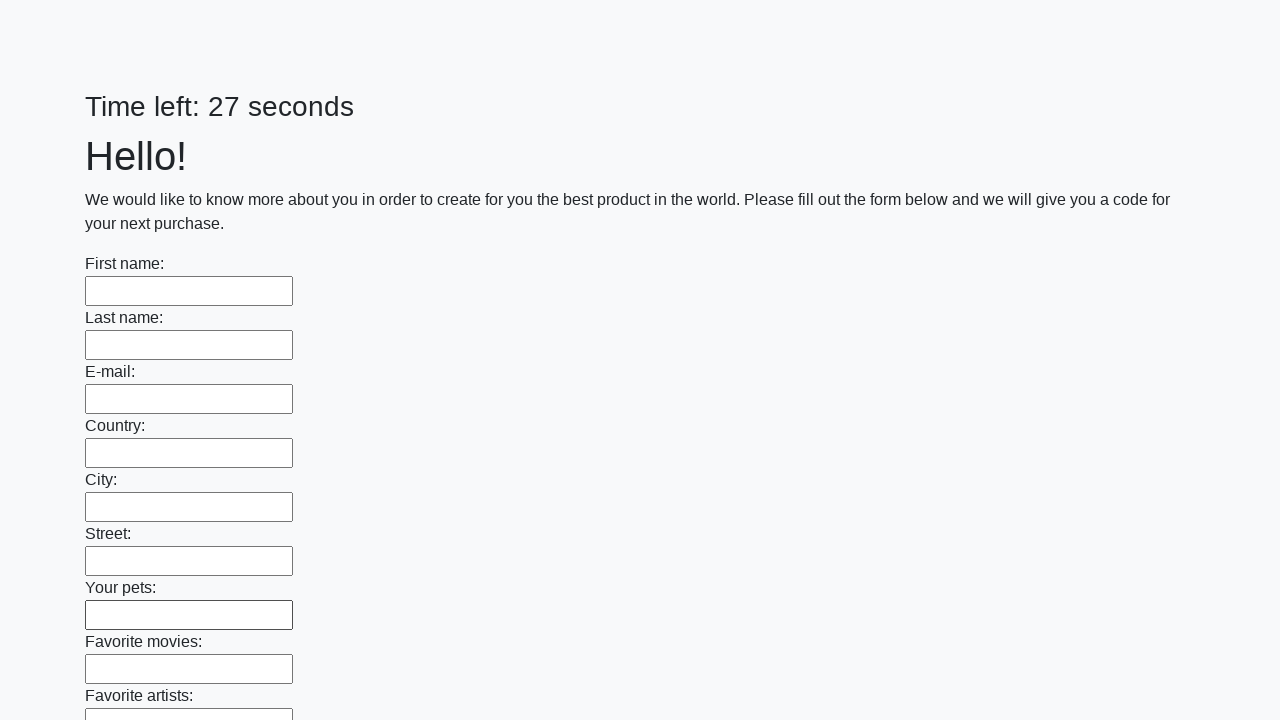